Verifies that the Microsoft Dynamics 365 page has meta title, description, and keywords properties defined

Starting URL: https://dynamics.microsoft.com/en-us/

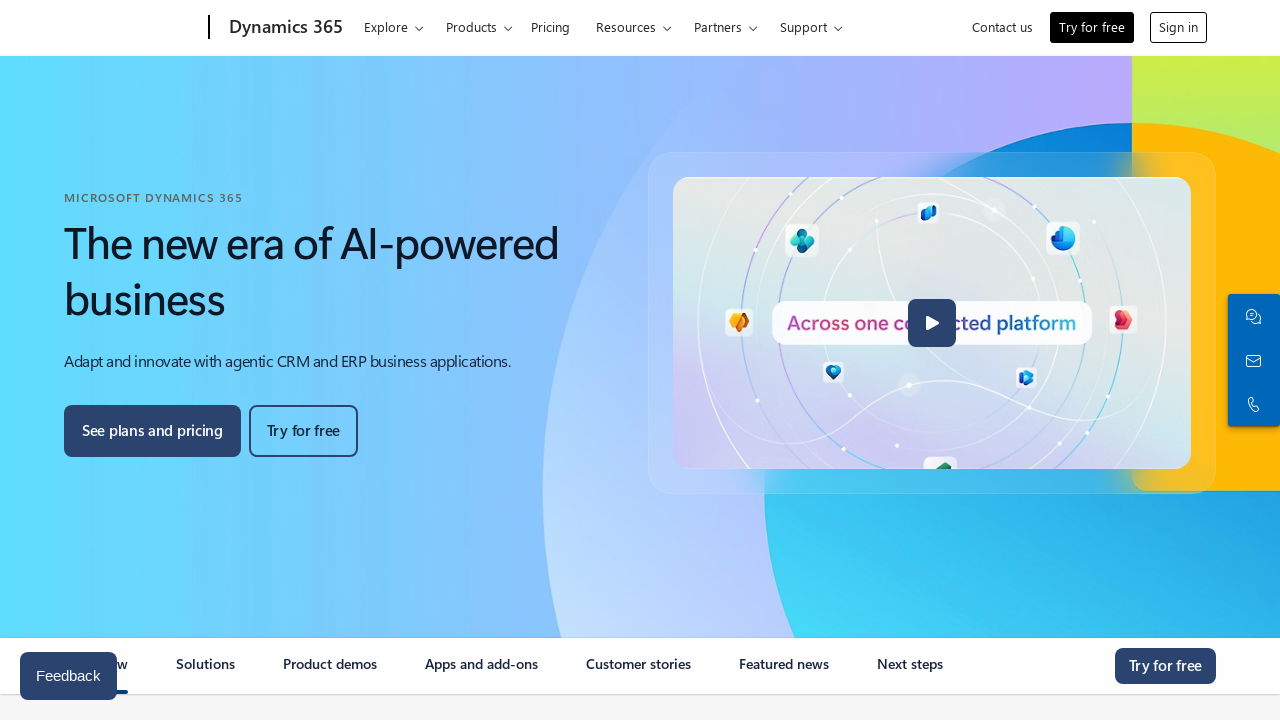

Located all text input fields on the form
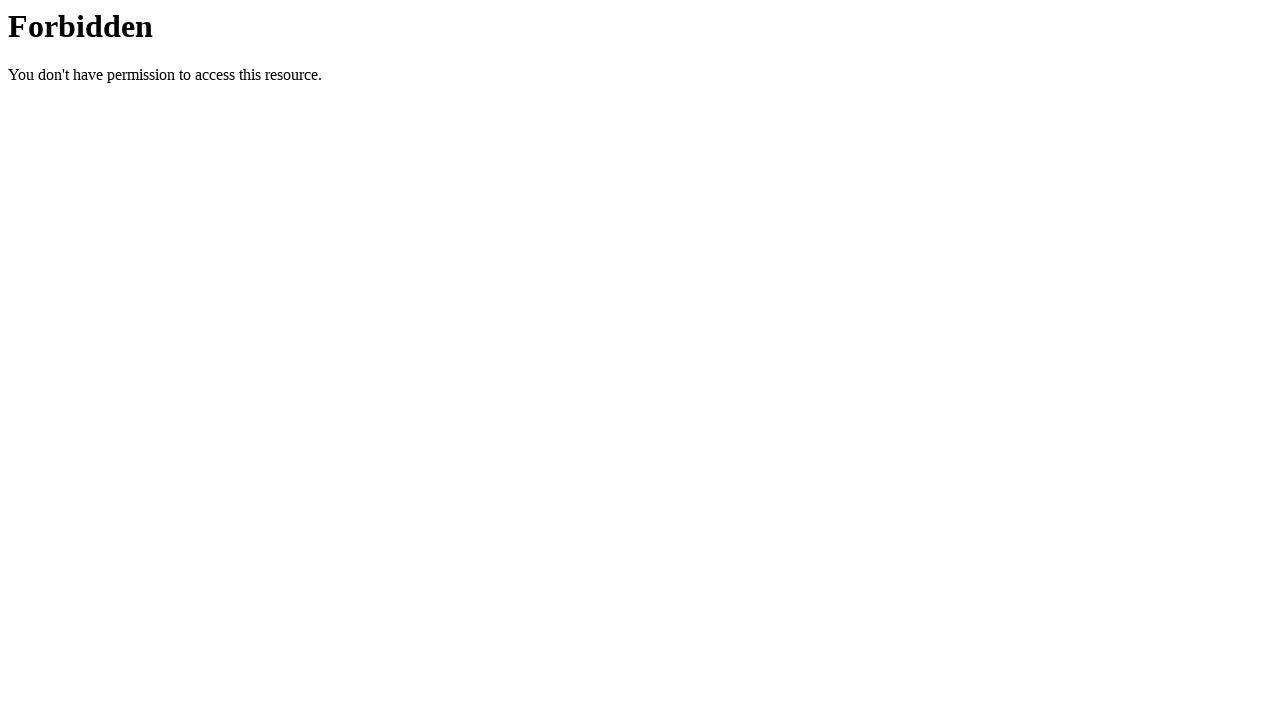

Counted 100 text input fields
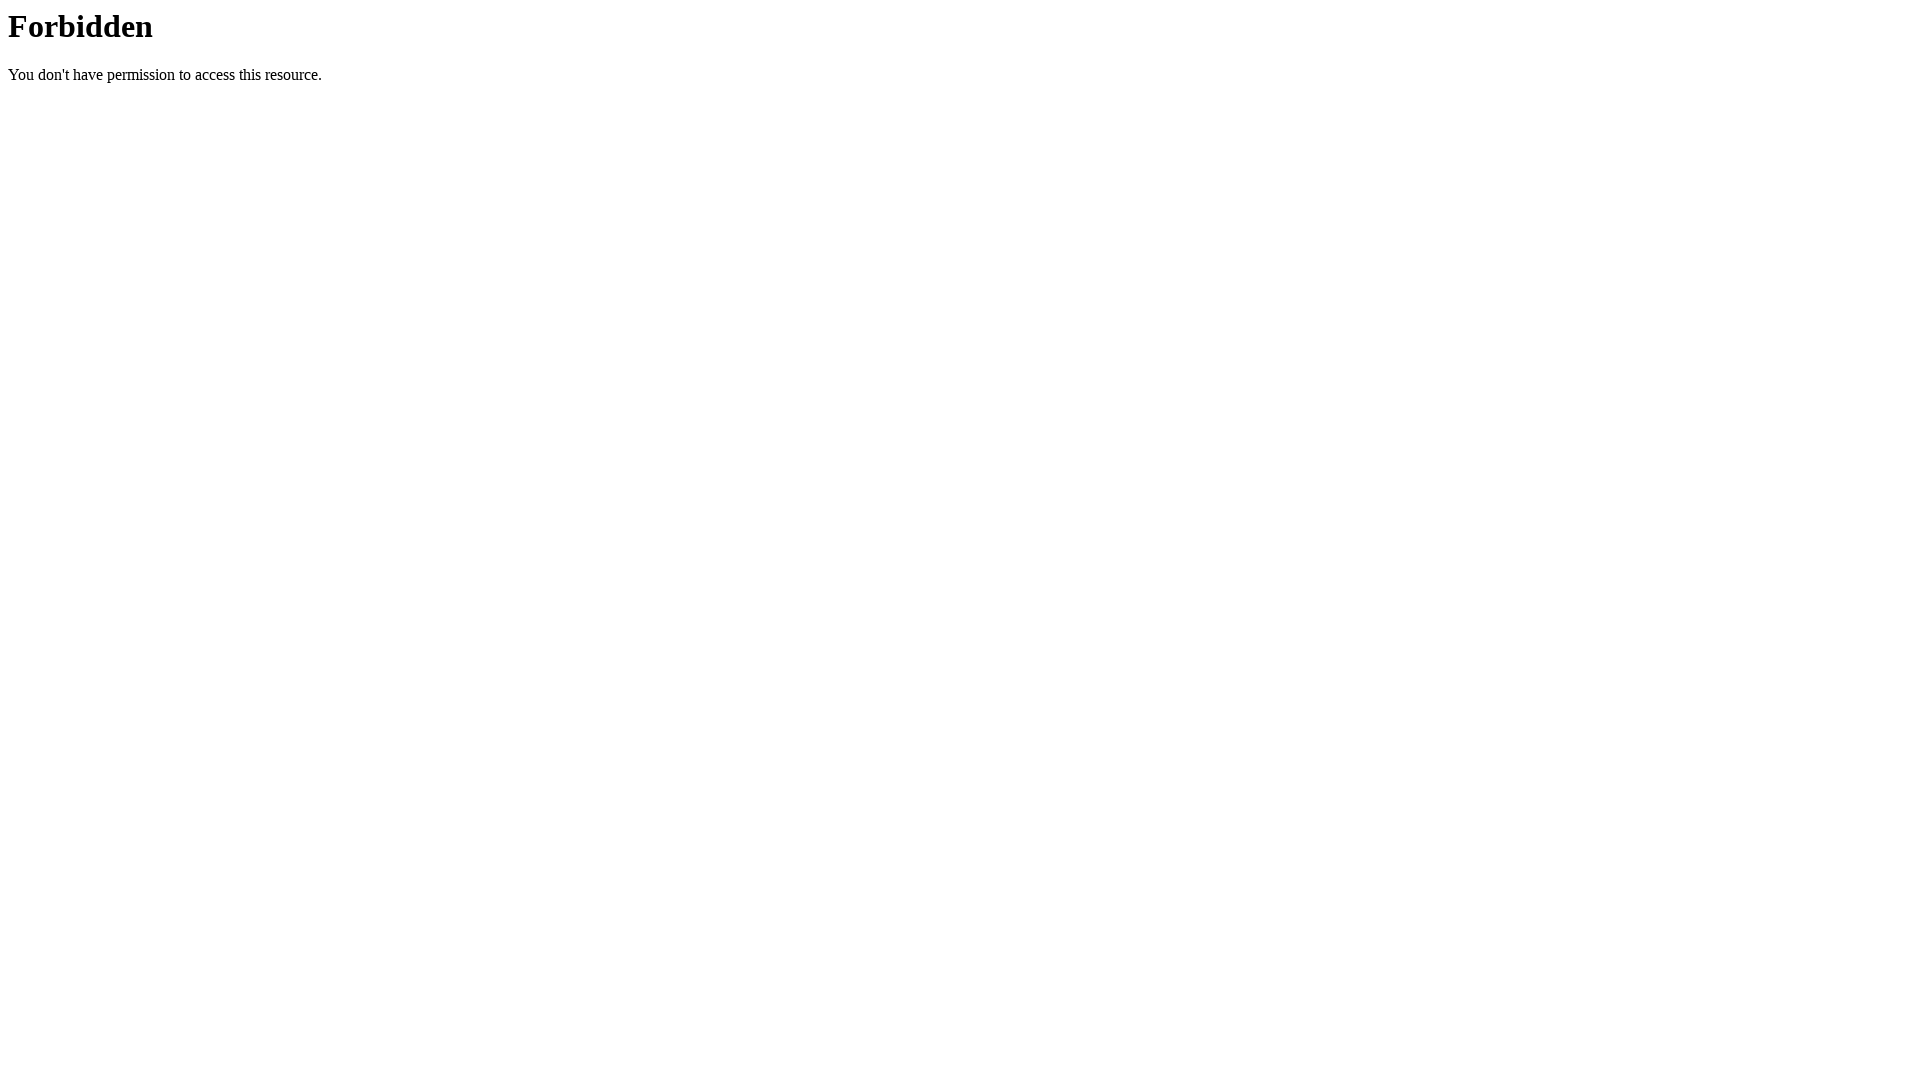

Filled text input field 1 of 100 with a dot
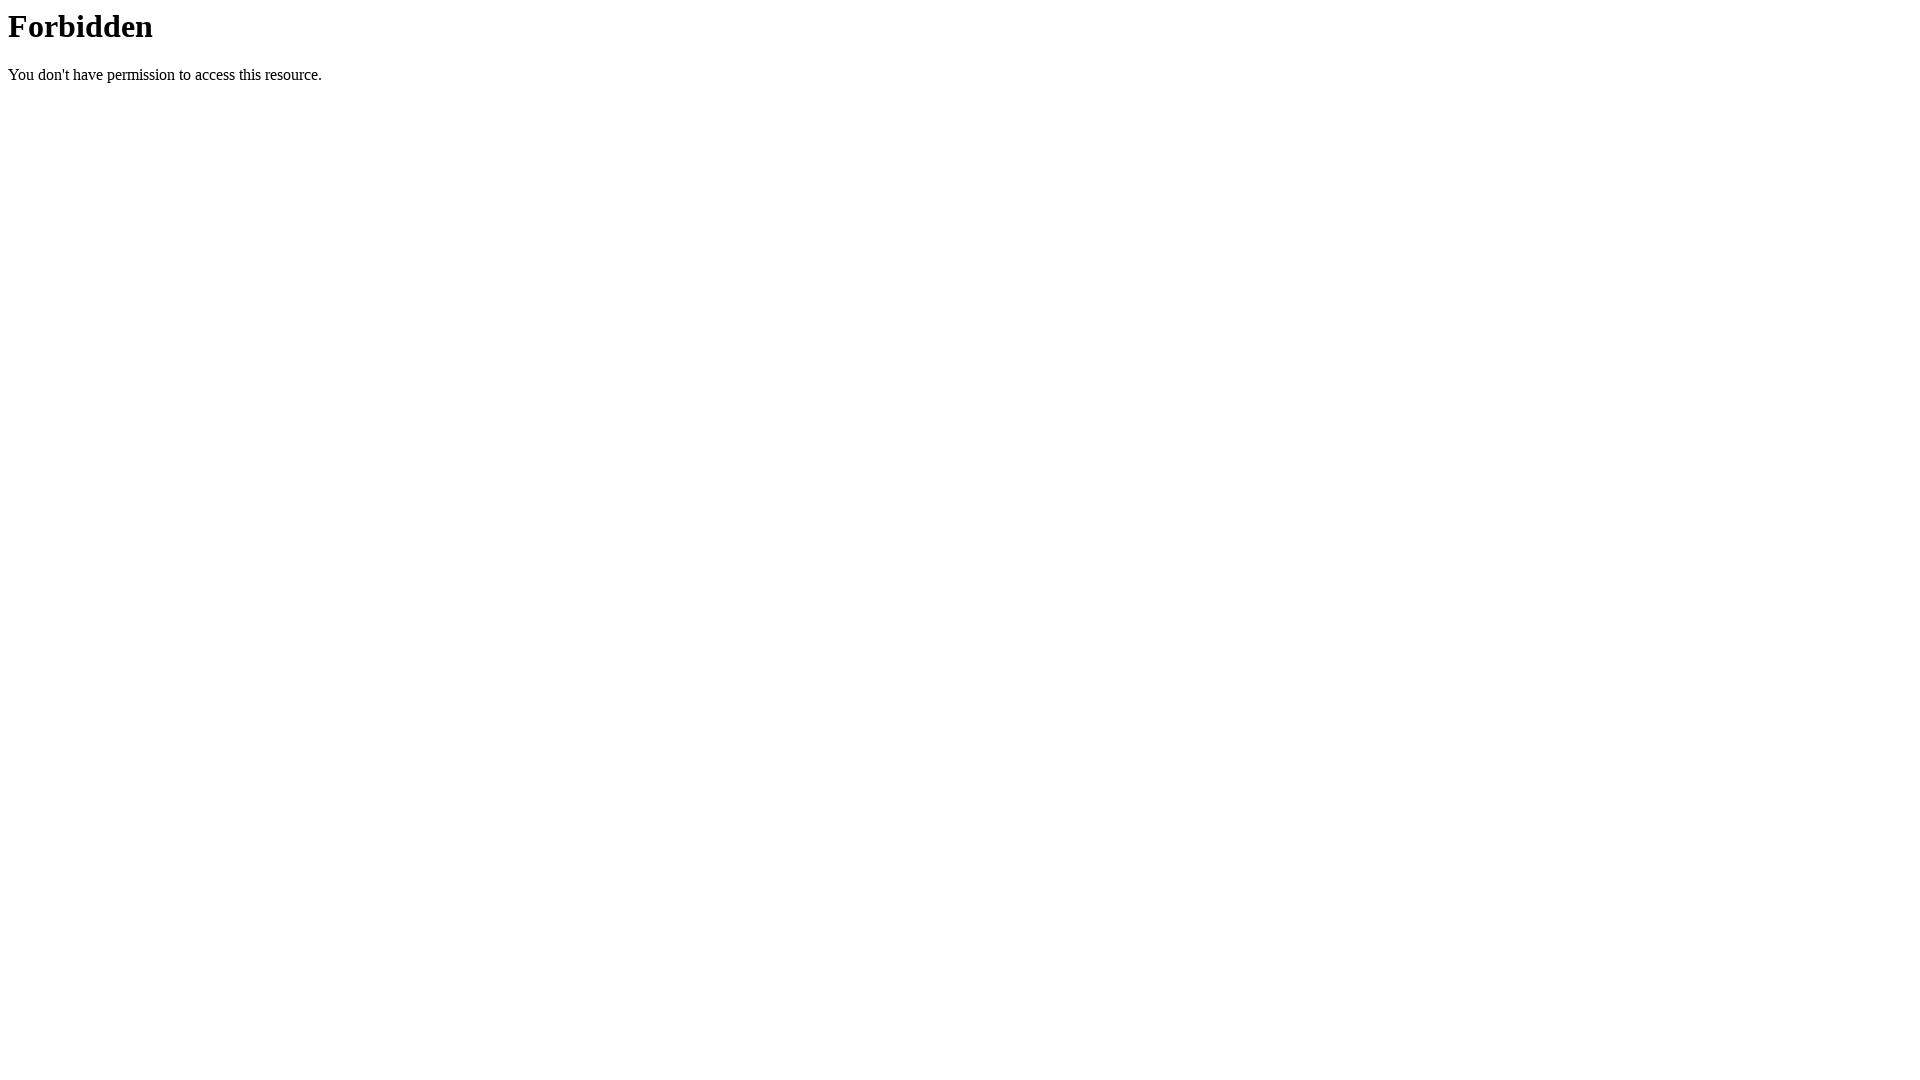

Filled text input field 2 of 100 with a dot
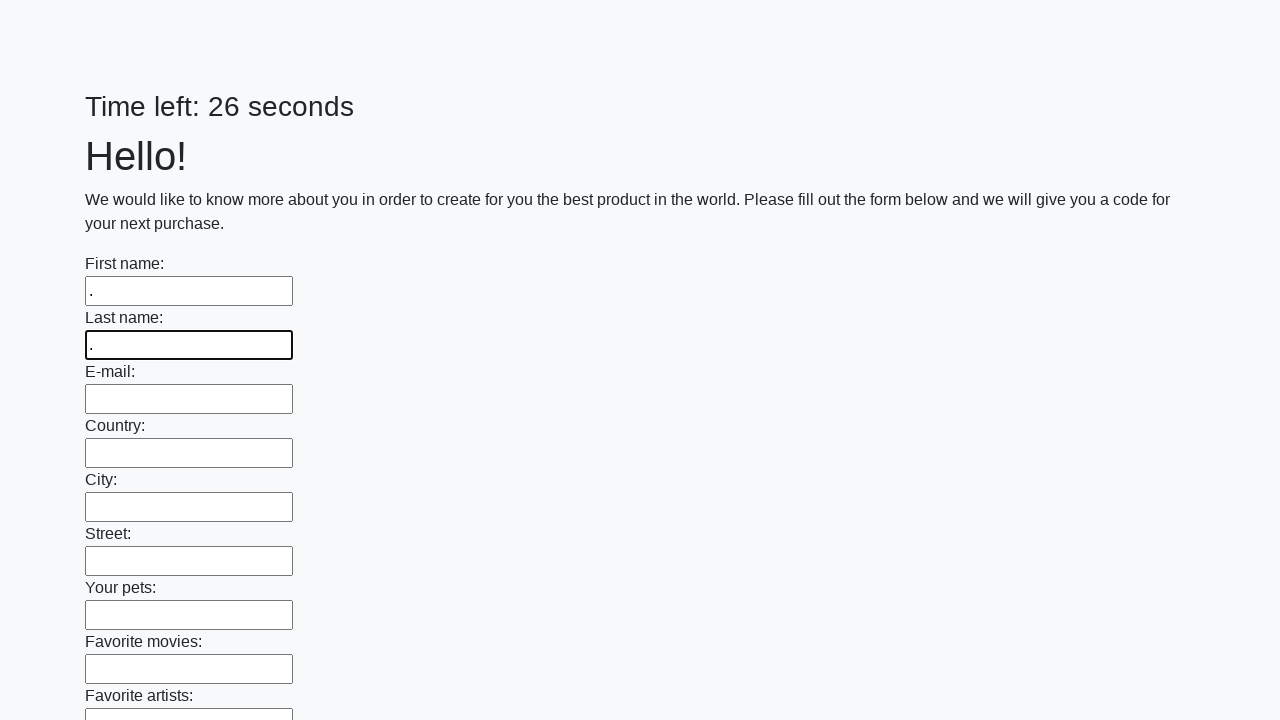

Filled text input field 3 of 100 with a dot
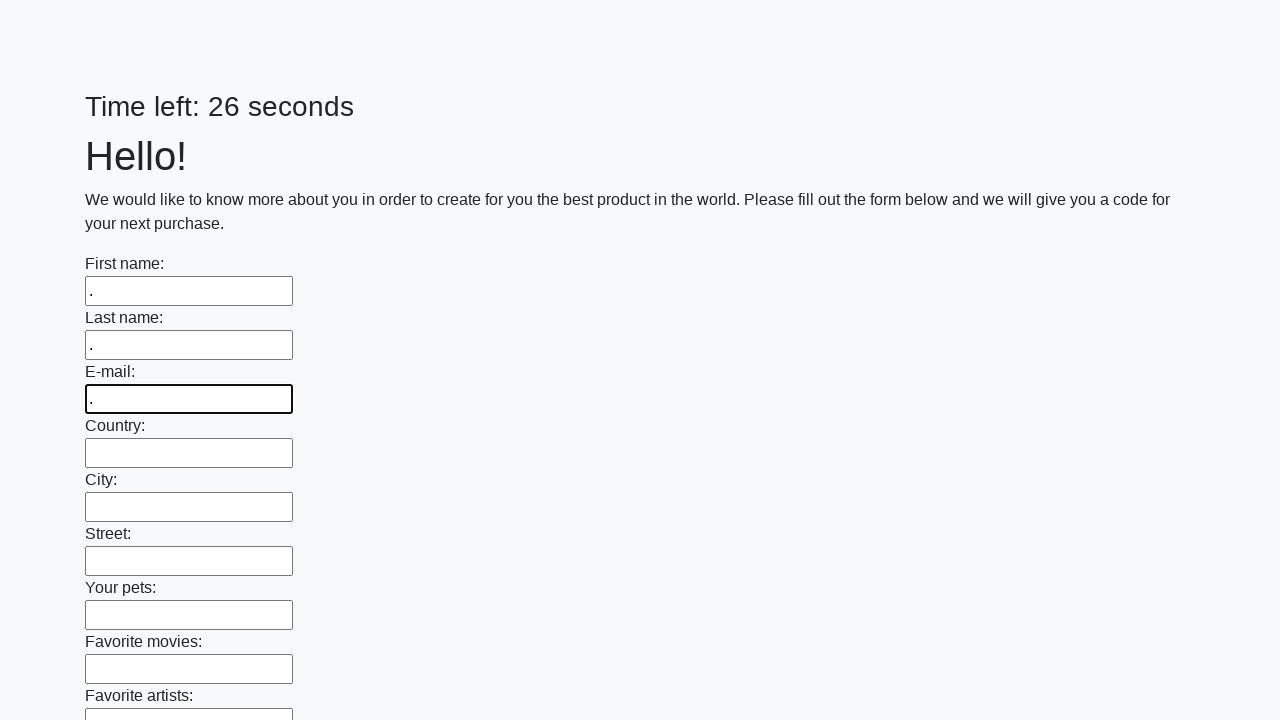

Filled text input field 4 of 100 with a dot
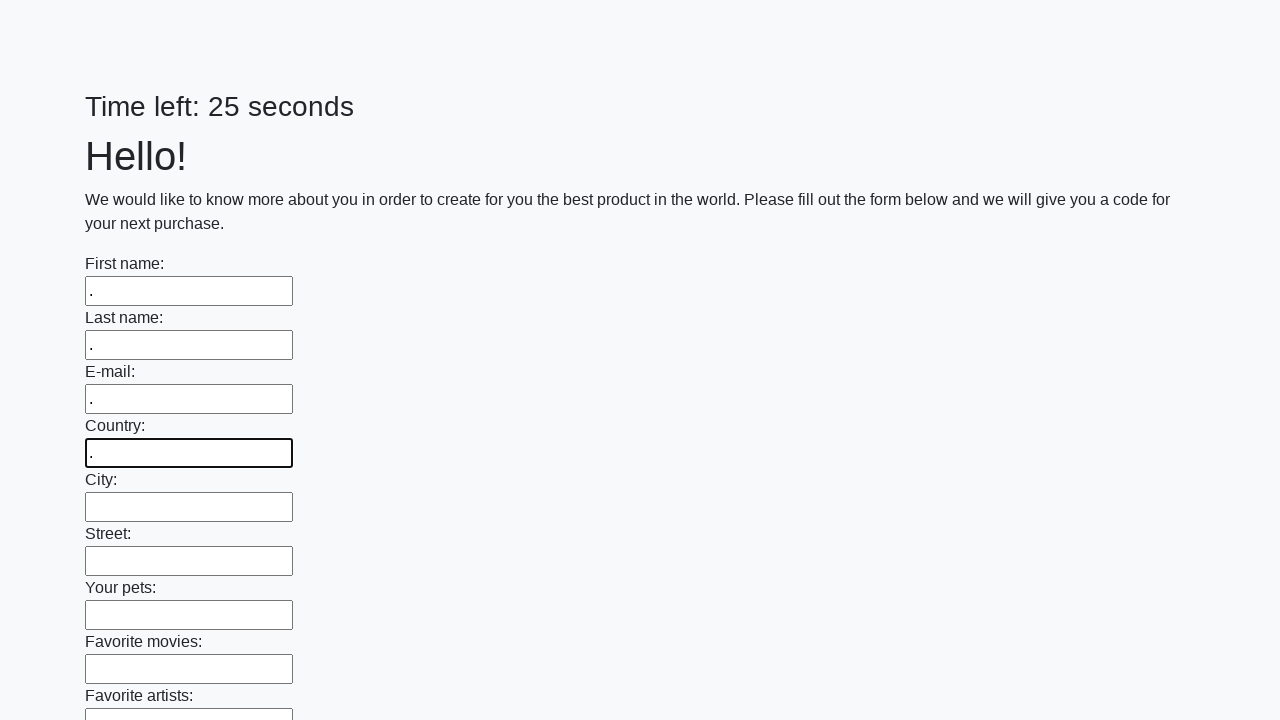

Filled text input field 5 of 100 with a dot
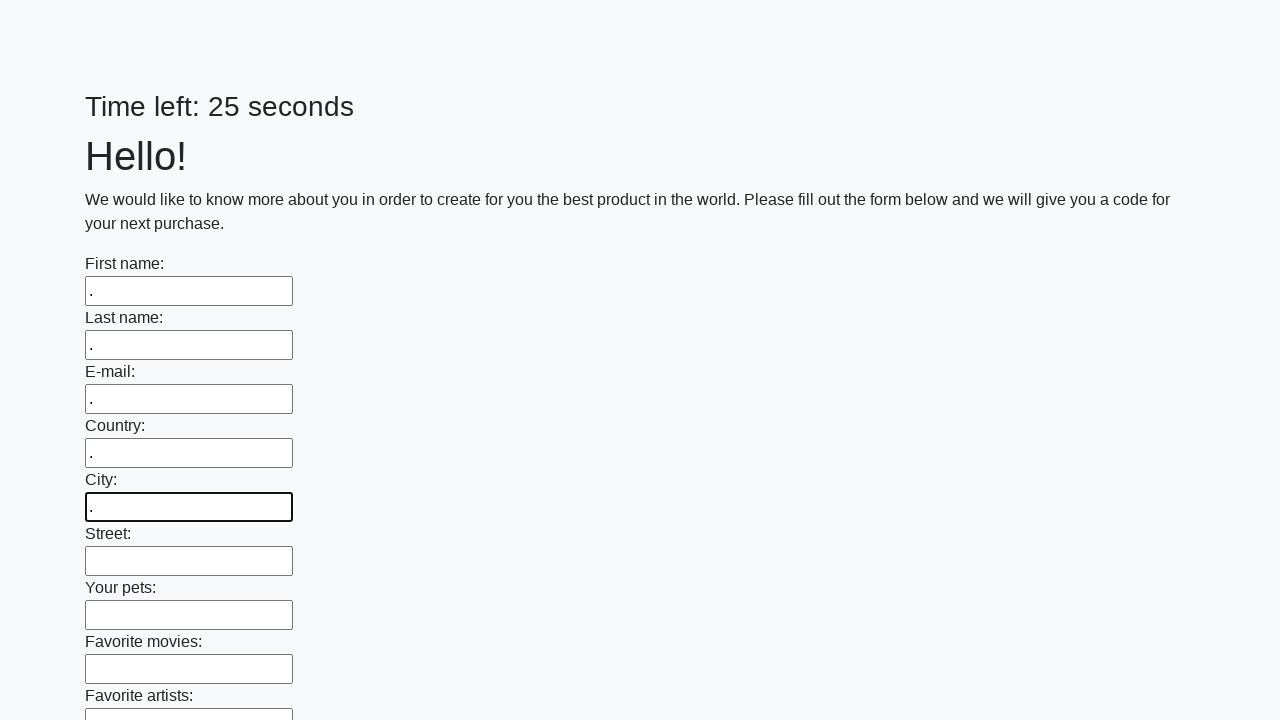

Filled text input field 6 of 100 with a dot
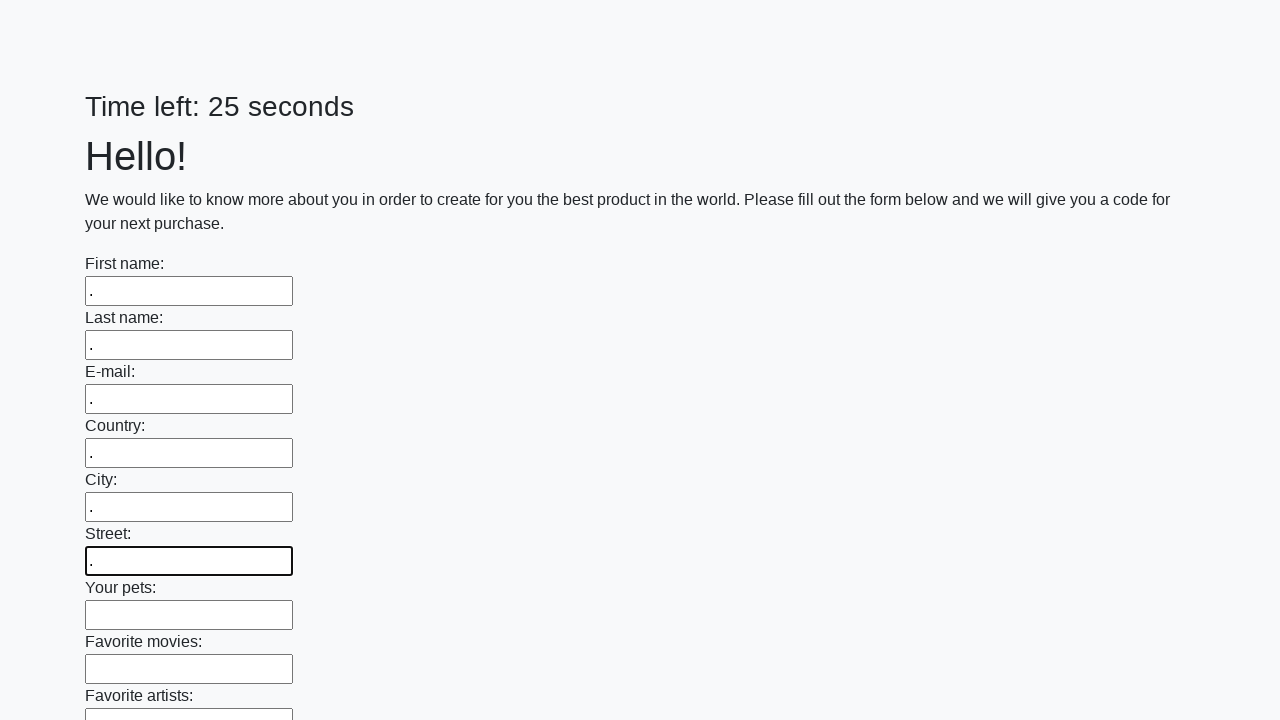

Filled text input field 7 of 100 with a dot
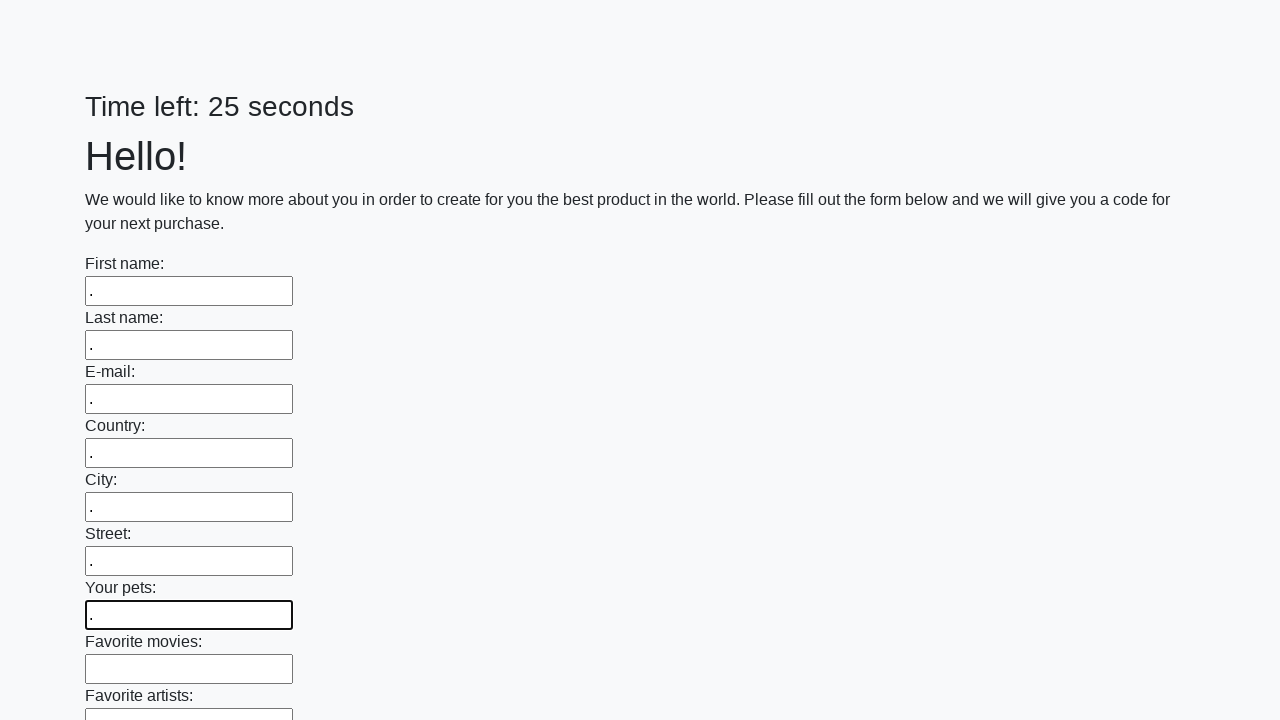

Filled text input field 8 of 100 with a dot
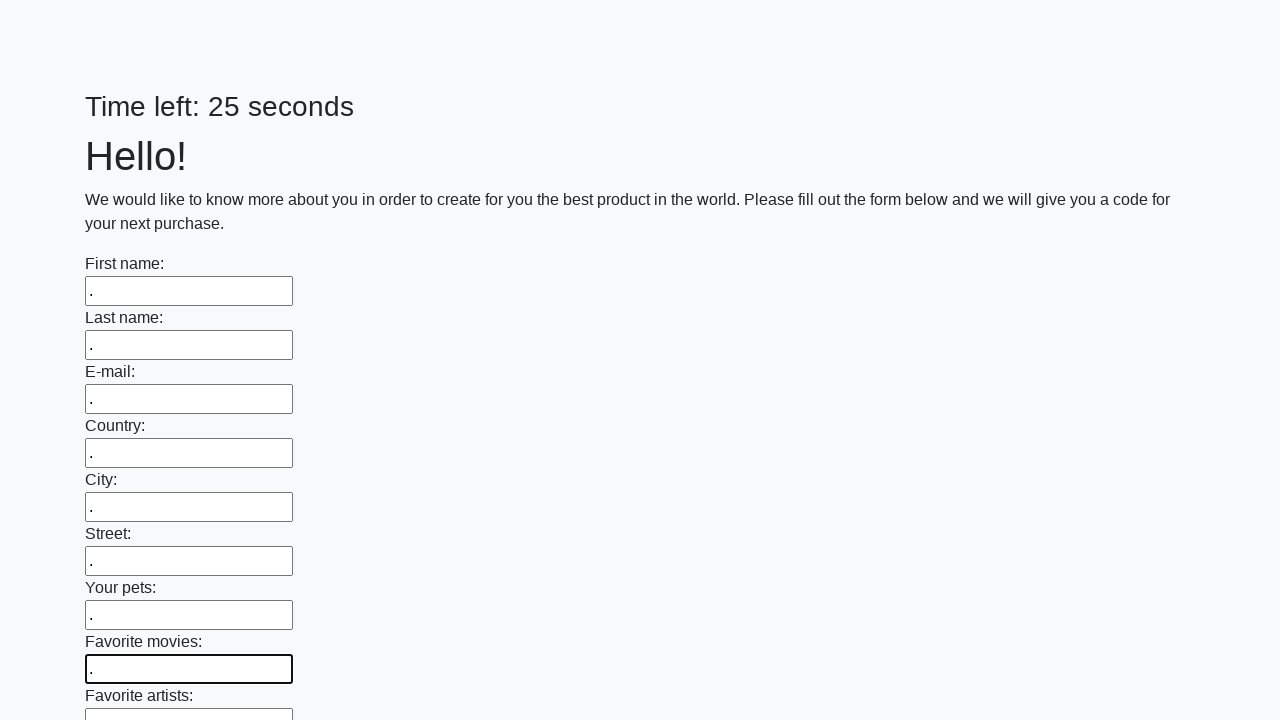

Filled text input field 9 of 100 with a dot
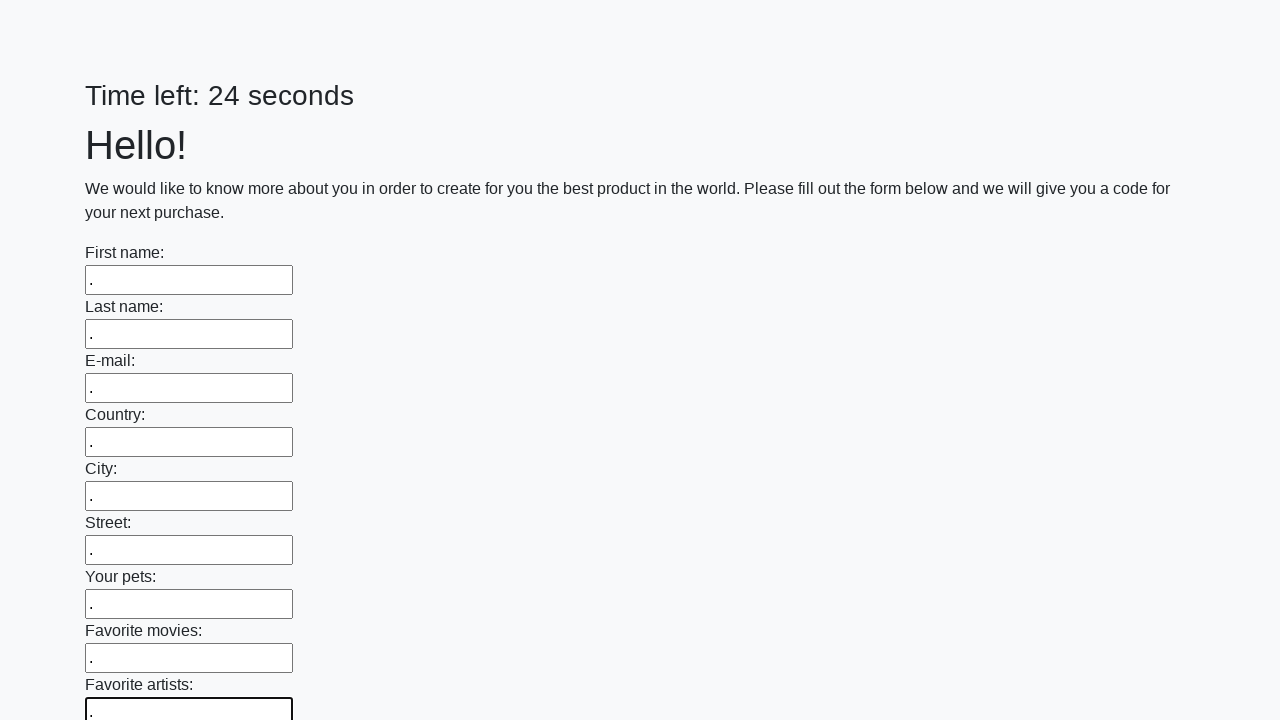

Filled text input field 10 of 100 with a dot
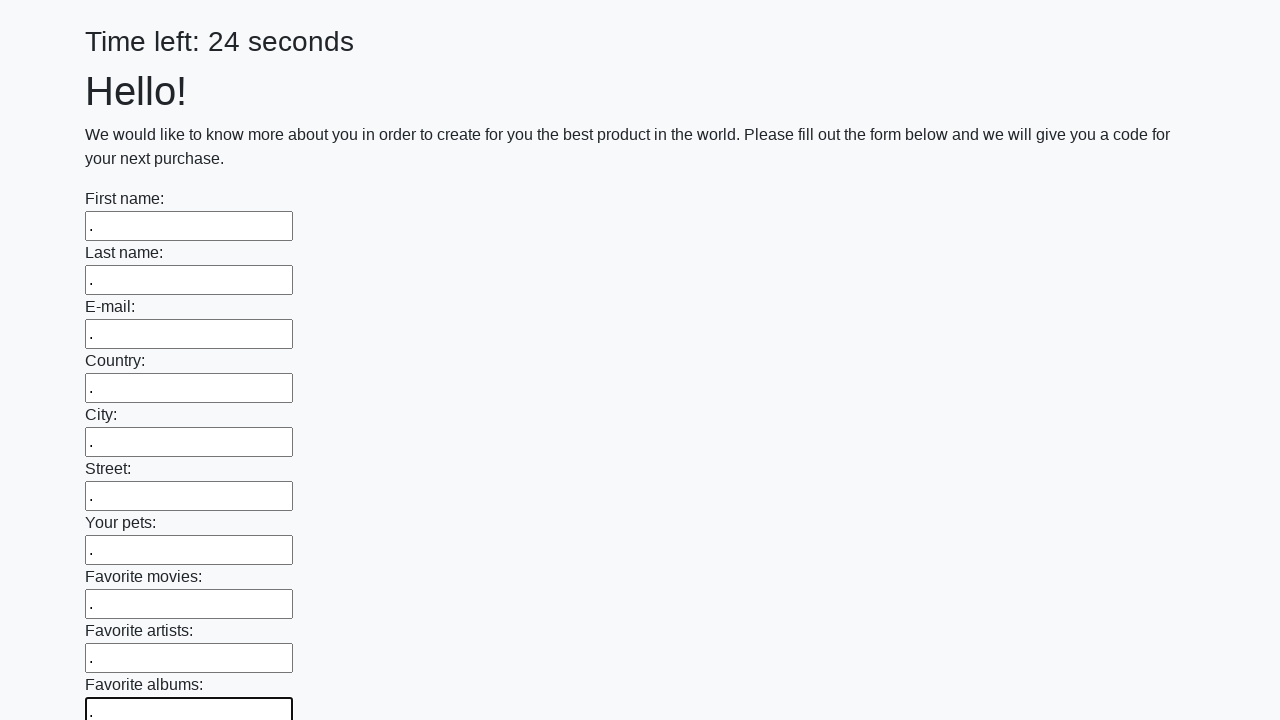

Filled text input field 11 of 100 with a dot
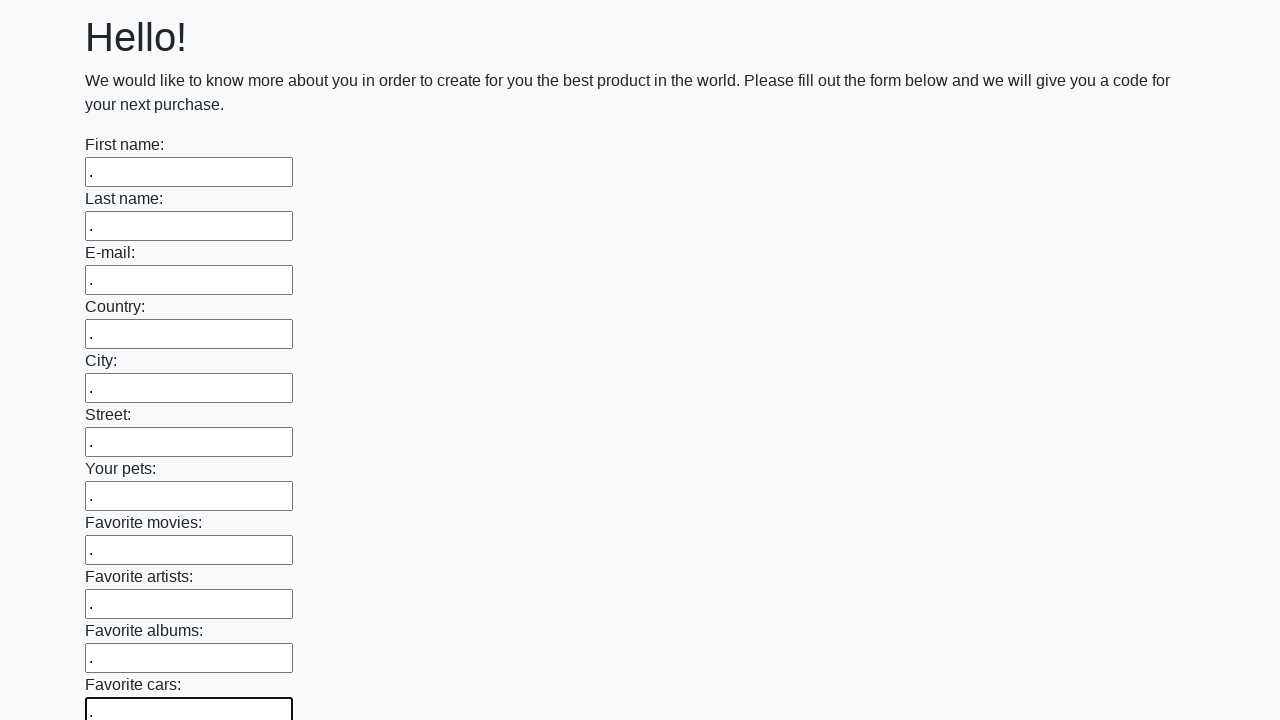

Filled text input field 12 of 100 with a dot
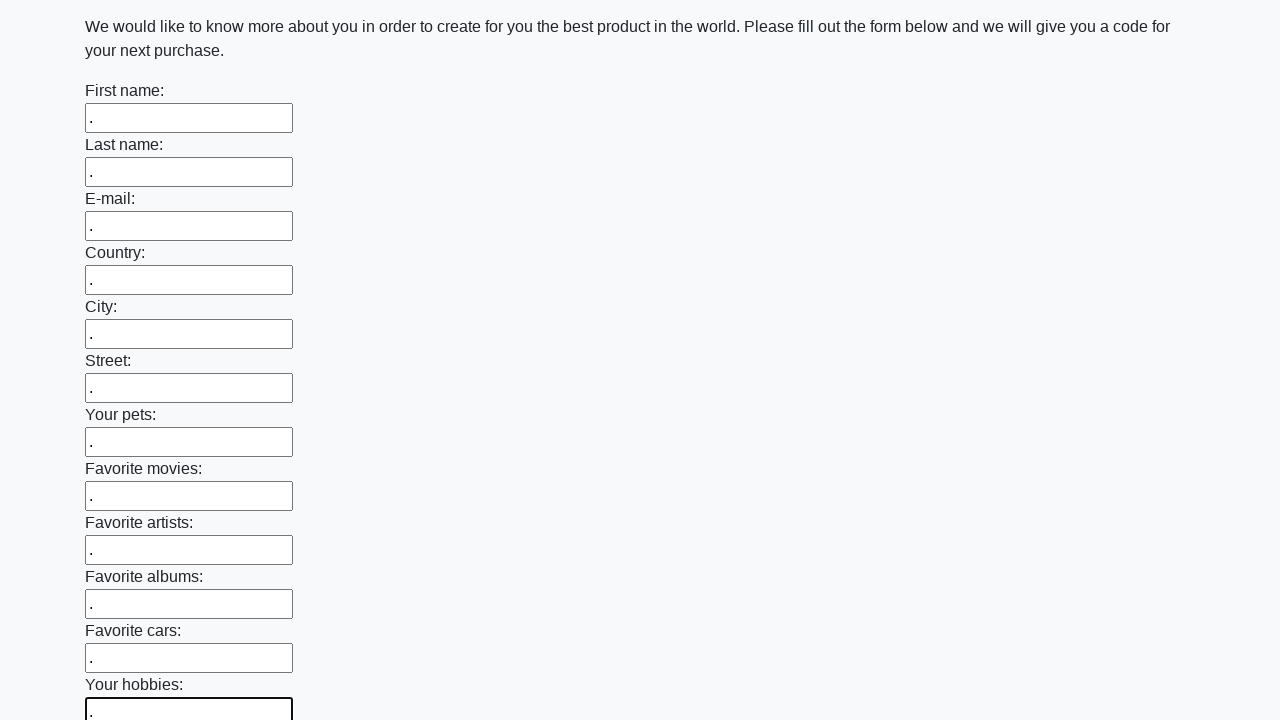

Filled text input field 13 of 100 with a dot
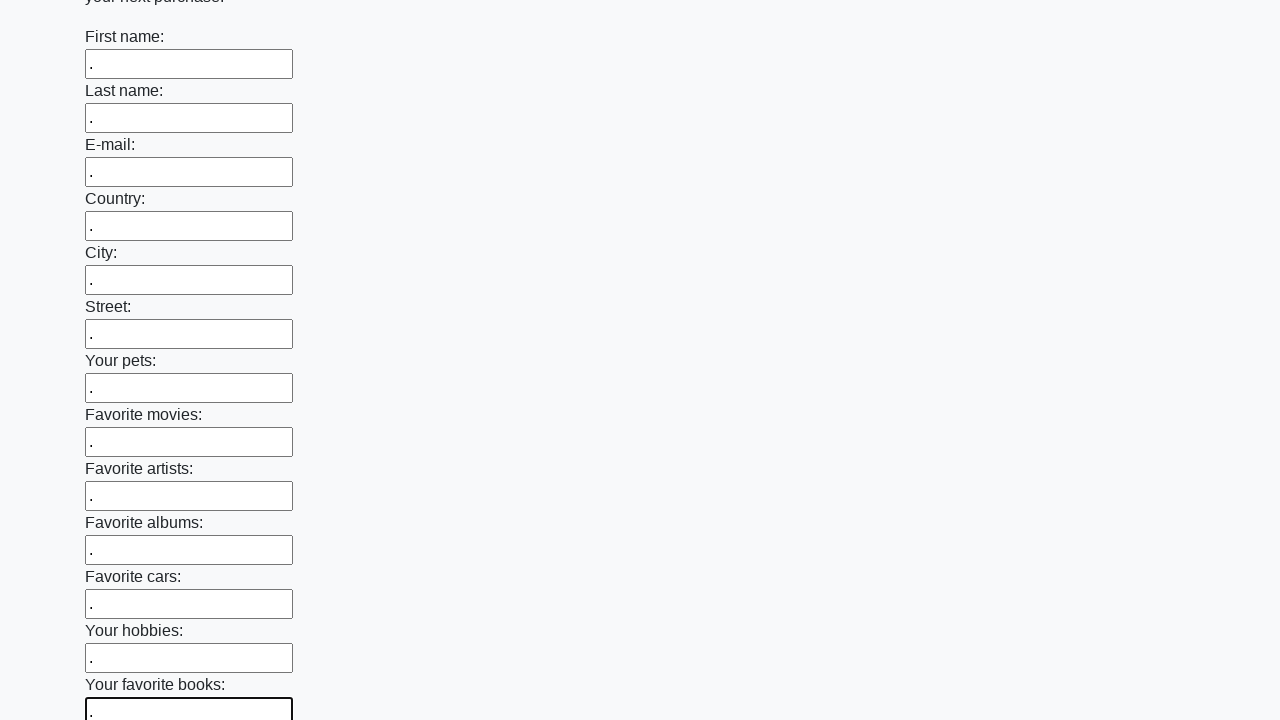

Filled text input field 14 of 100 with a dot
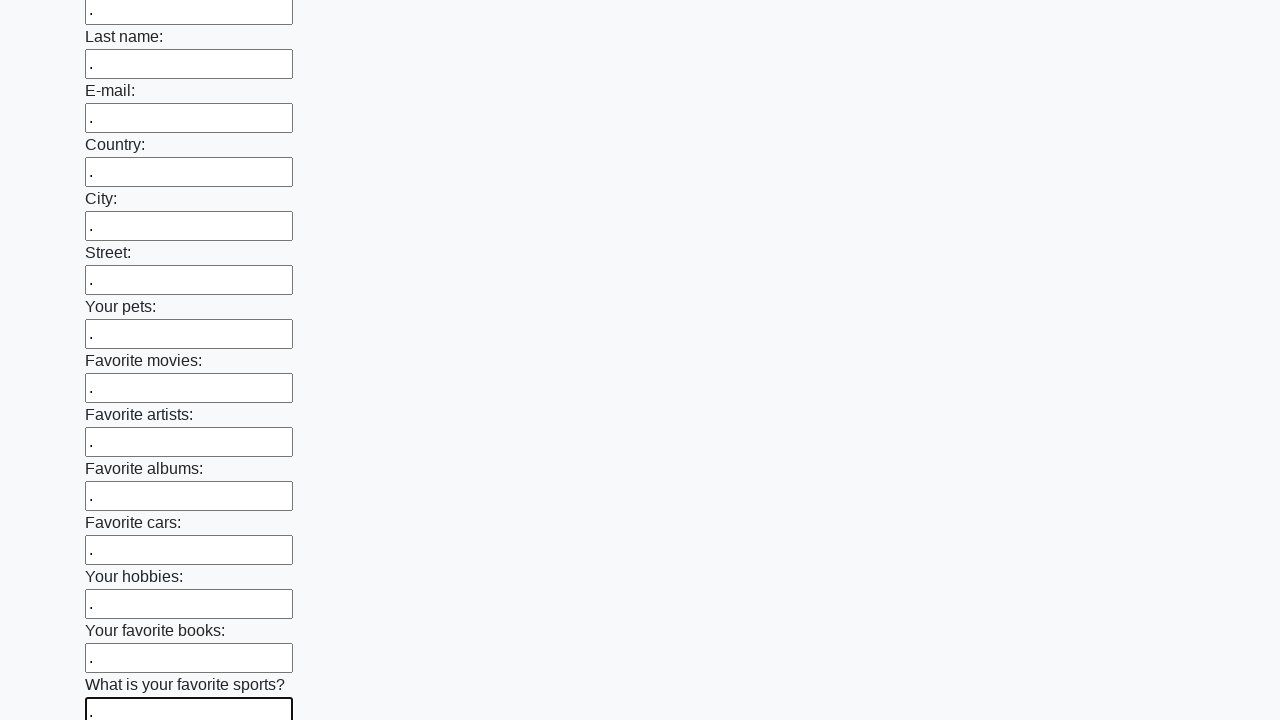

Filled text input field 15 of 100 with a dot
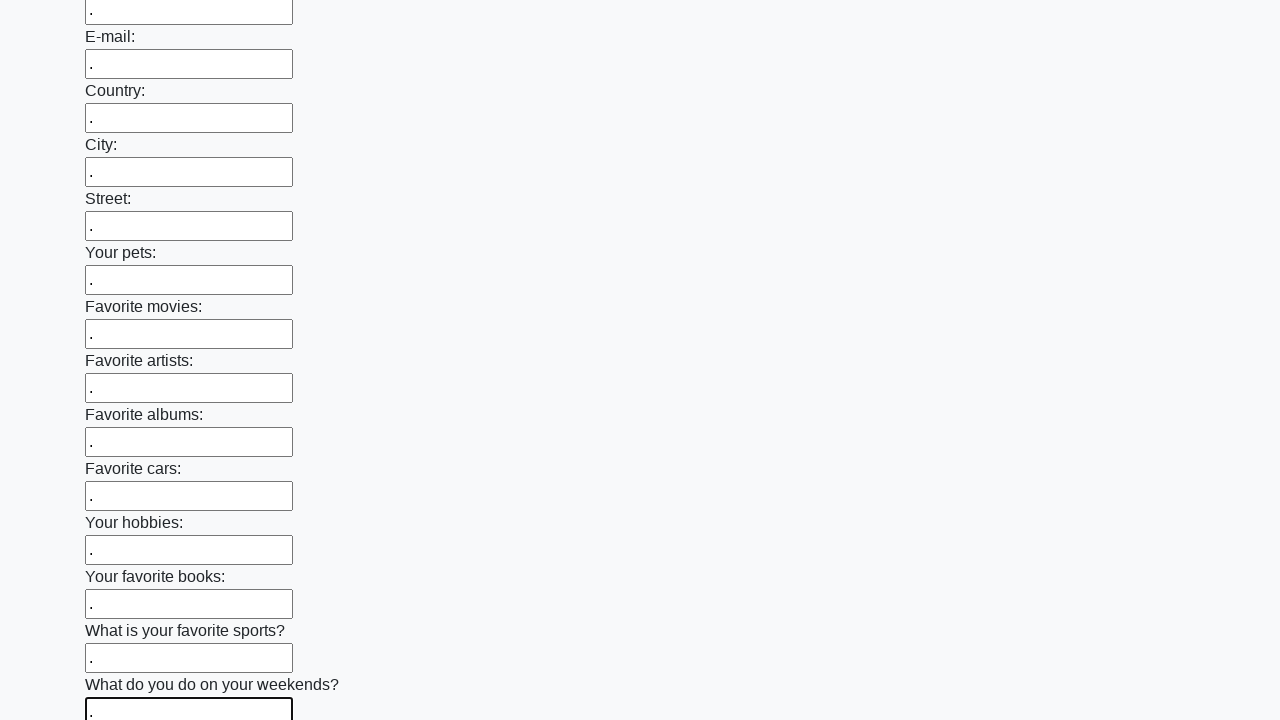

Filled text input field 16 of 100 with a dot
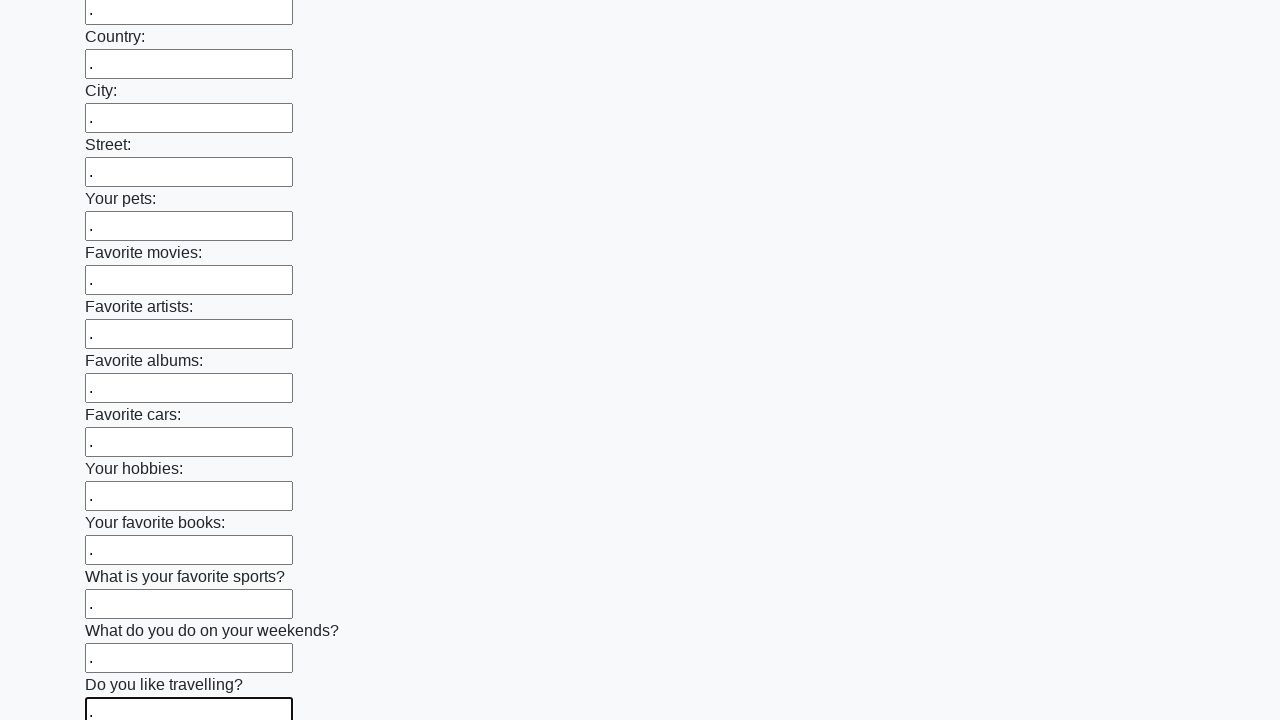

Filled text input field 17 of 100 with a dot
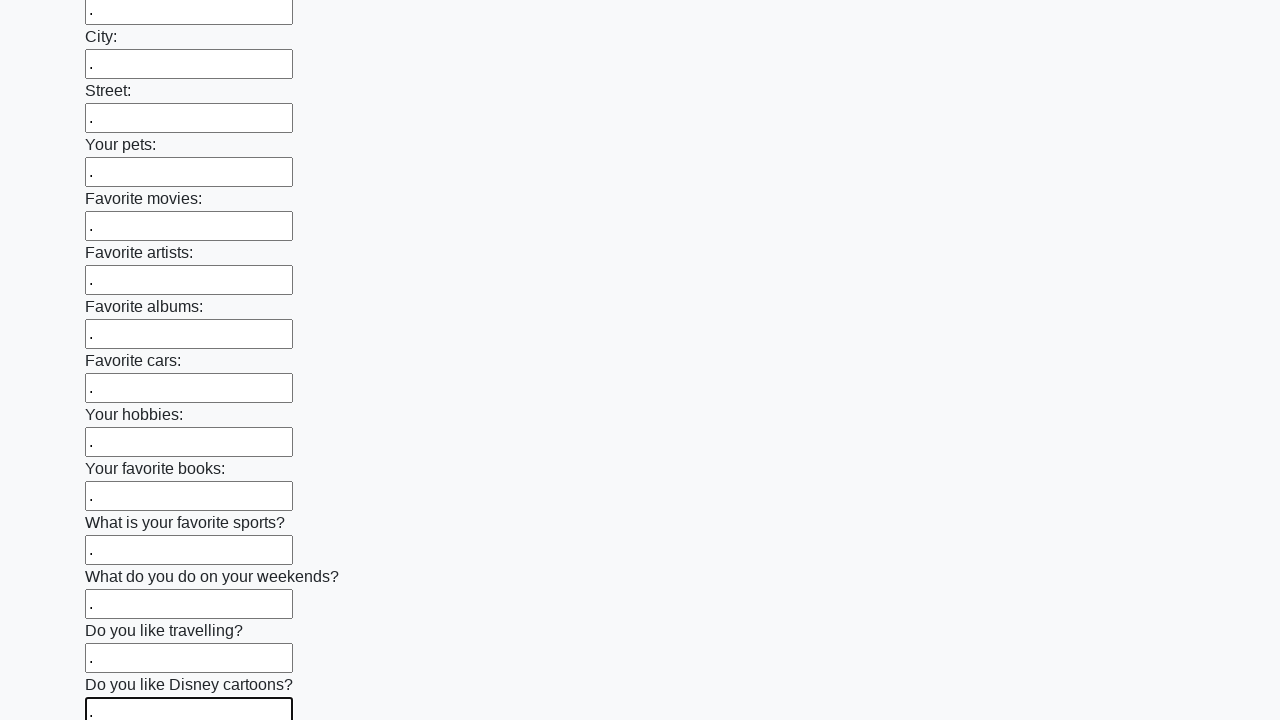

Filled text input field 18 of 100 with a dot
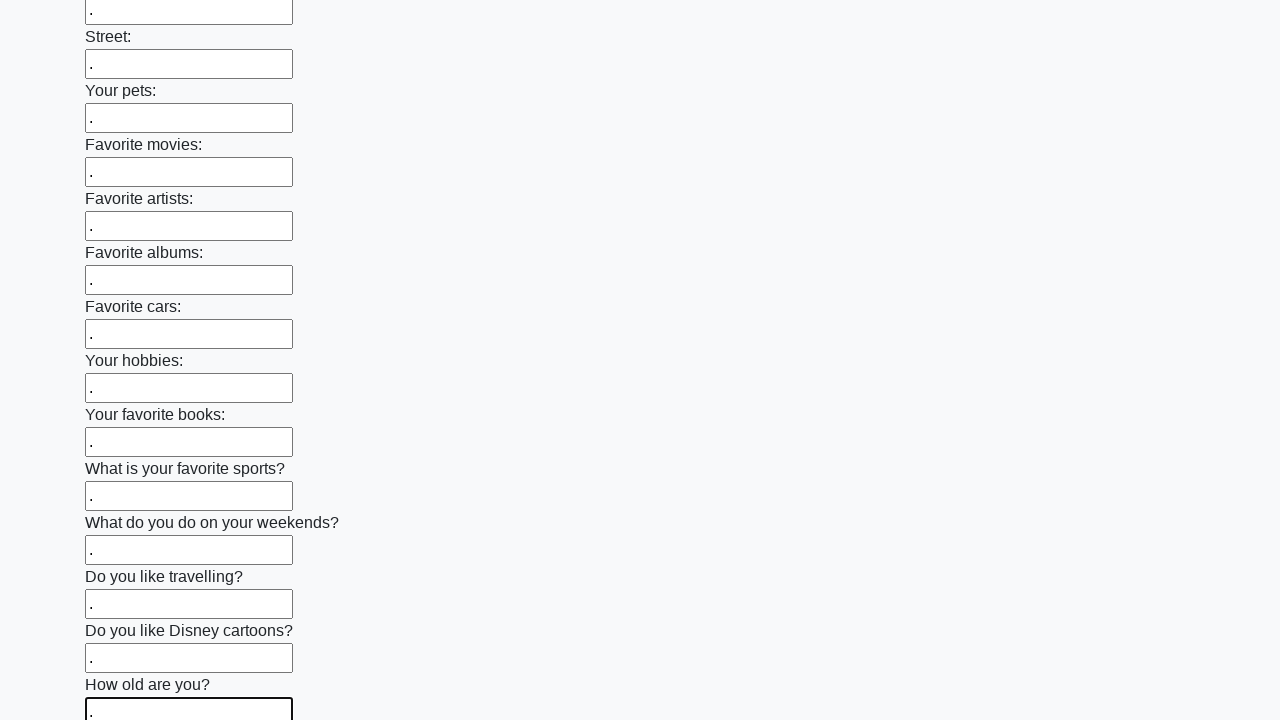

Filled text input field 19 of 100 with a dot
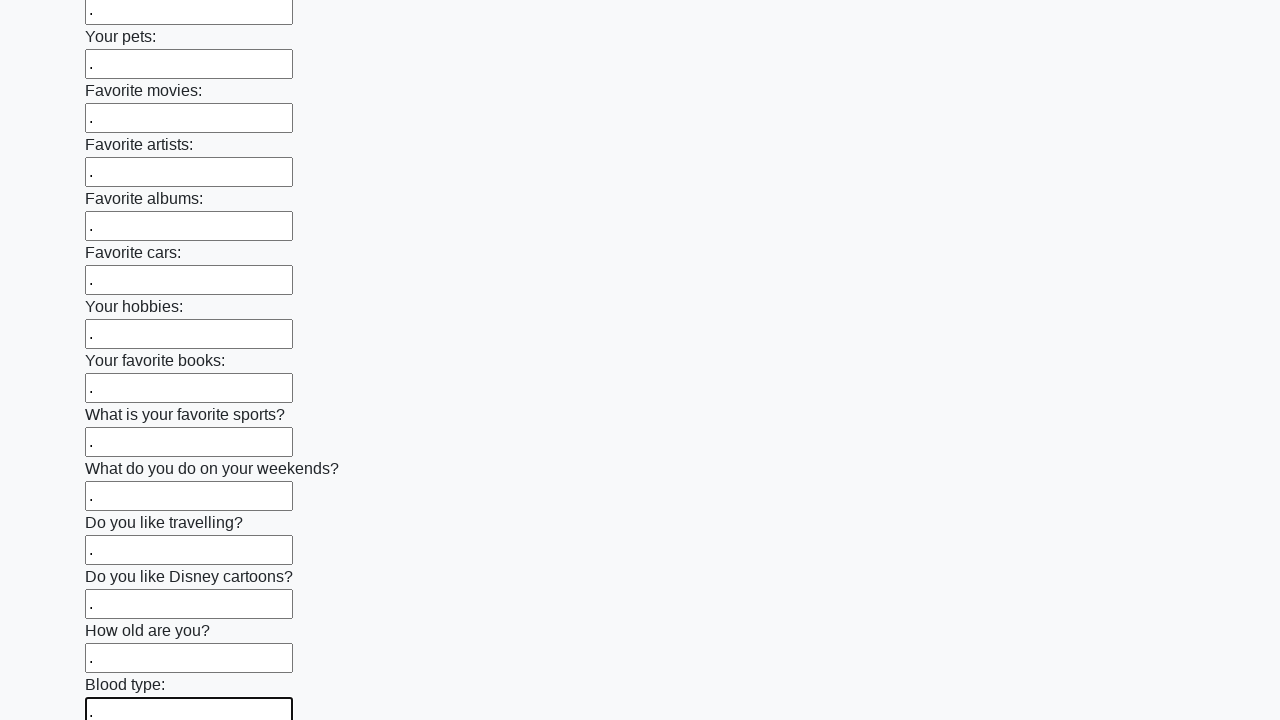

Filled text input field 20 of 100 with a dot
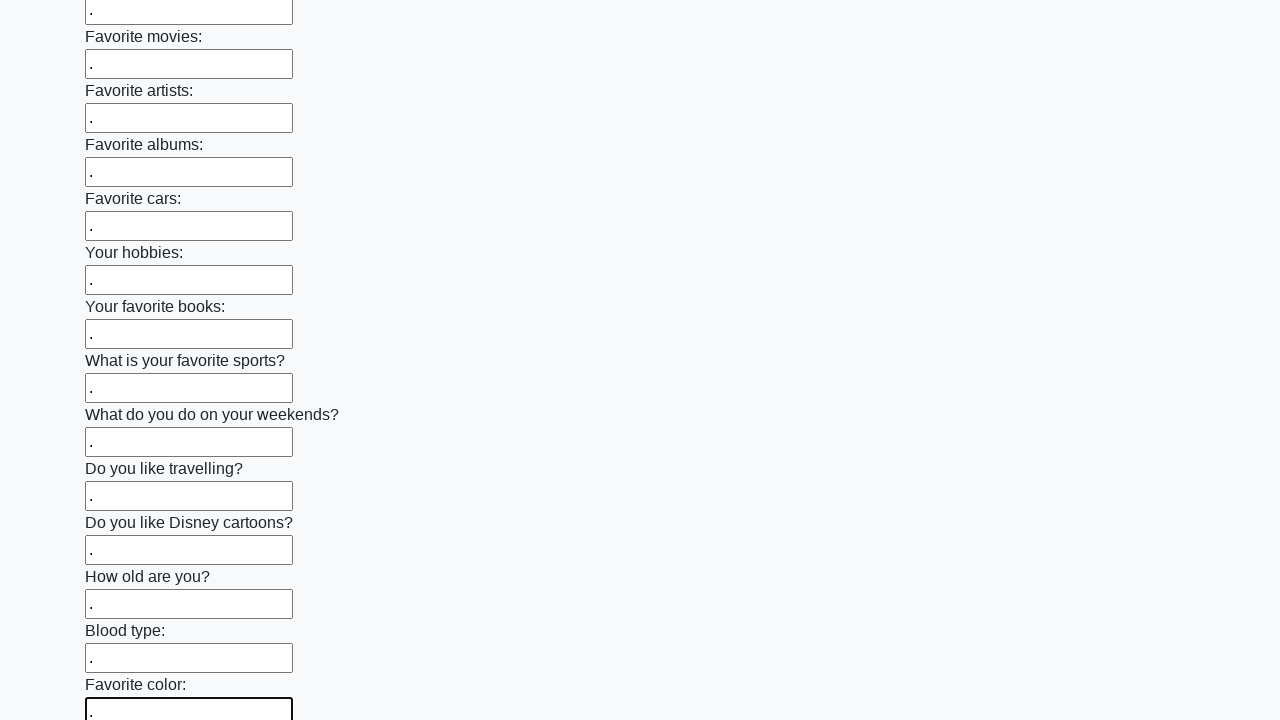

Filled text input field 21 of 100 with a dot
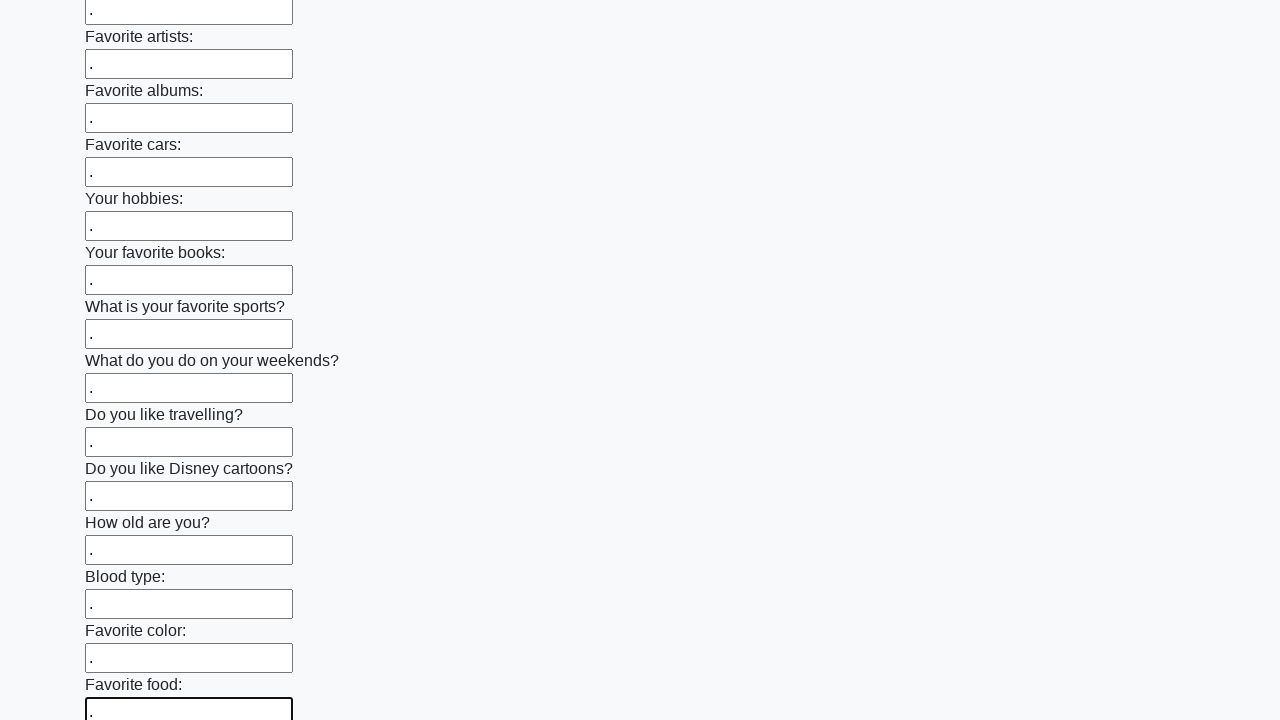

Filled text input field 22 of 100 with a dot
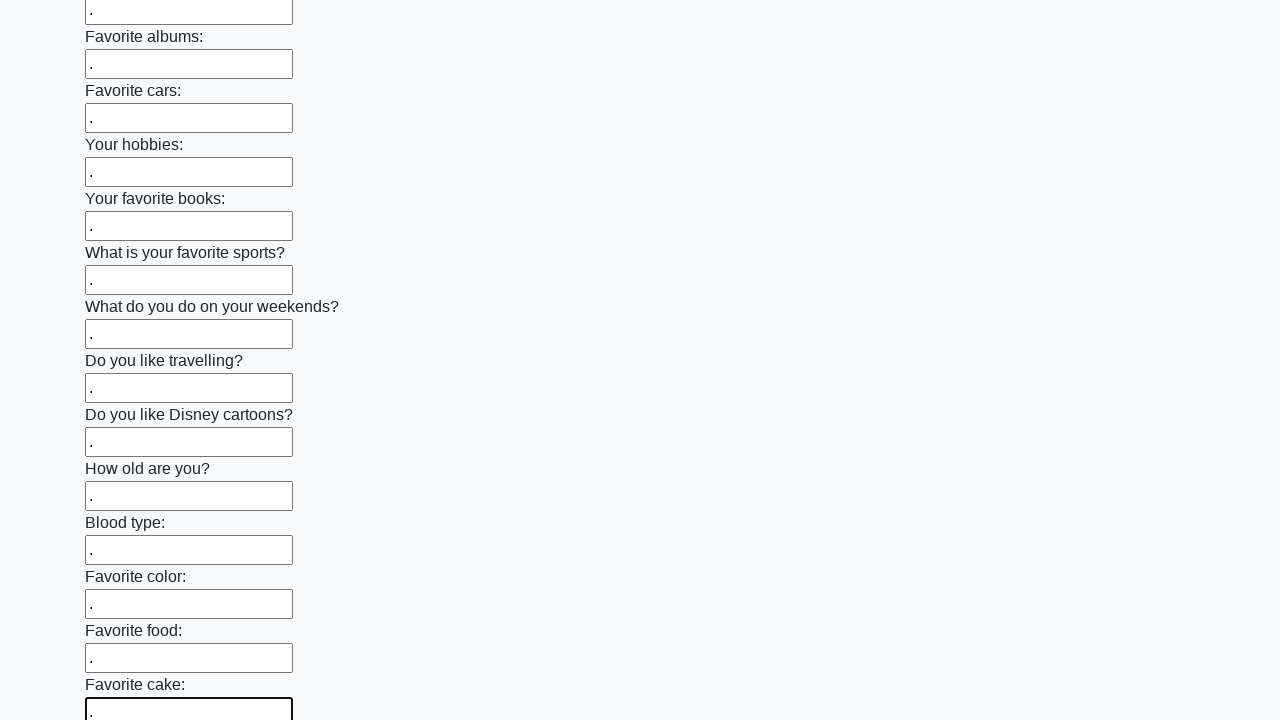

Filled text input field 23 of 100 with a dot
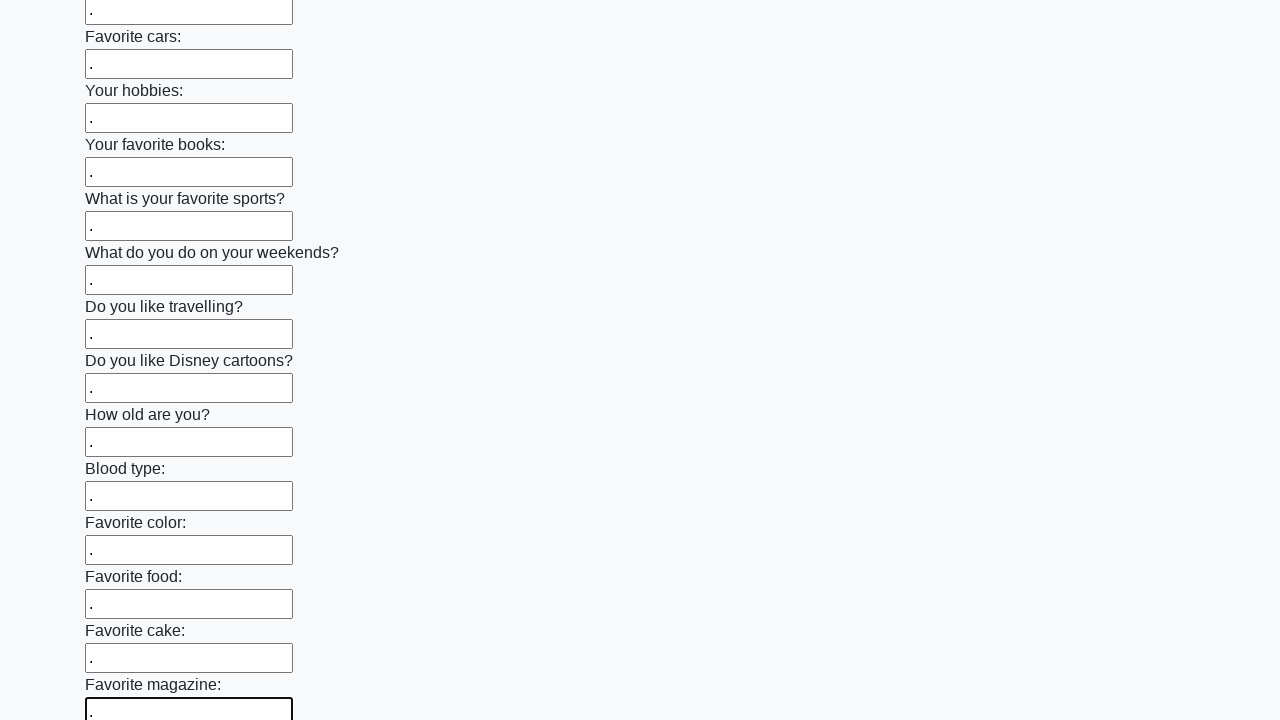

Filled text input field 24 of 100 with a dot
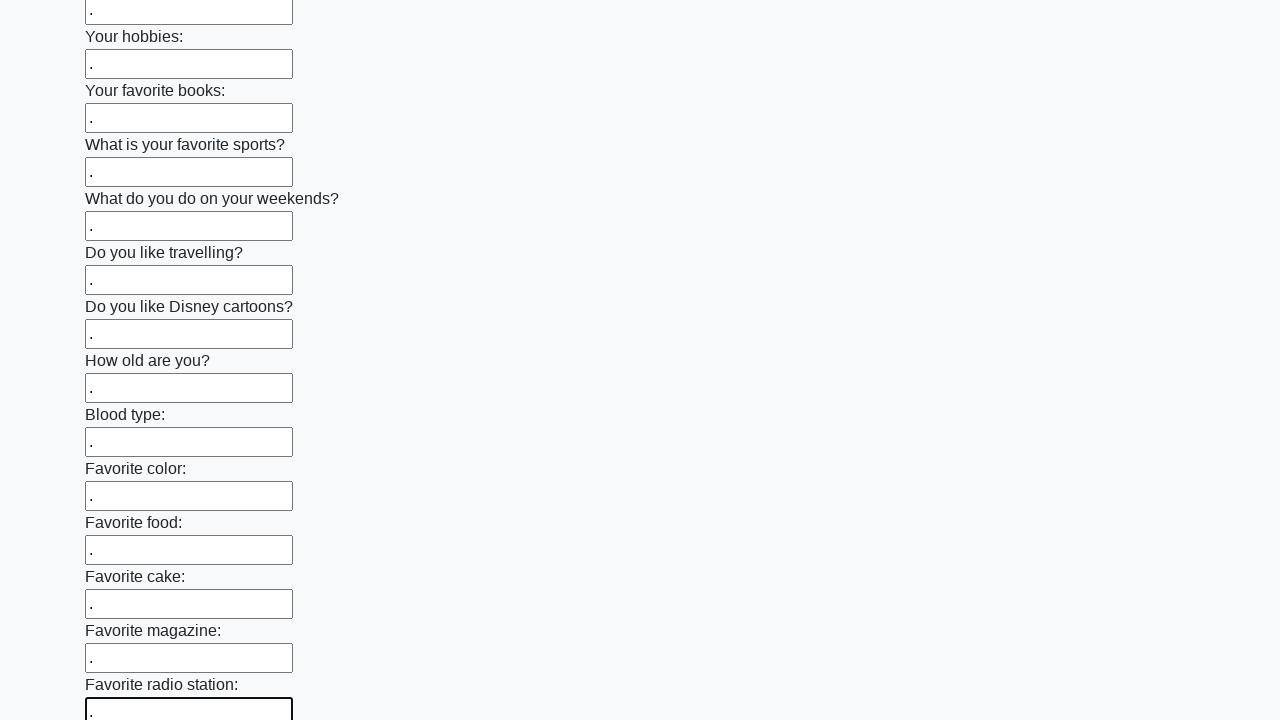

Filled text input field 25 of 100 with a dot
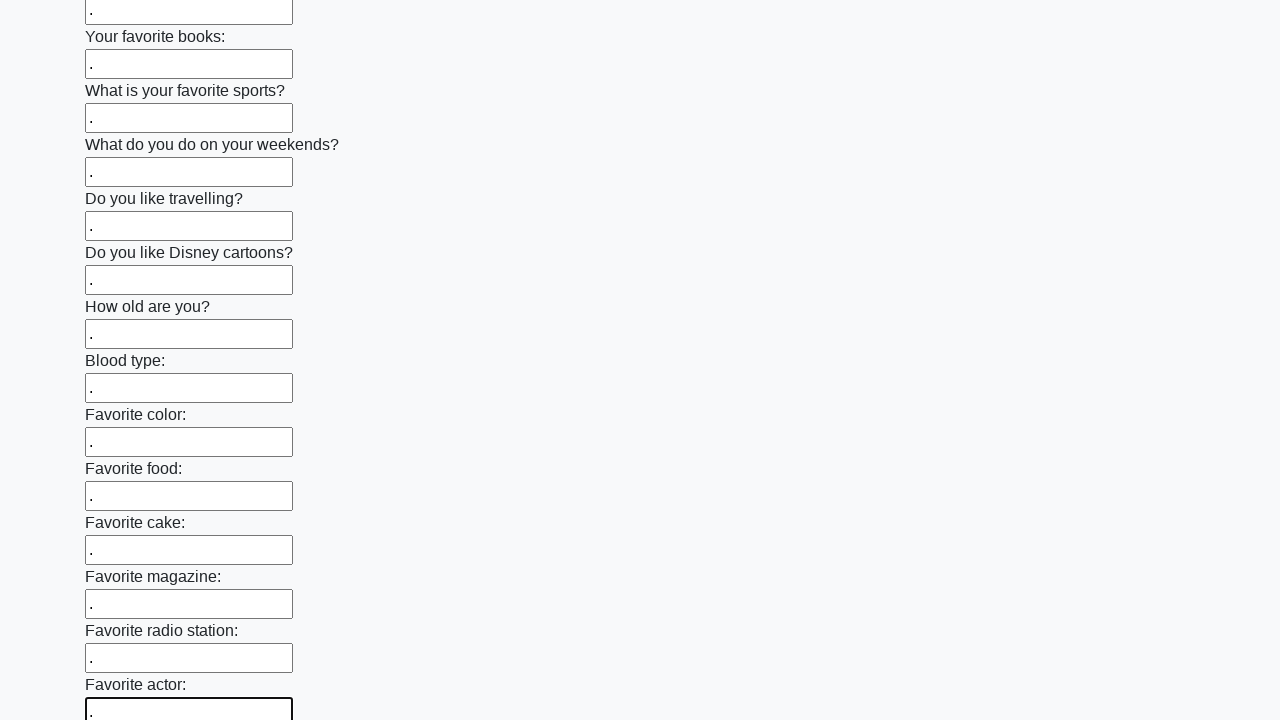

Filled text input field 26 of 100 with a dot
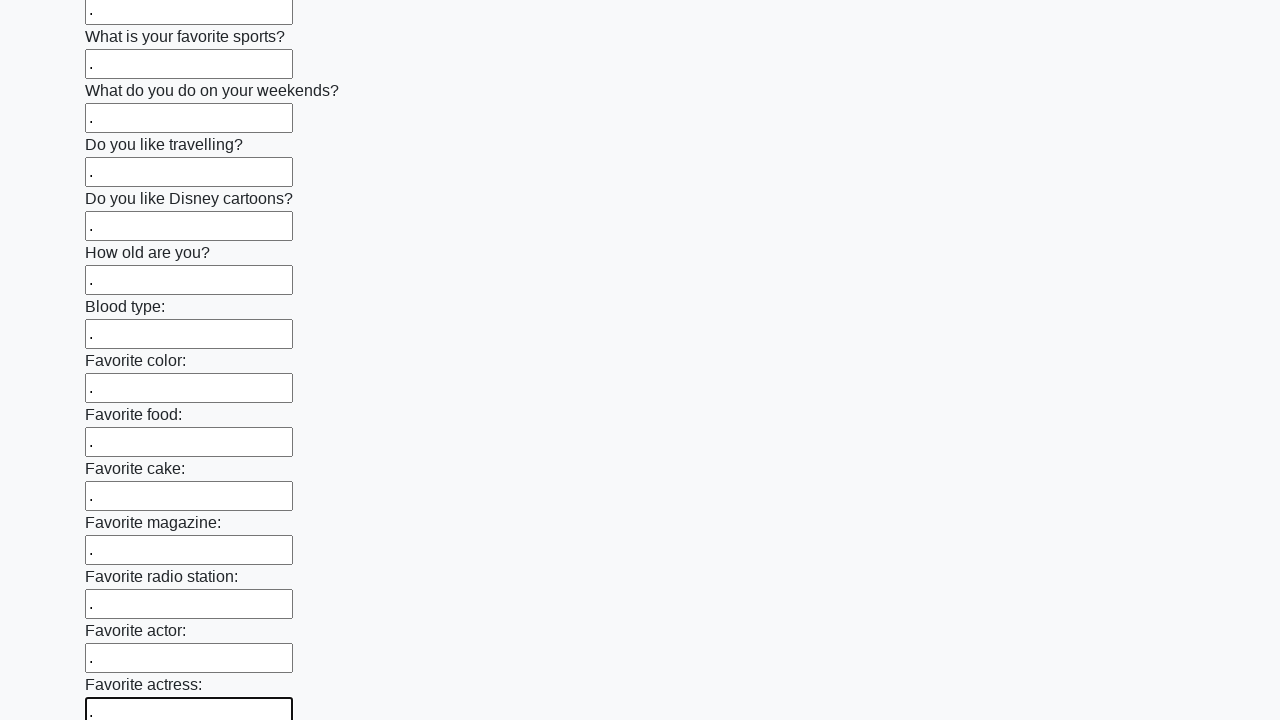

Filled text input field 27 of 100 with a dot
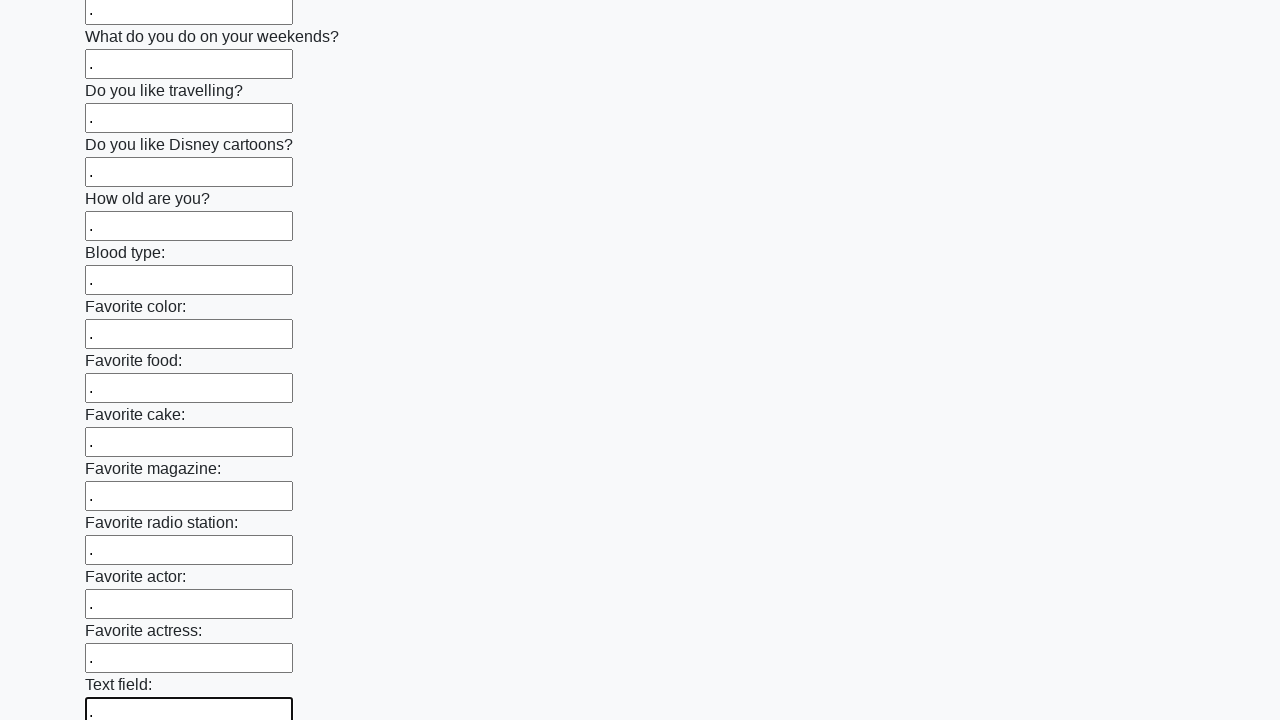

Filled text input field 28 of 100 with a dot
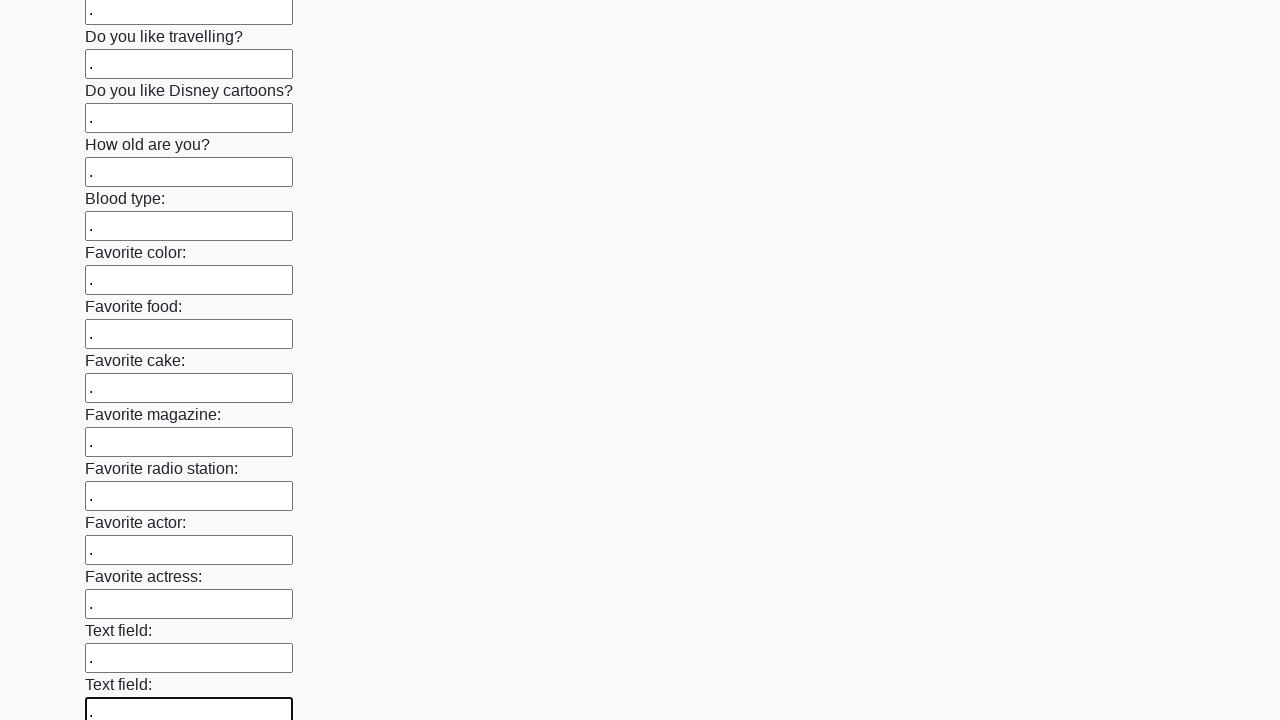

Filled text input field 29 of 100 with a dot
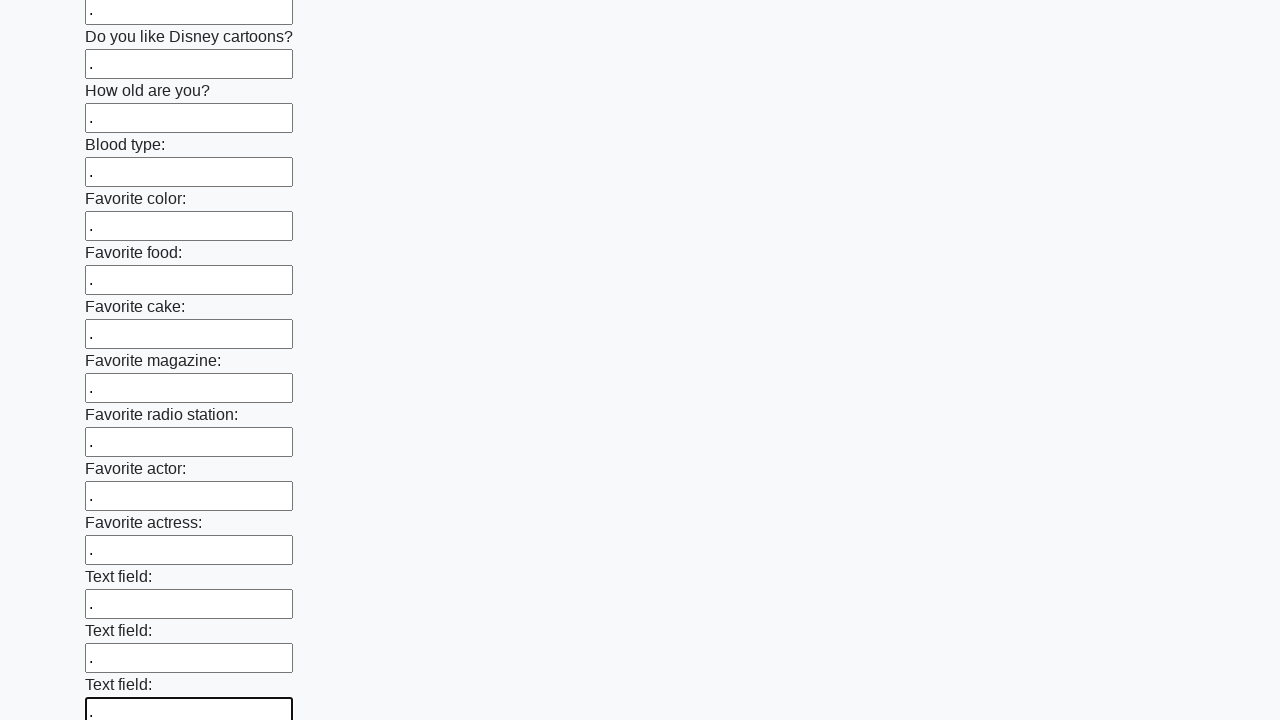

Filled text input field 30 of 100 with a dot
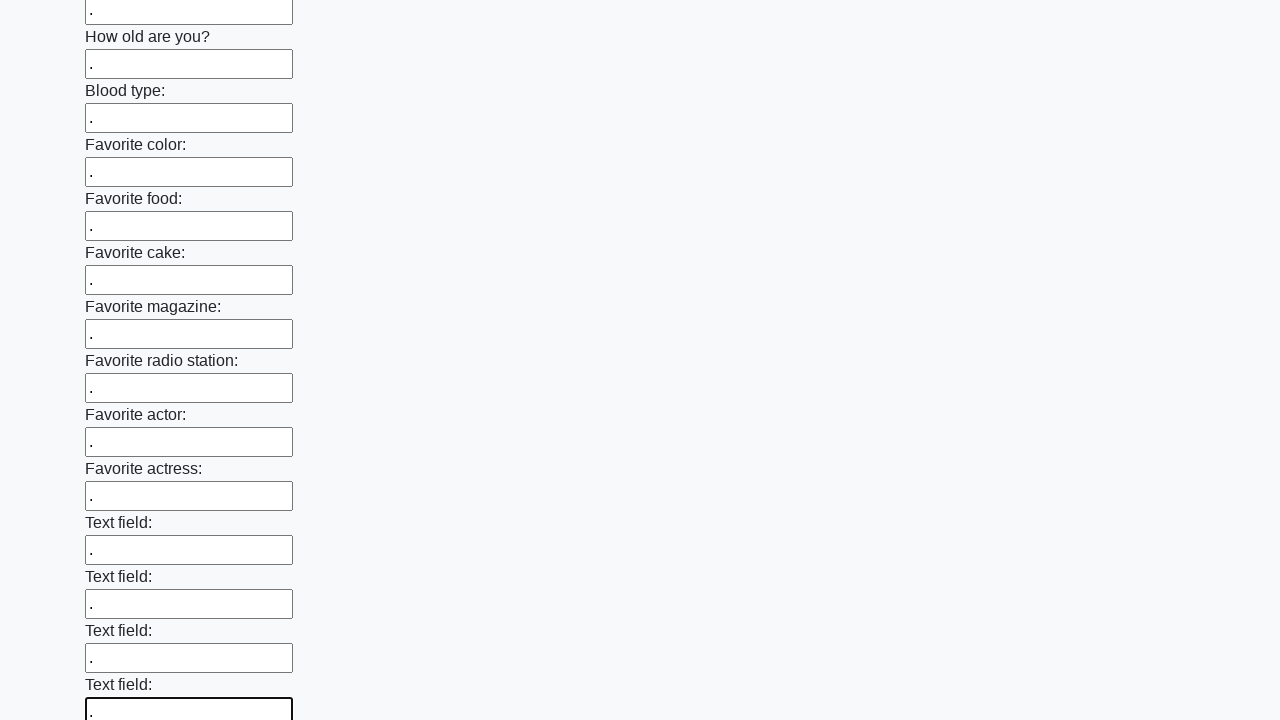

Filled text input field 31 of 100 with a dot
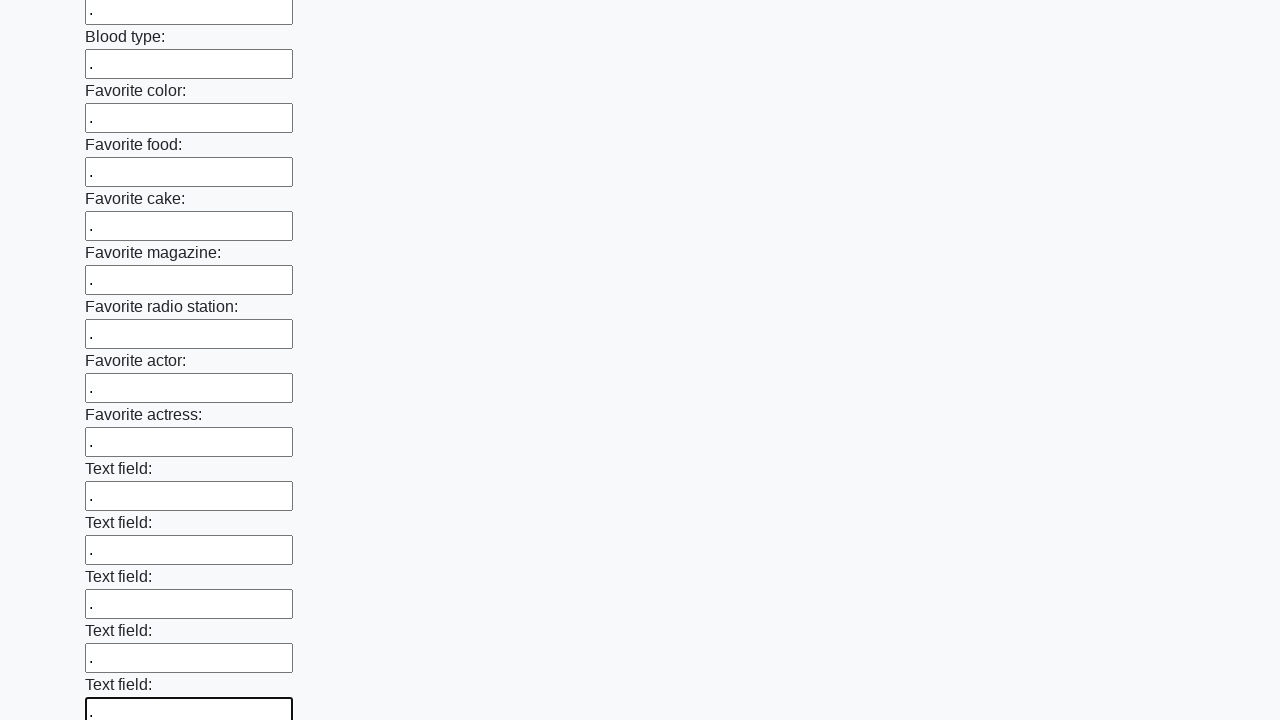

Filled text input field 32 of 100 with a dot
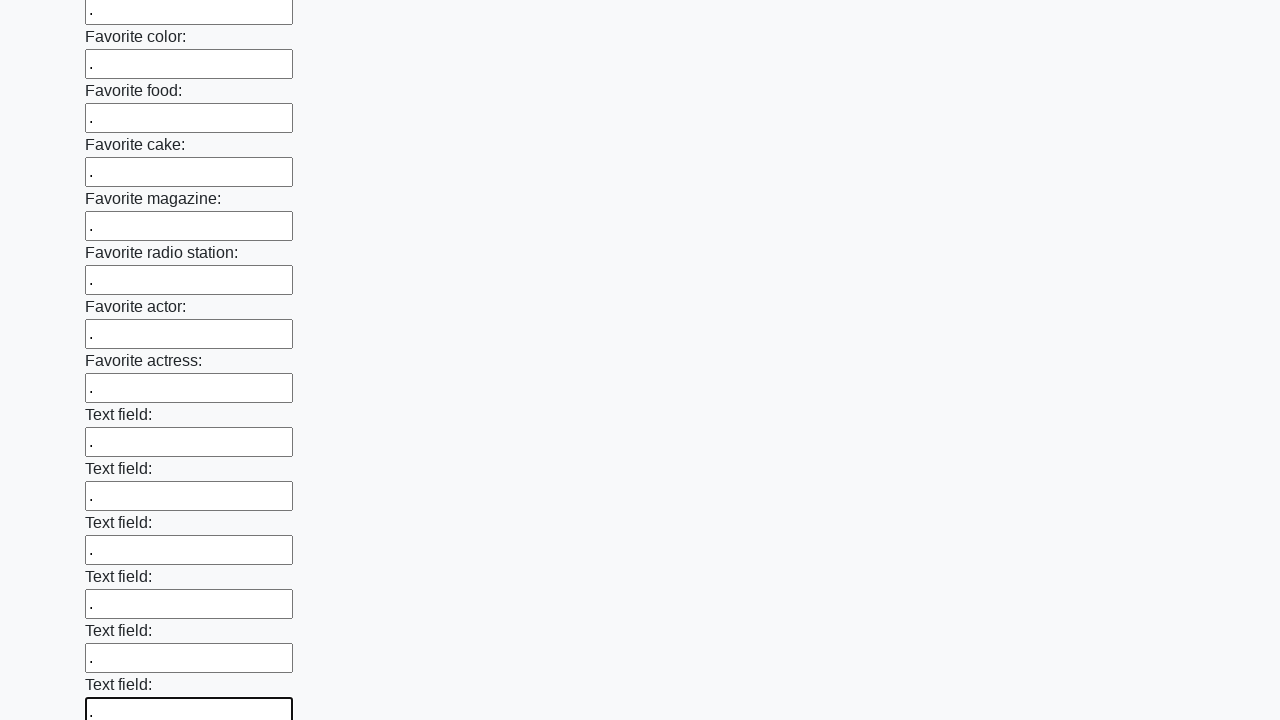

Filled text input field 33 of 100 with a dot
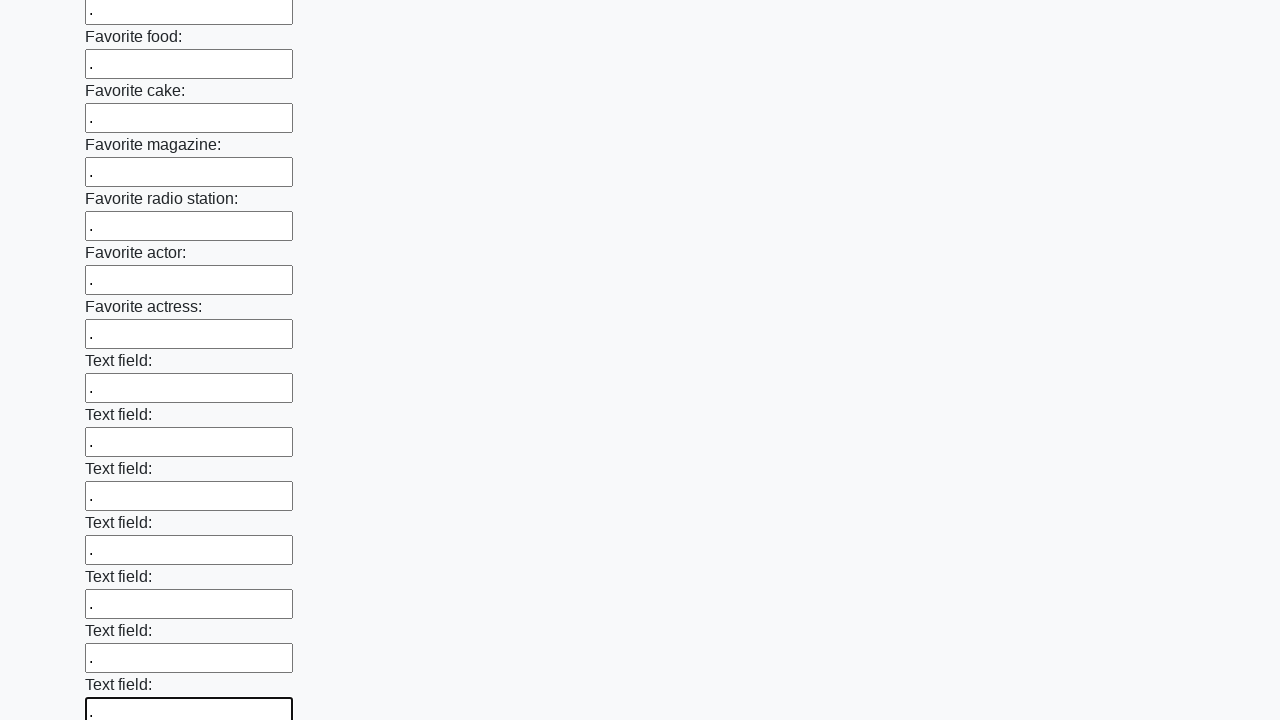

Filled text input field 34 of 100 with a dot
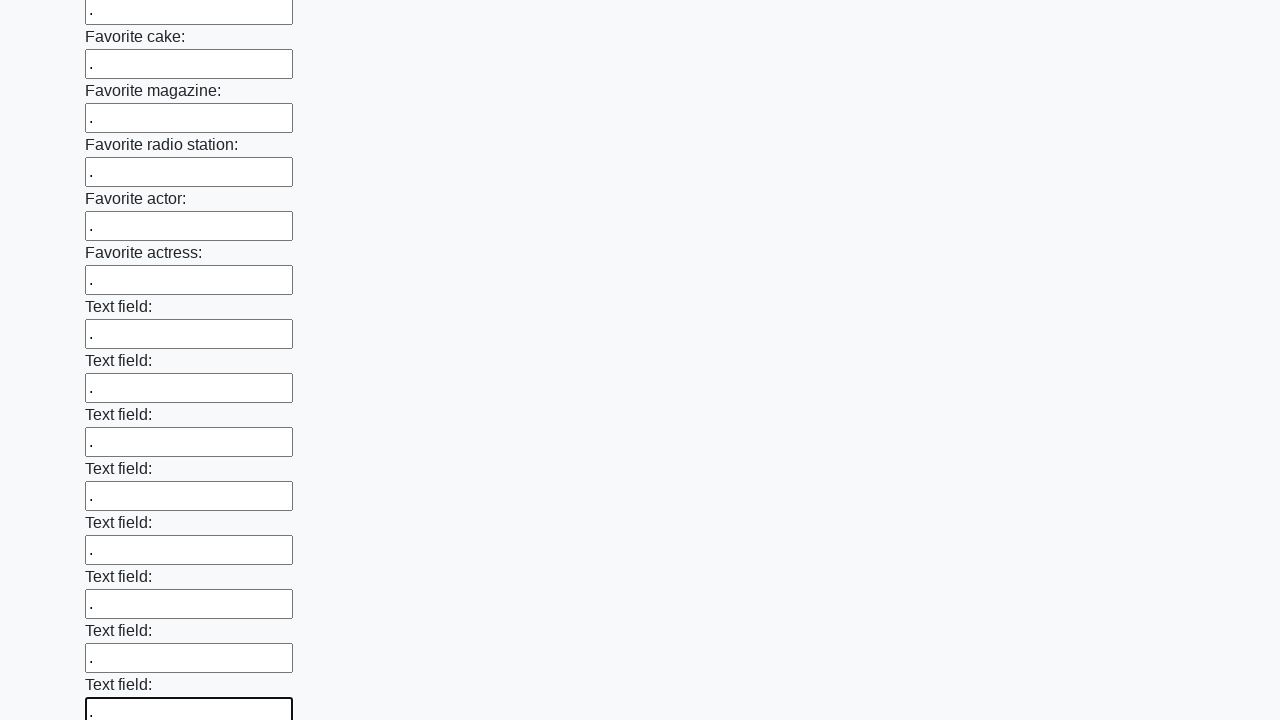

Filled text input field 35 of 100 with a dot
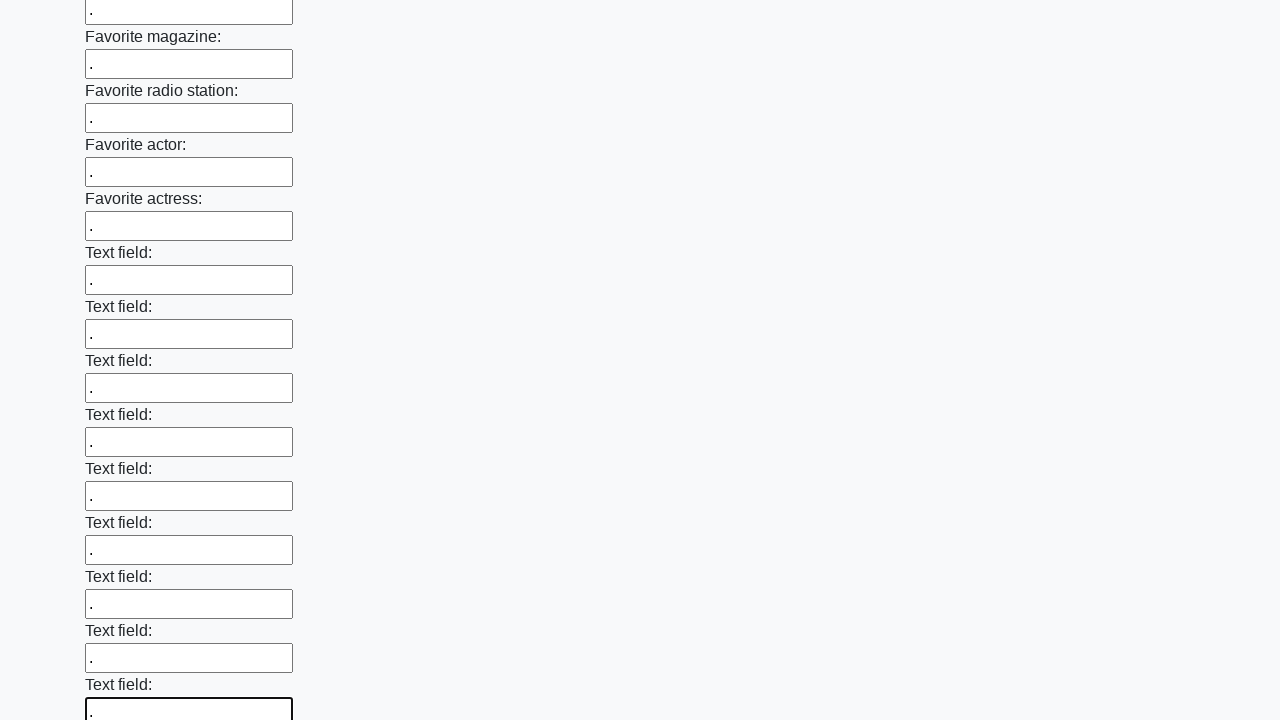

Filled text input field 36 of 100 with a dot
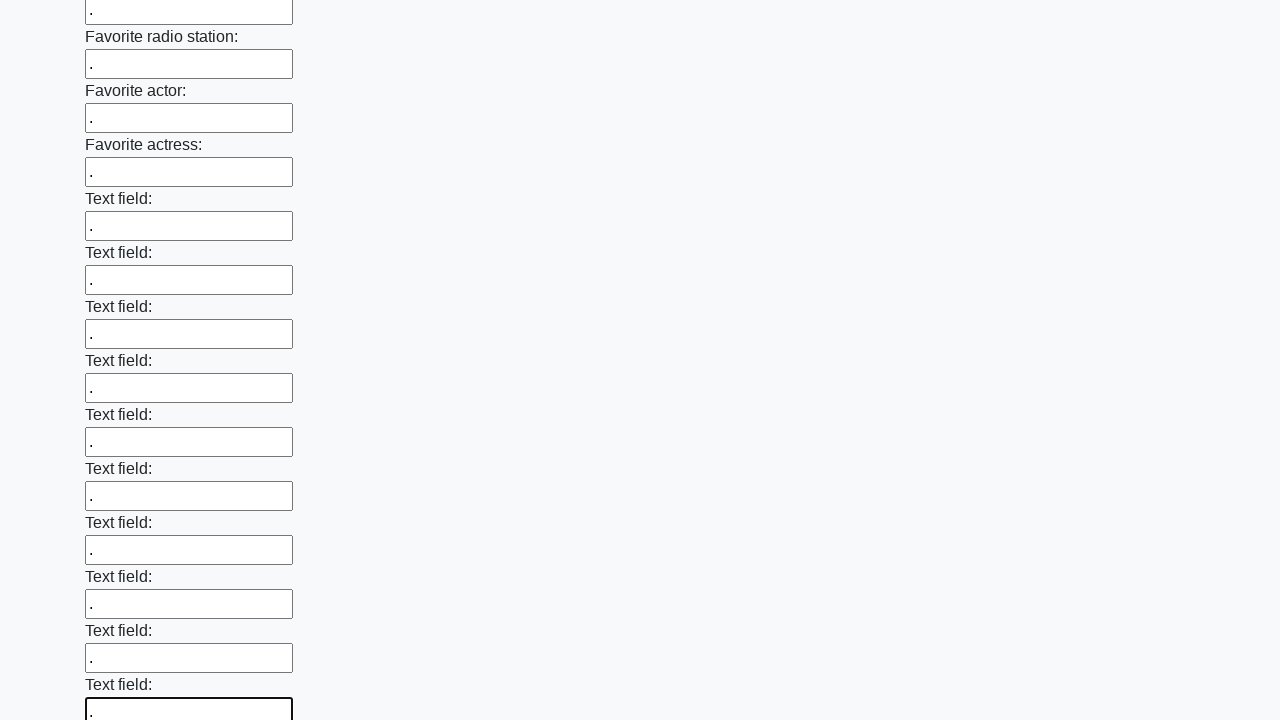

Filled text input field 37 of 100 with a dot
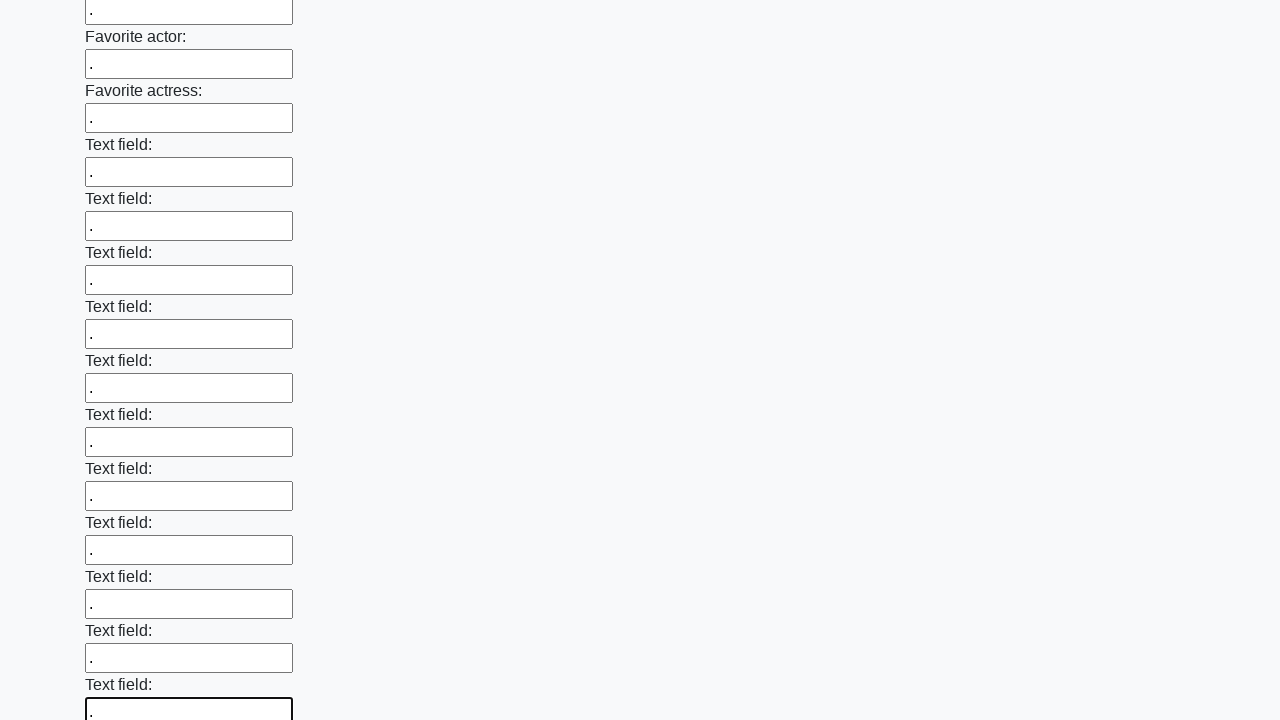

Filled text input field 38 of 100 with a dot
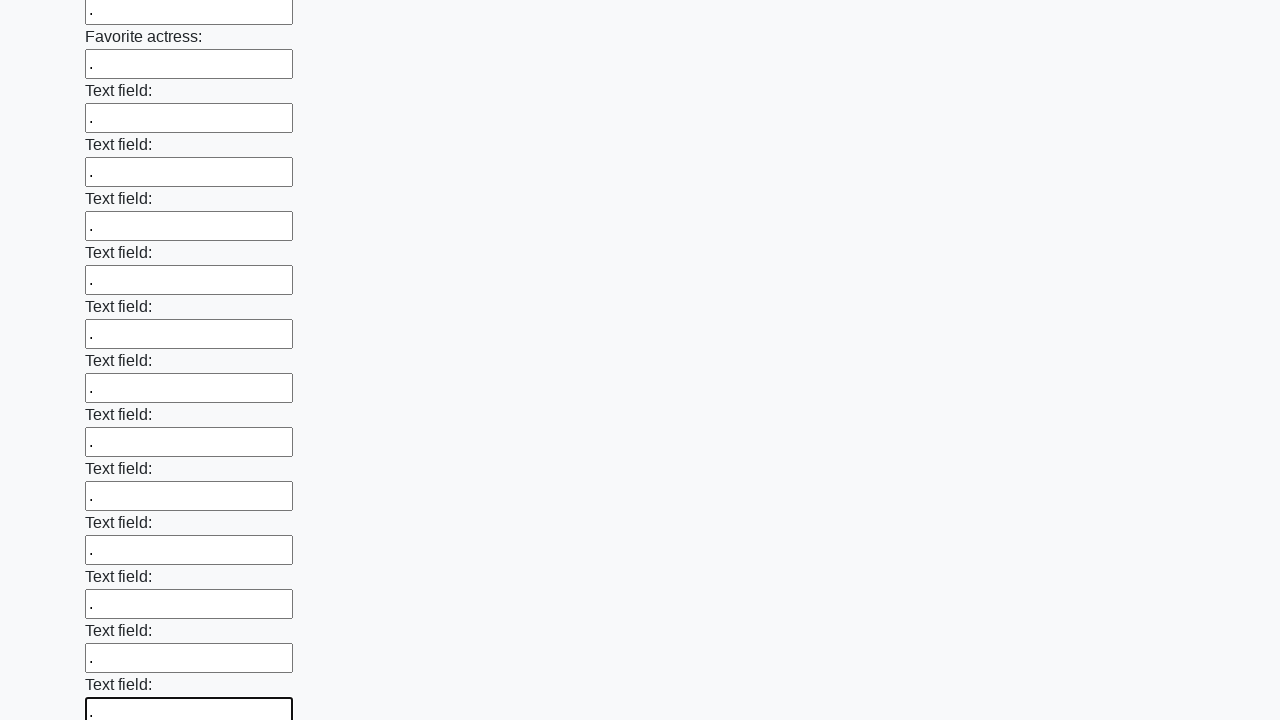

Filled text input field 39 of 100 with a dot
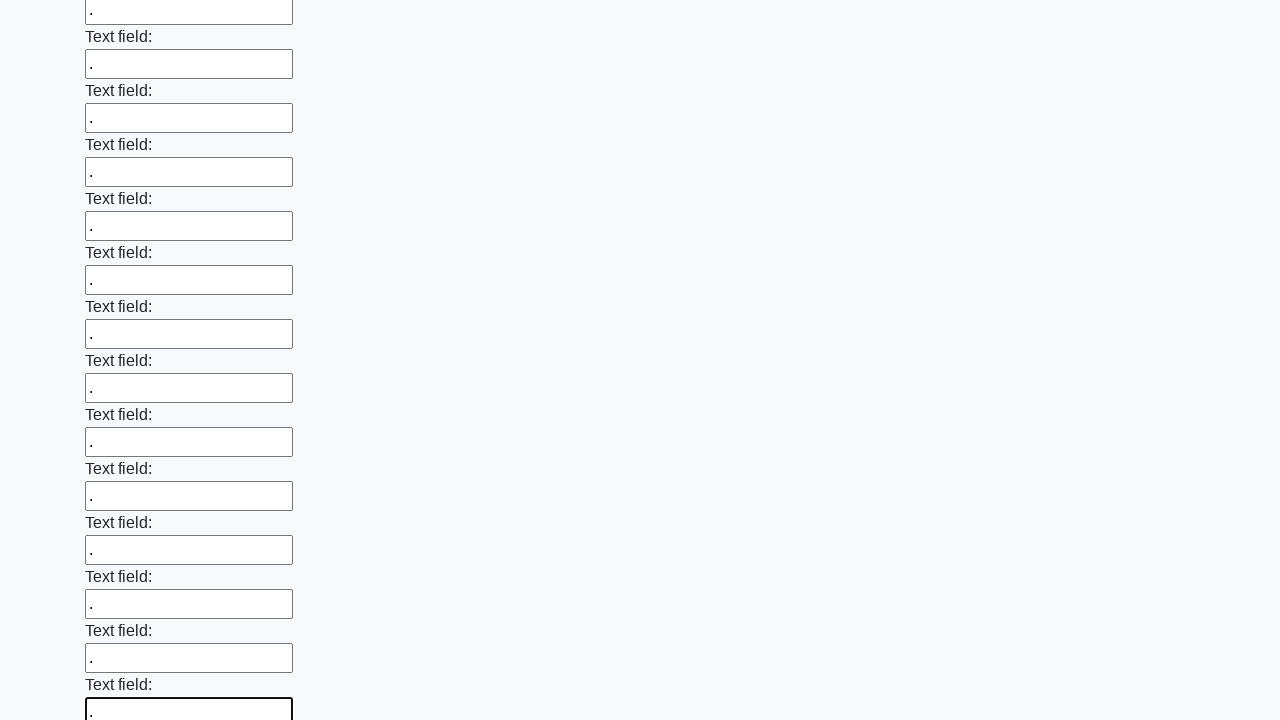

Filled text input field 40 of 100 with a dot
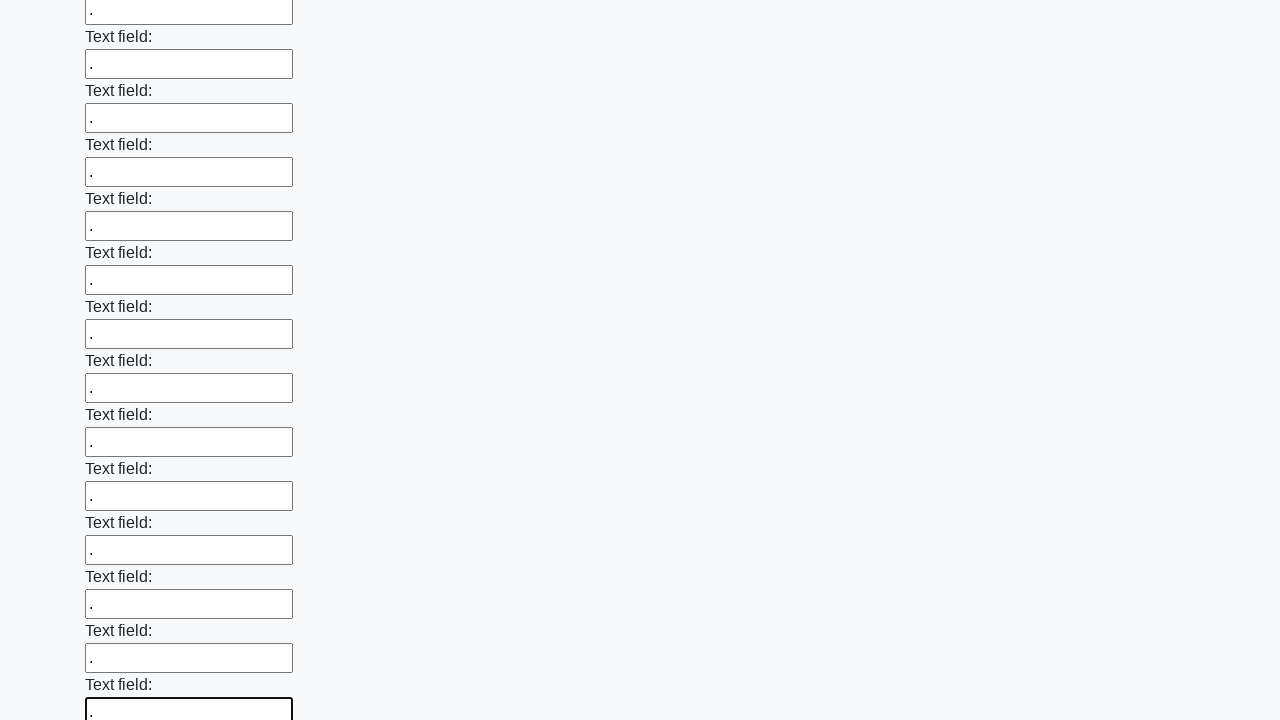

Filled text input field 41 of 100 with a dot
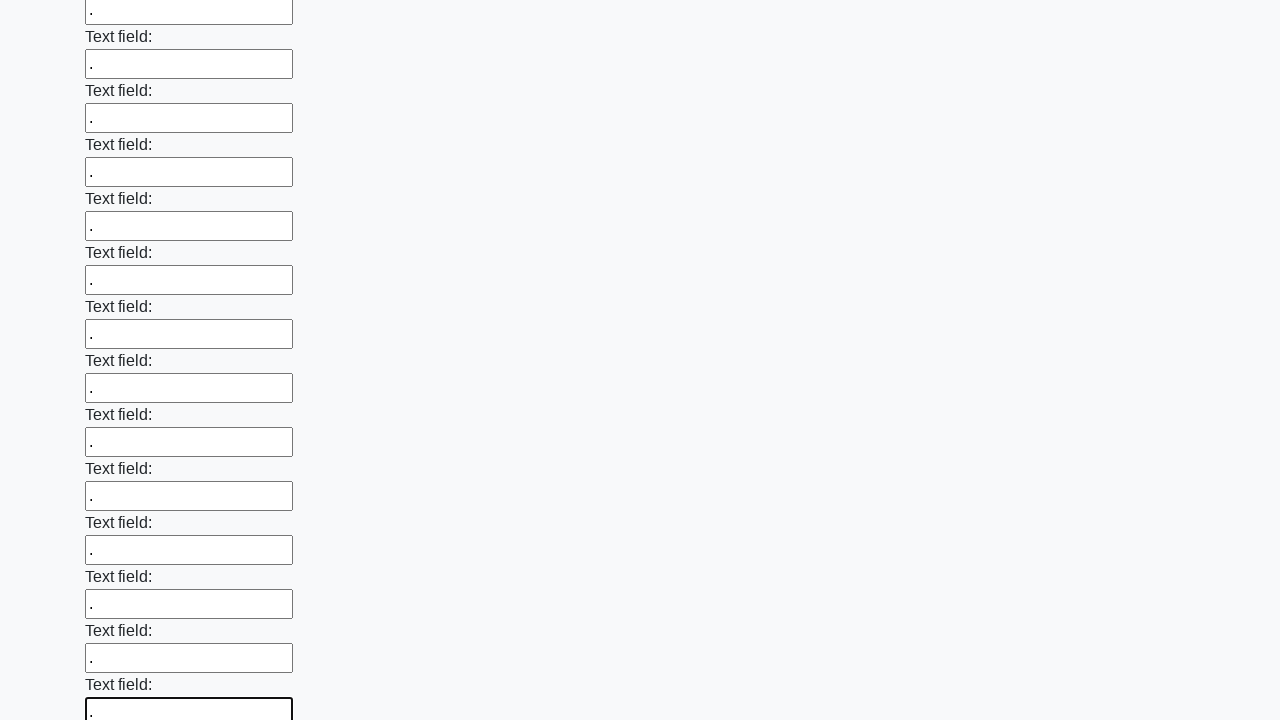

Filled text input field 42 of 100 with a dot
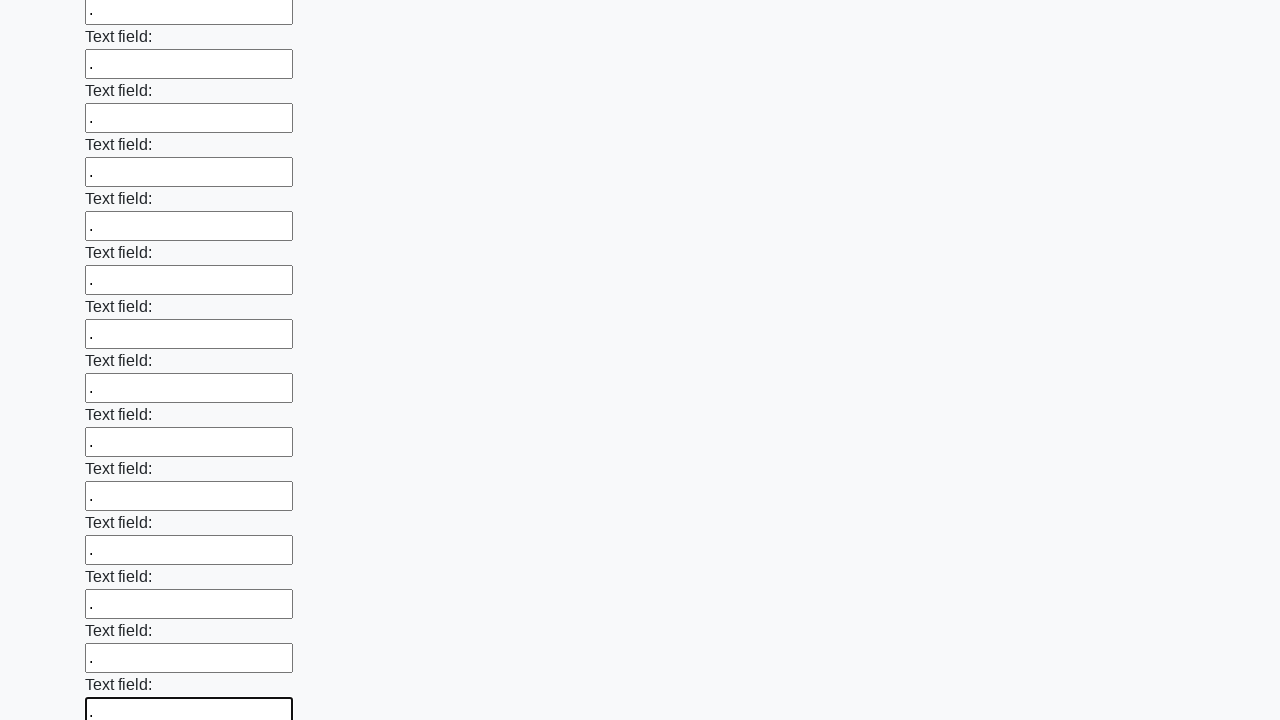

Filled text input field 43 of 100 with a dot
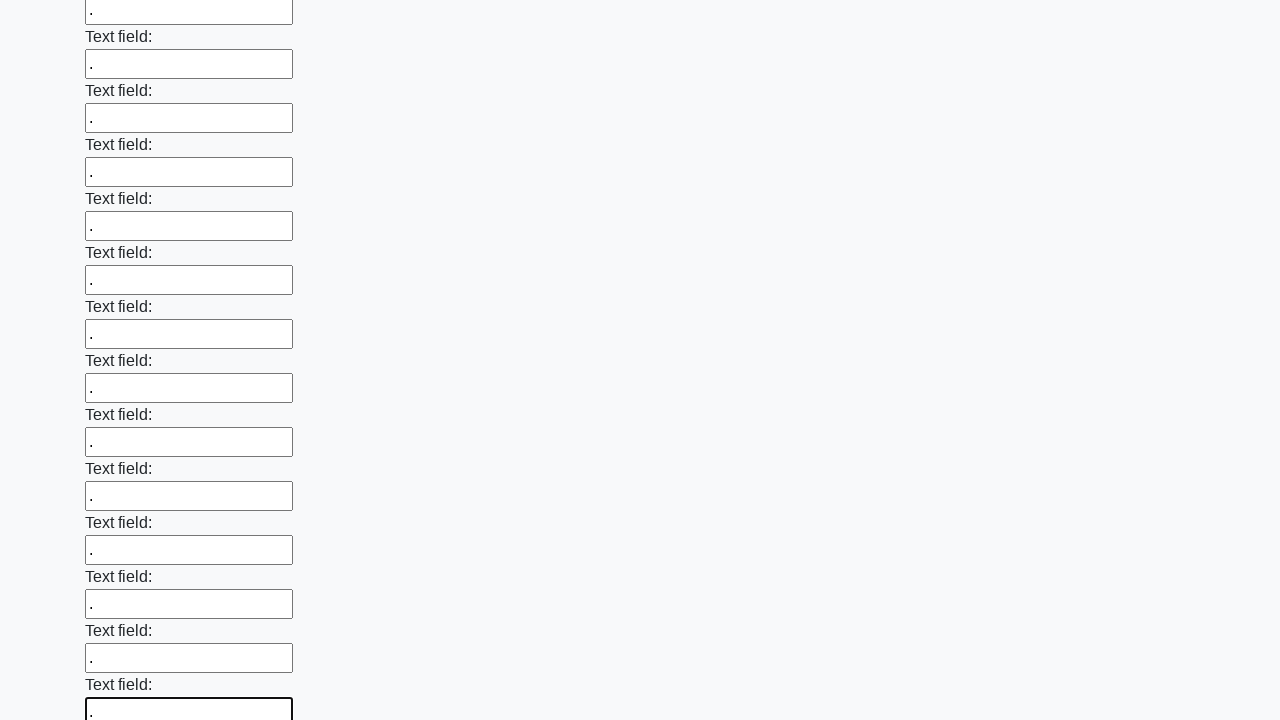

Filled text input field 44 of 100 with a dot
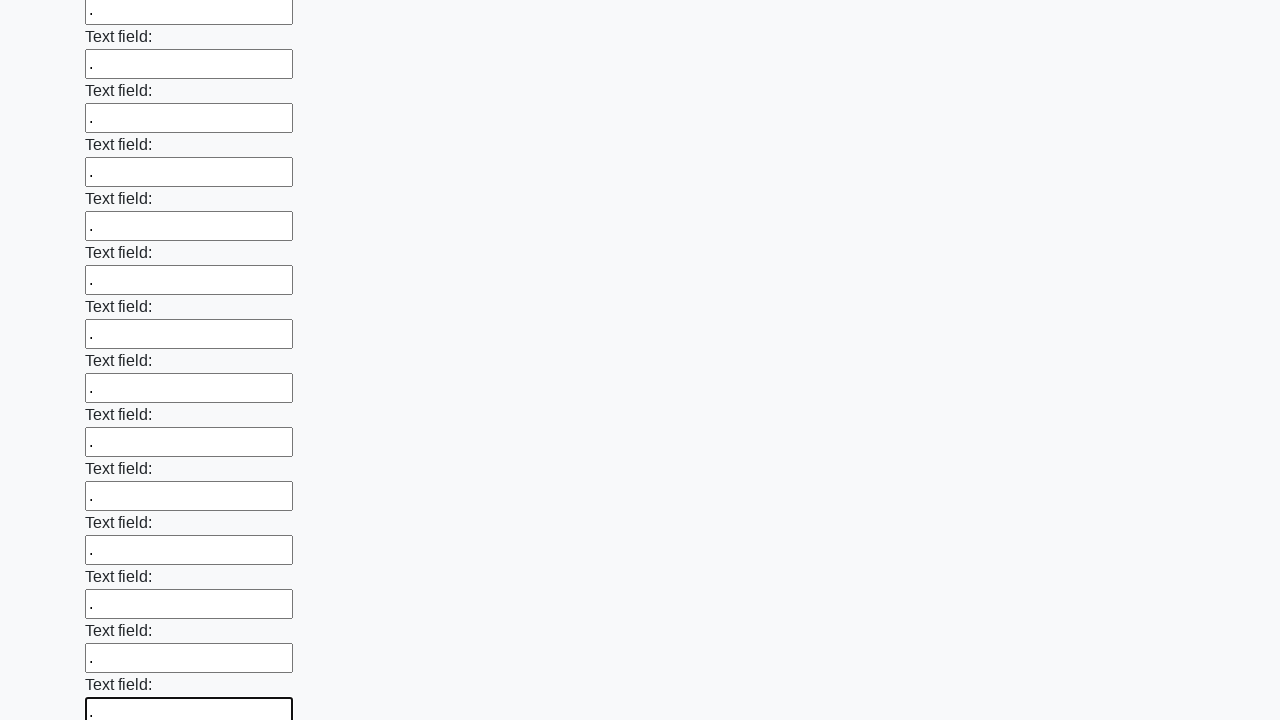

Filled text input field 45 of 100 with a dot
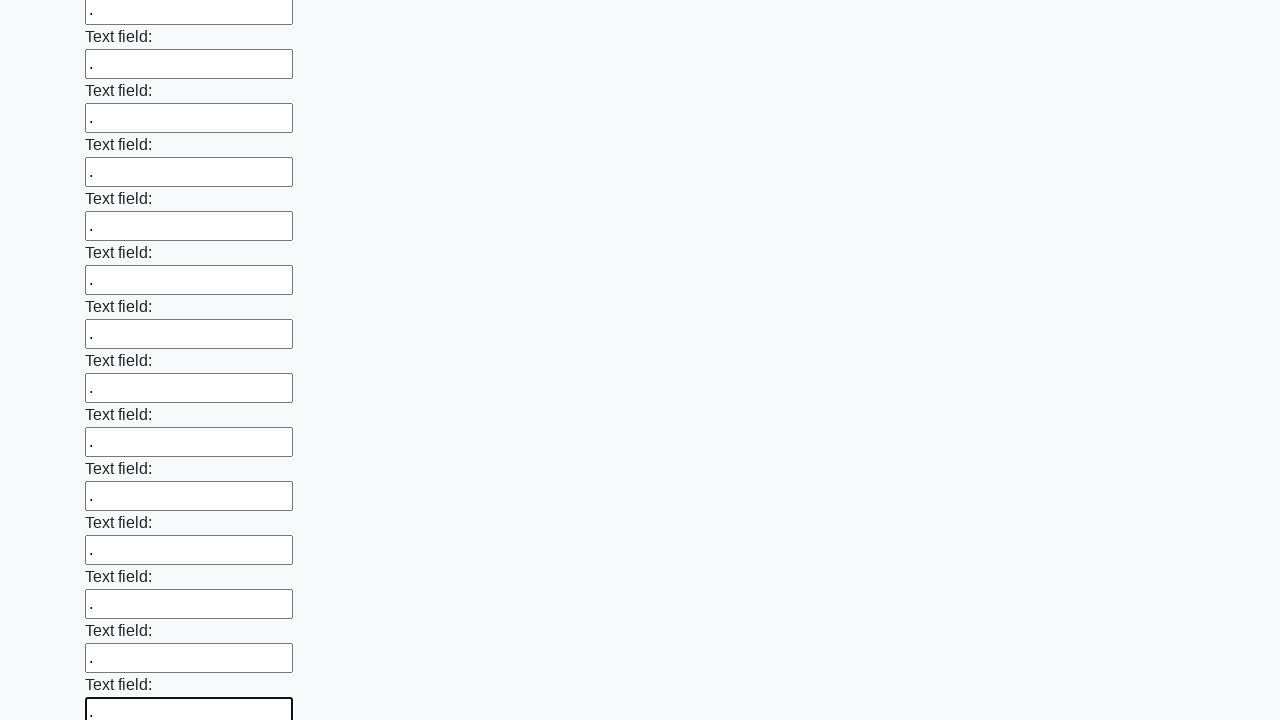

Filled text input field 46 of 100 with a dot
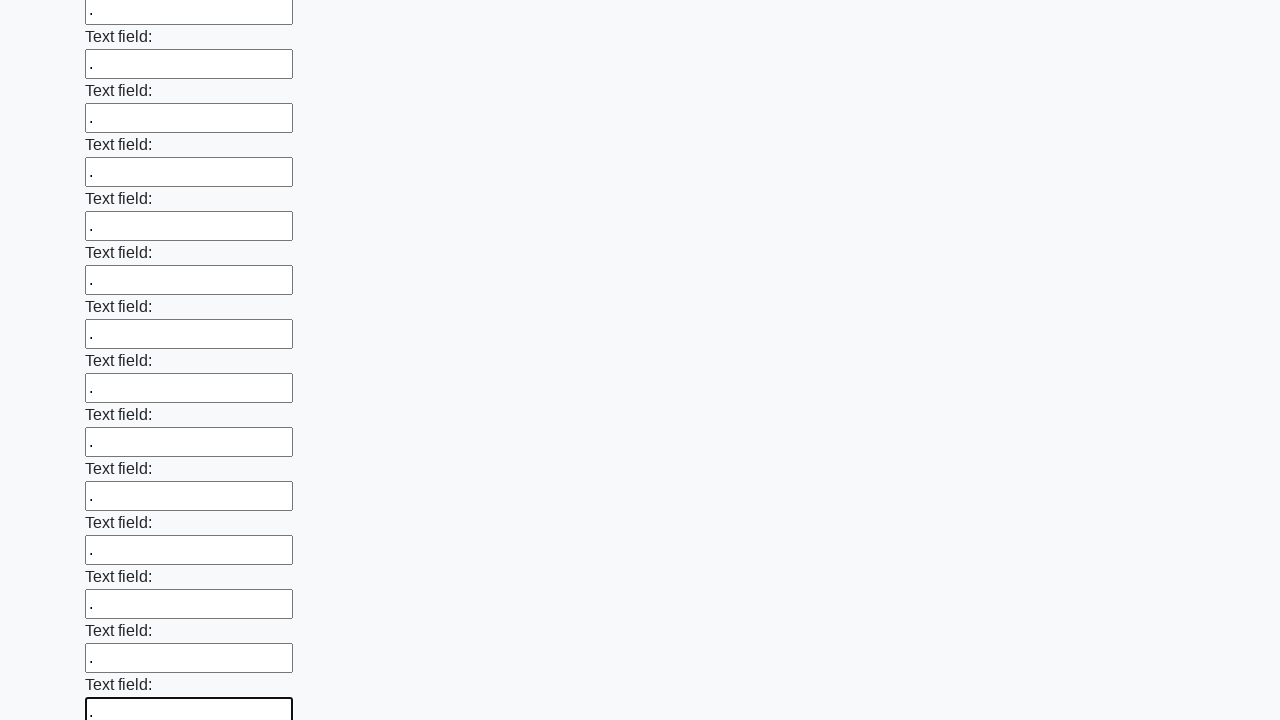

Filled text input field 47 of 100 with a dot
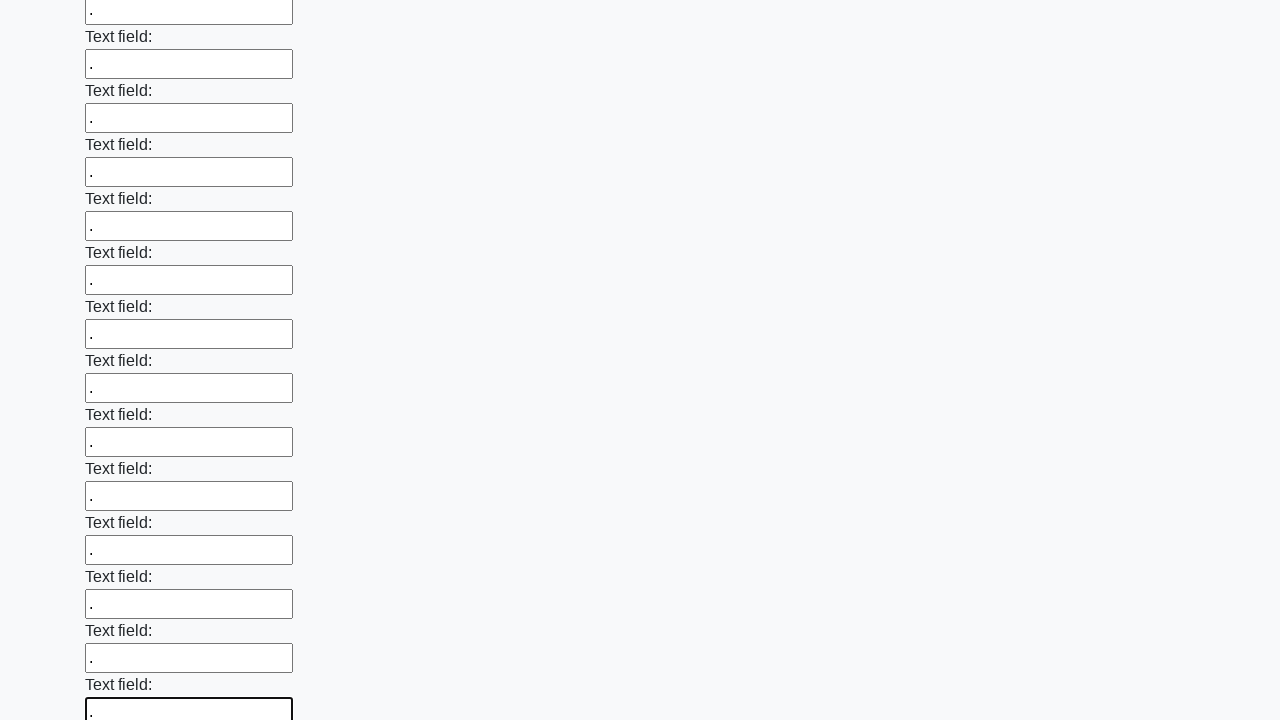

Filled text input field 48 of 100 with a dot
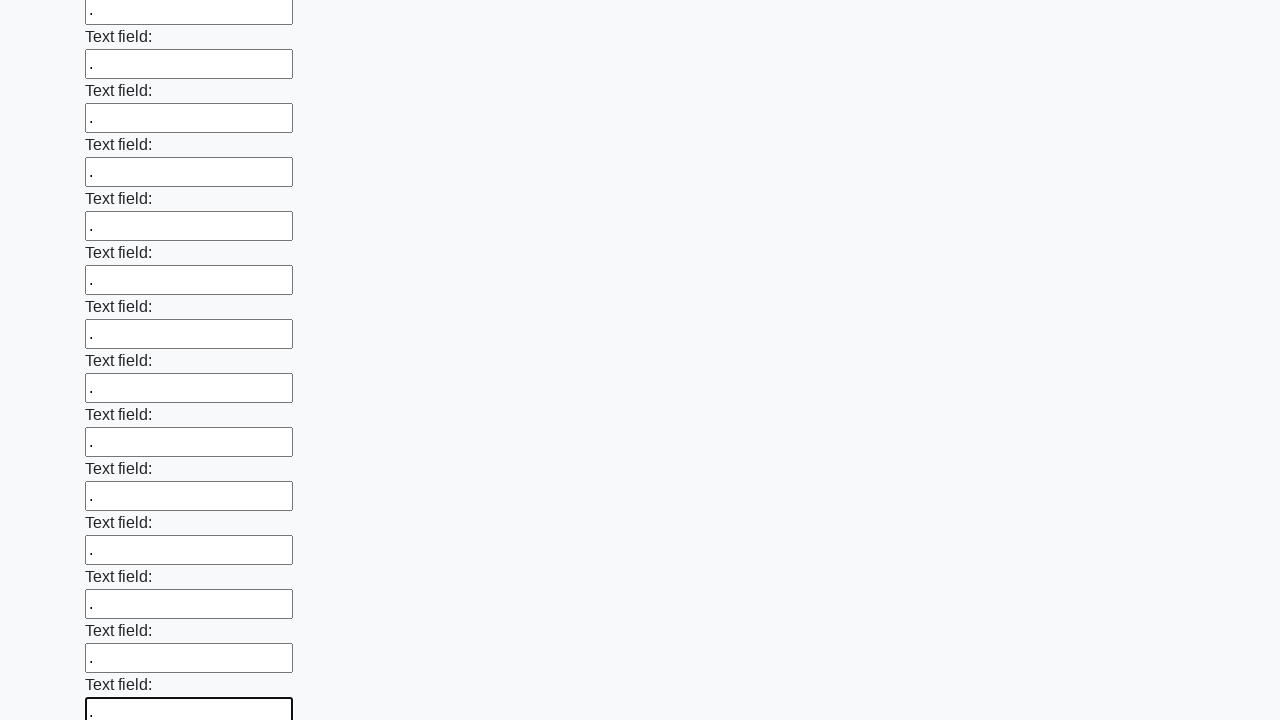

Filled text input field 49 of 100 with a dot
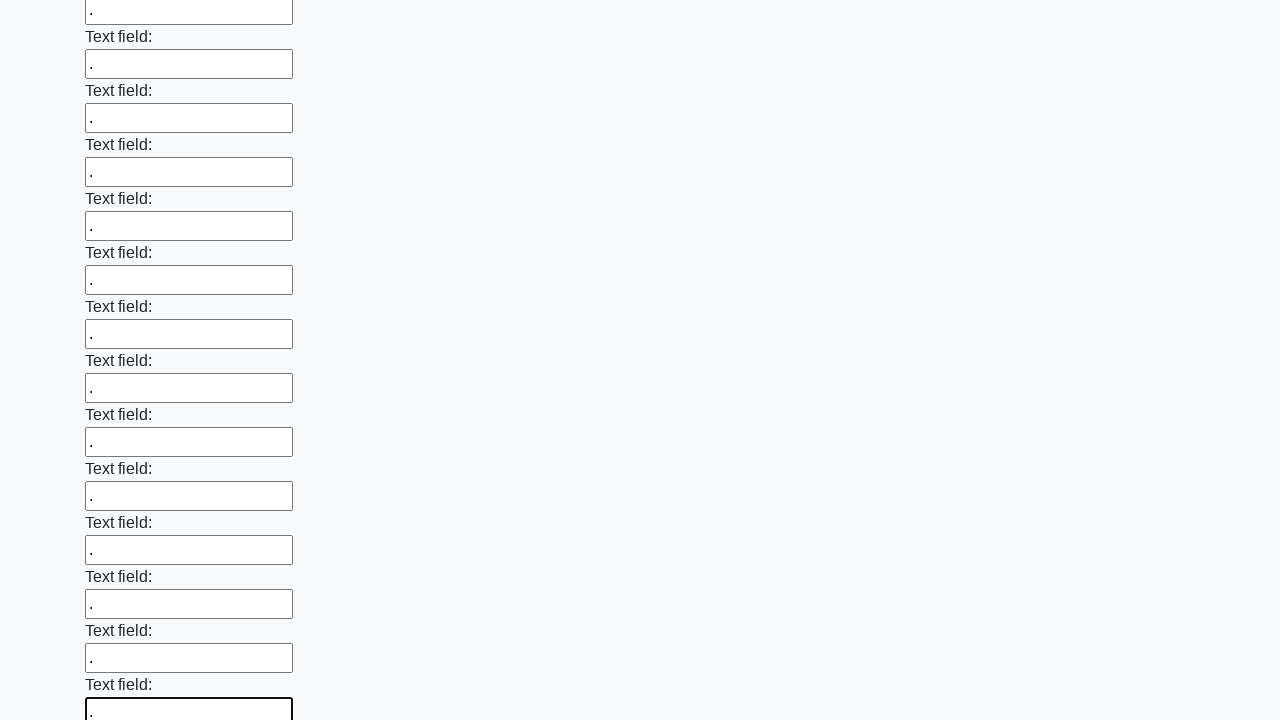

Filled text input field 50 of 100 with a dot
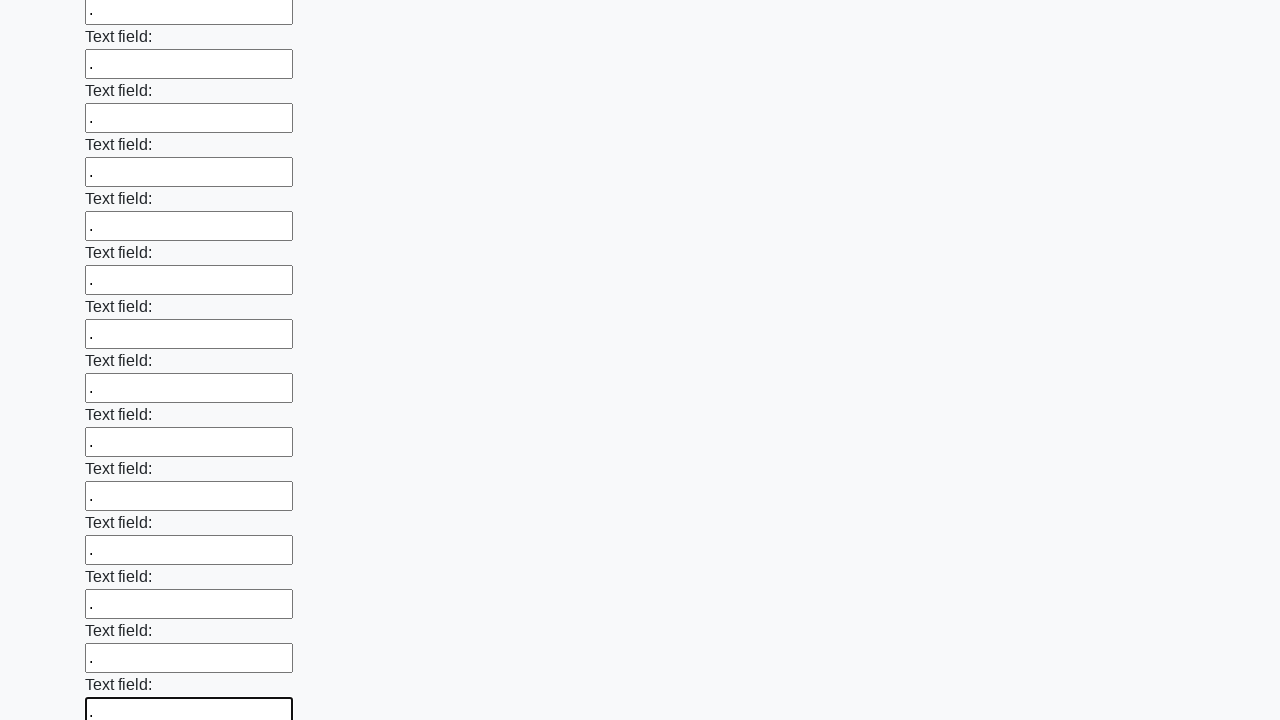

Filled text input field 51 of 100 with a dot
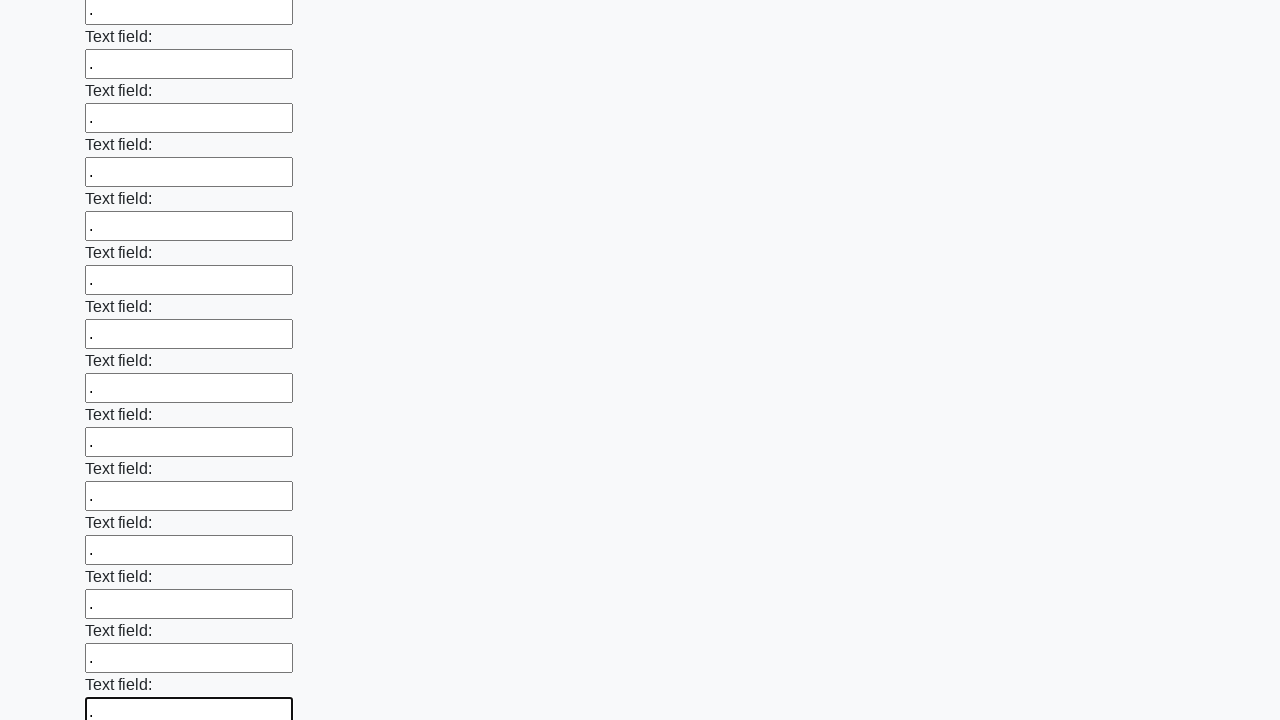

Filled text input field 52 of 100 with a dot
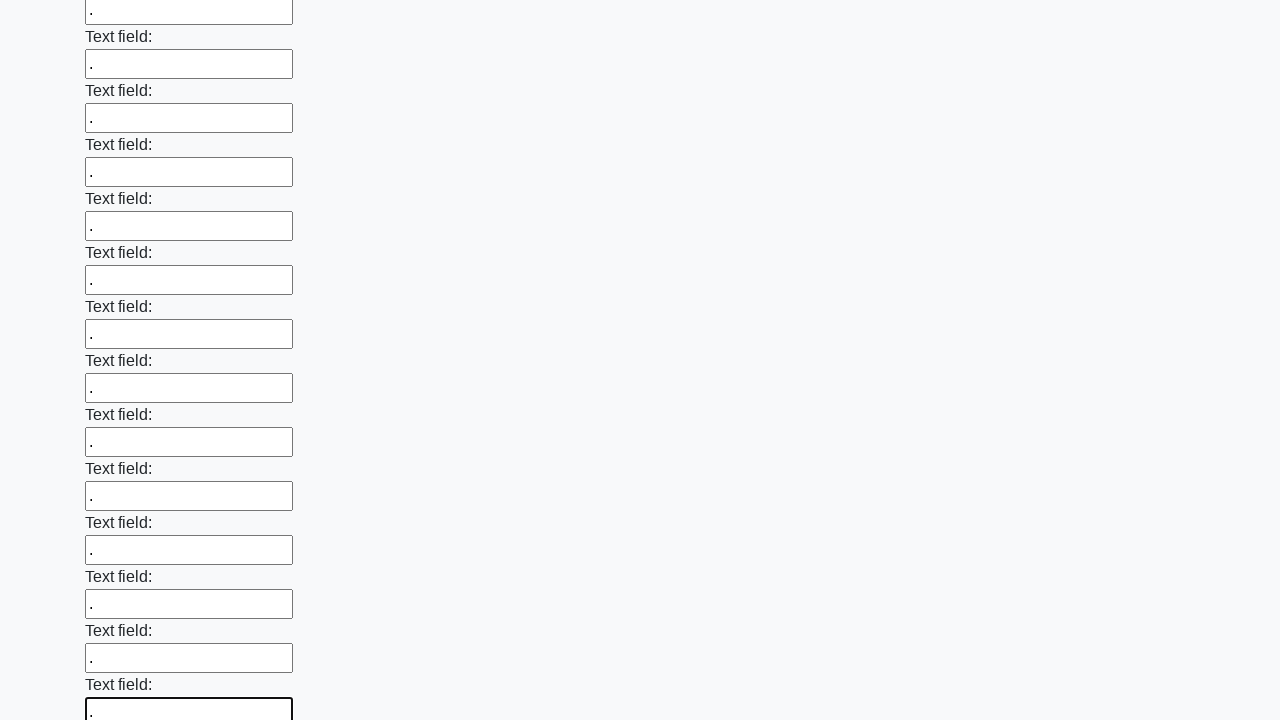

Filled text input field 53 of 100 with a dot
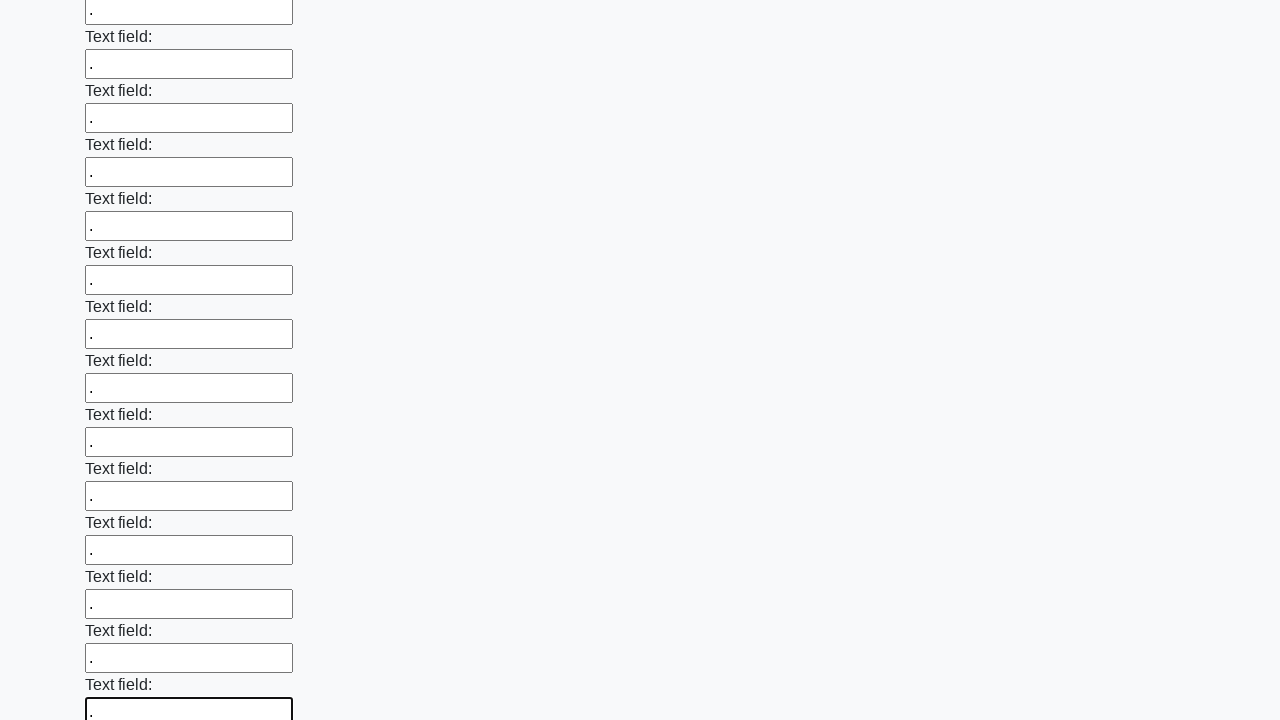

Filled text input field 54 of 100 with a dot
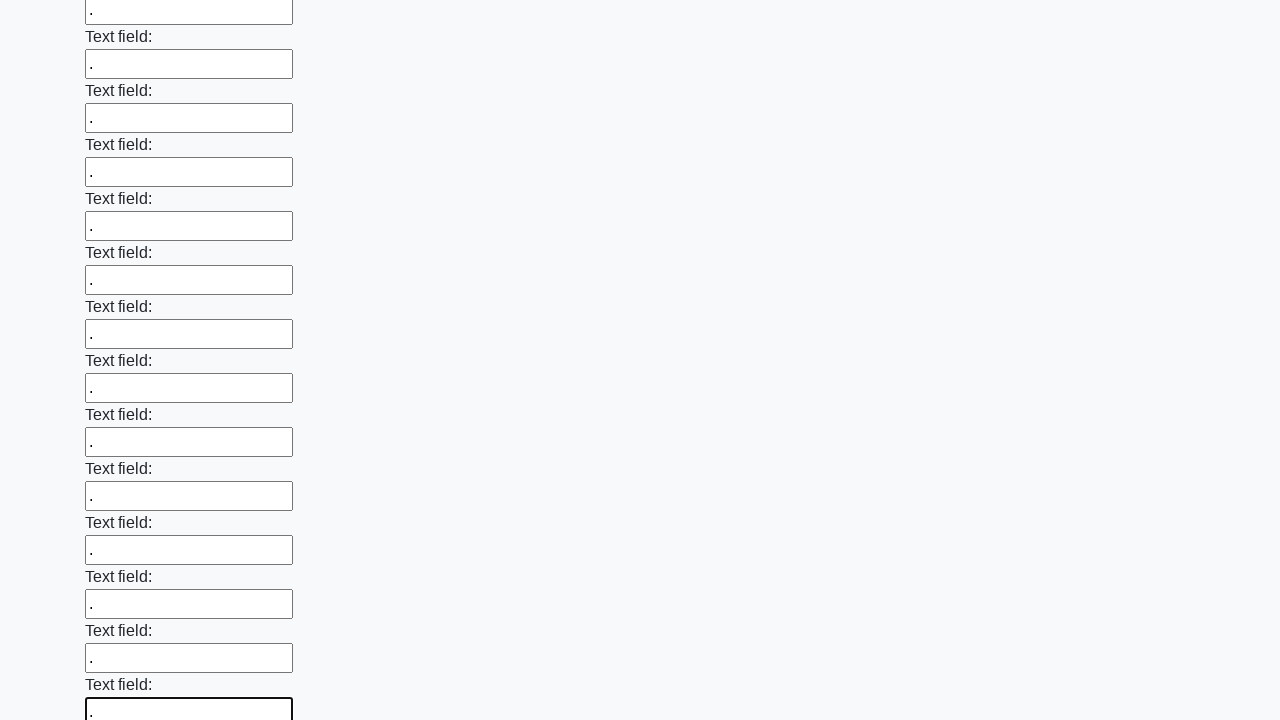

Filled text input field 55 of 100 with a dot
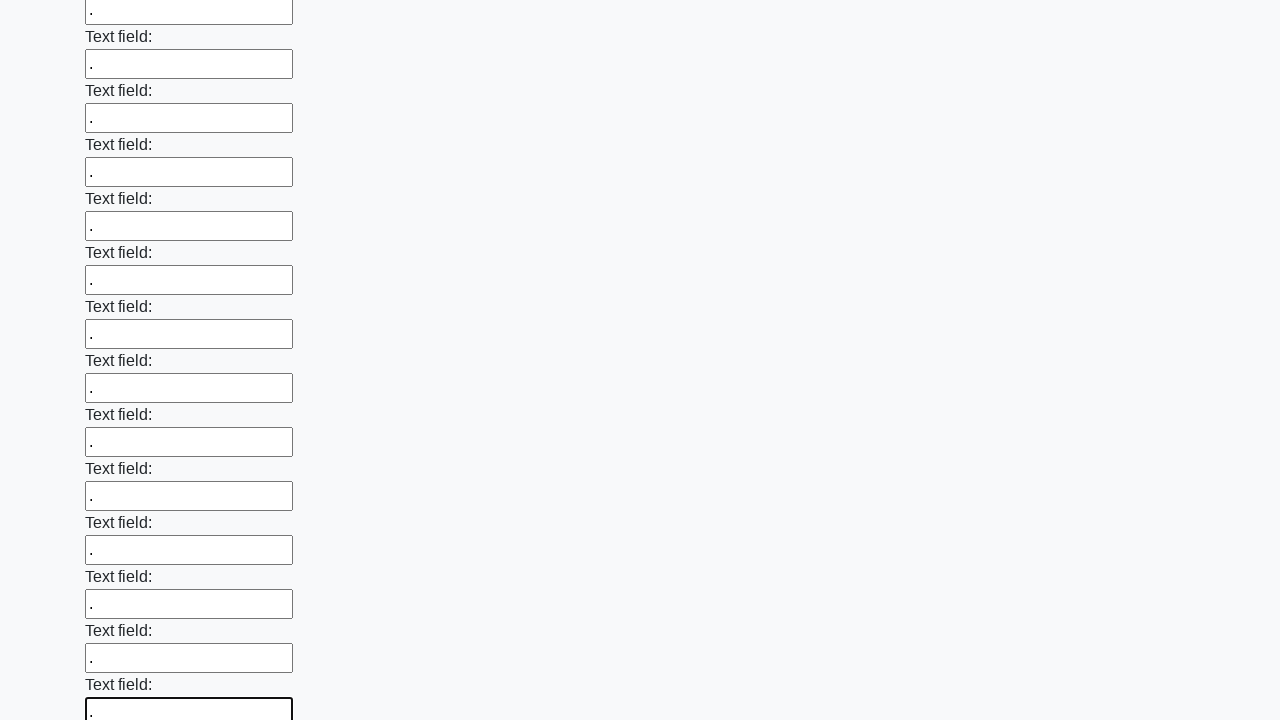

Filled text input field 56 of 100 with a dot
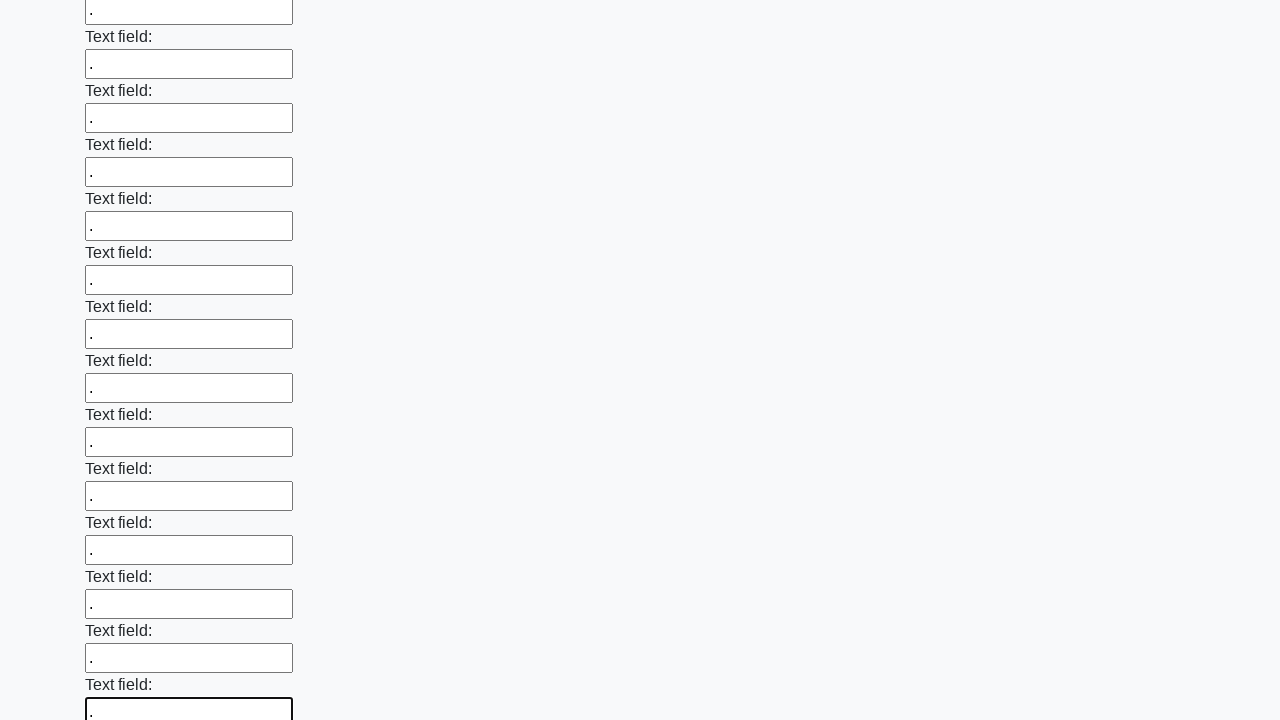

Filled text input field 57 of 100 with a dot
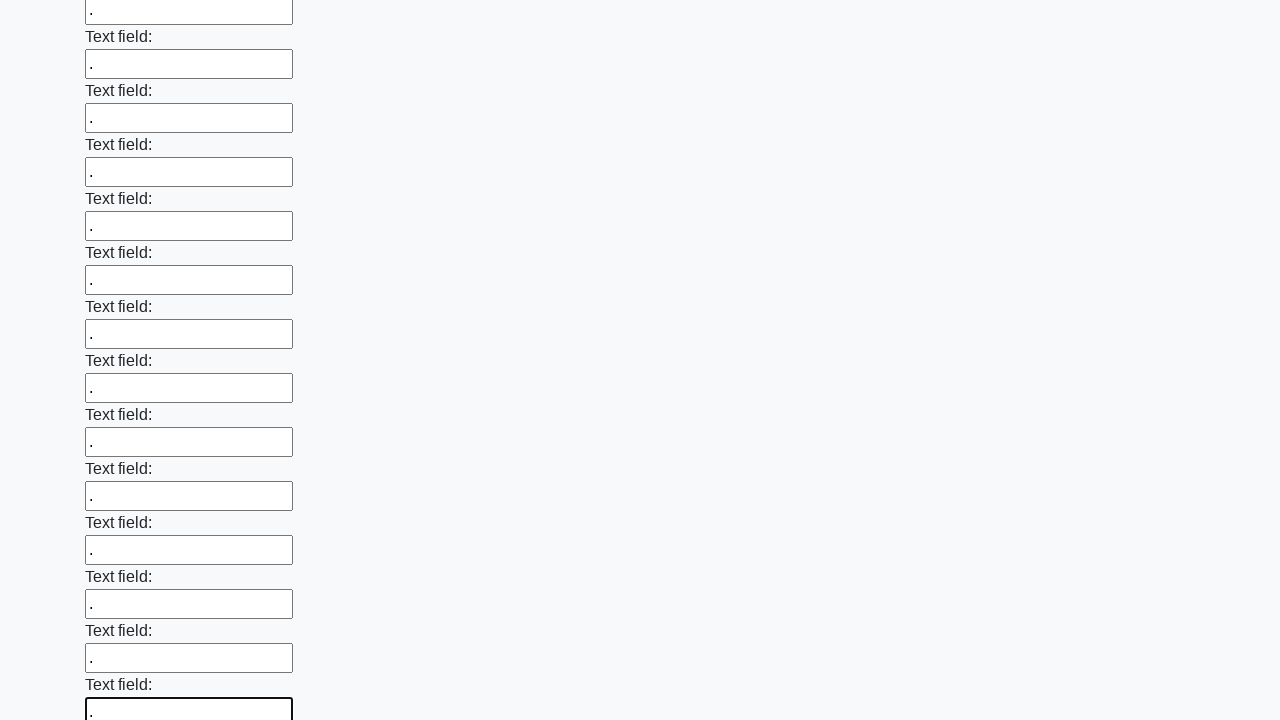

Filled text input field 58 of 100 with a dot
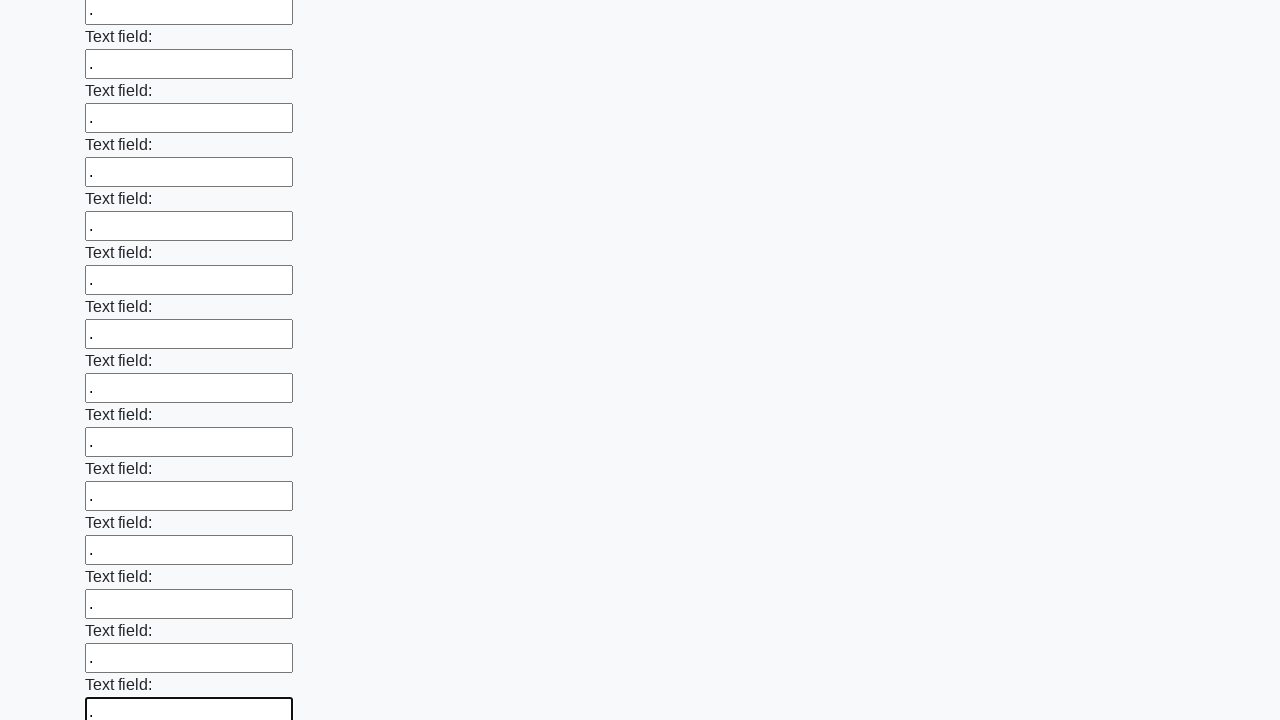

Filled text input field 59 of 100 with a dot
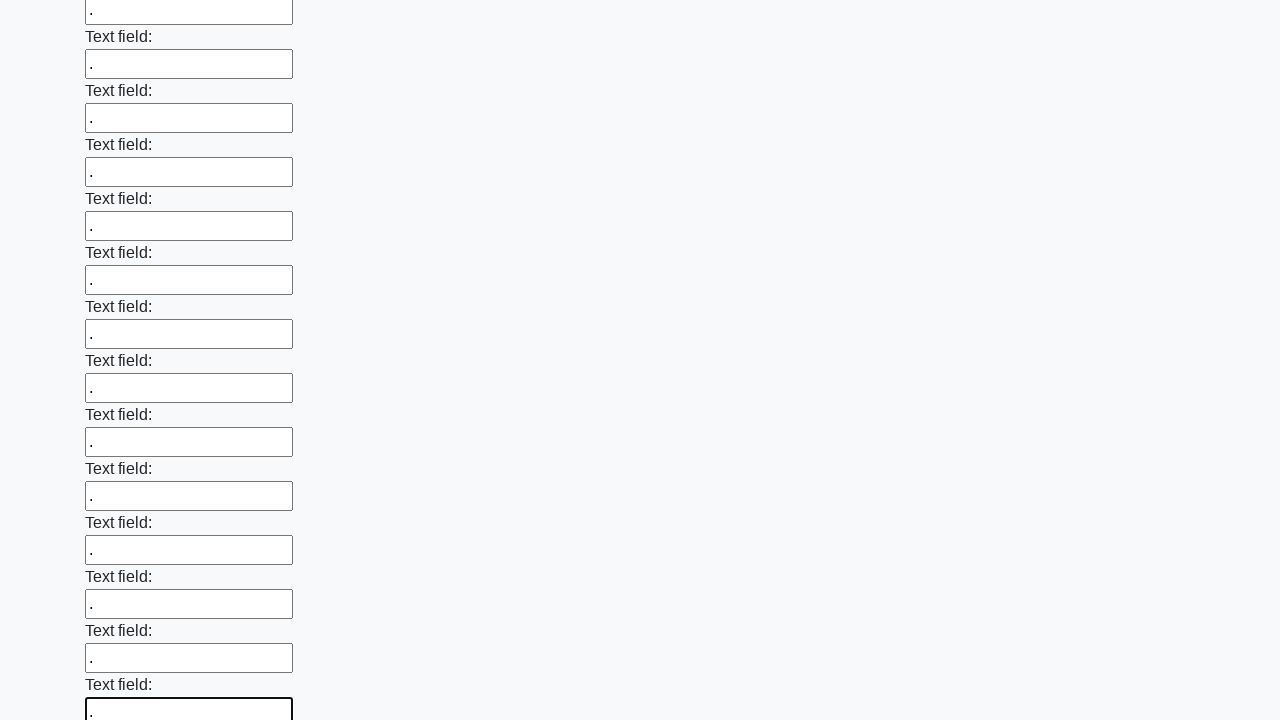

Filled text input field 60 of 100 with a dot
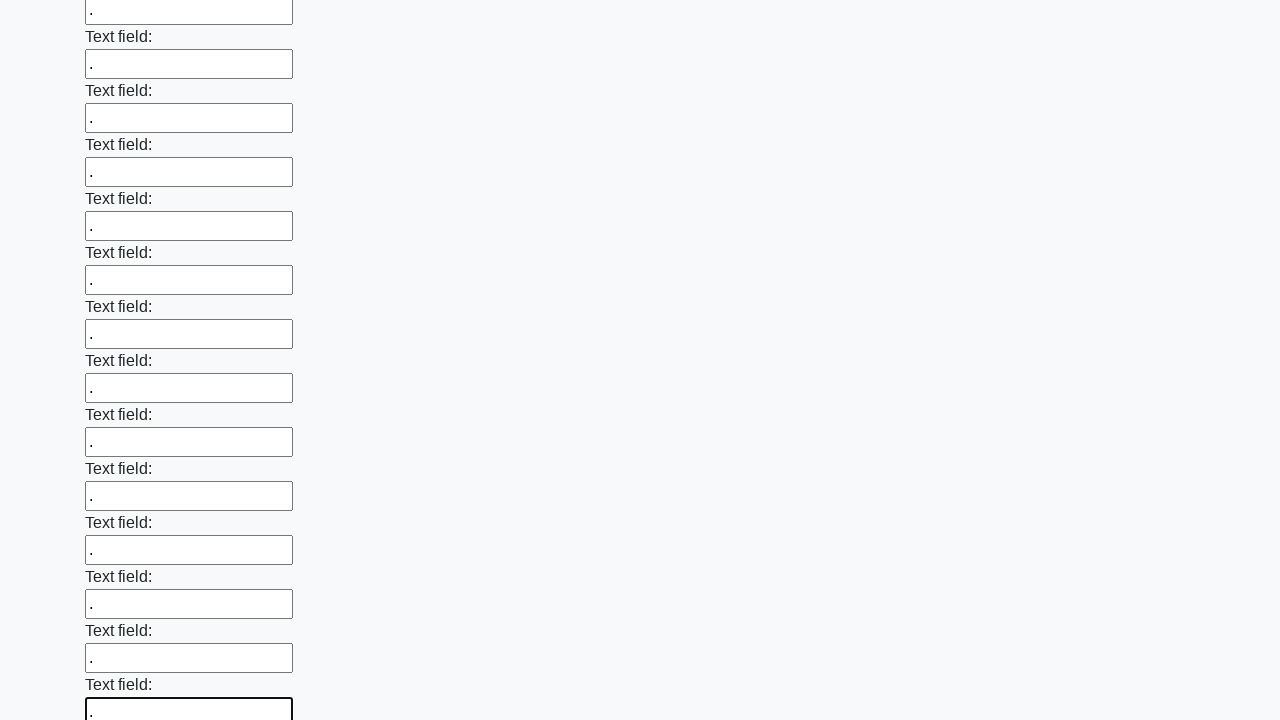

Filled text input field 61 of 100 with a dot
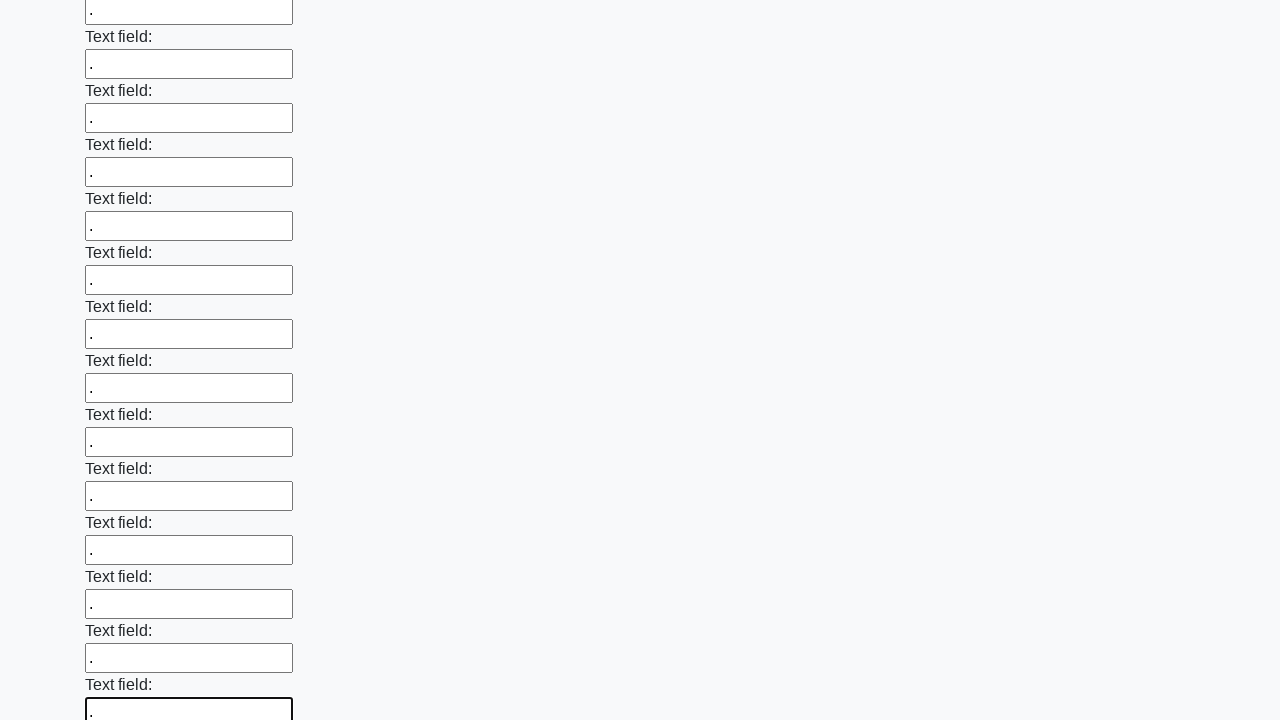

Filled text input field 62 of 100 with a dot
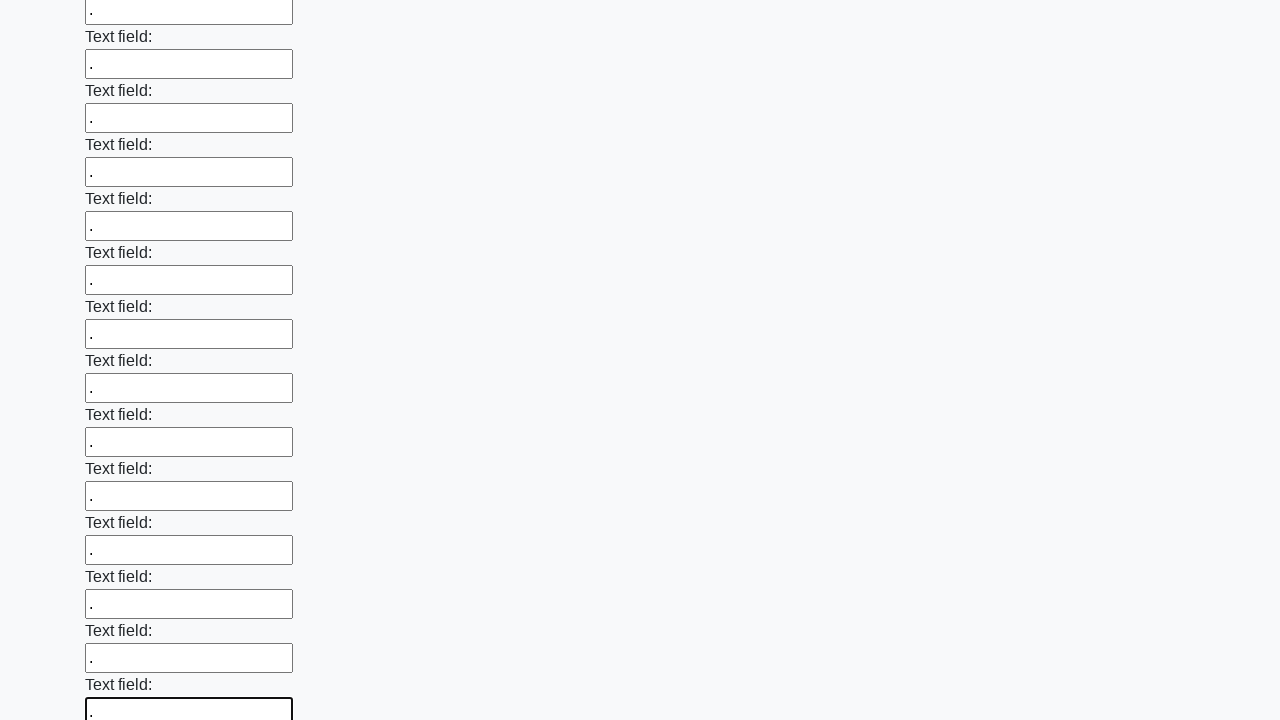

Filled text input field 63 of 100 with a dot
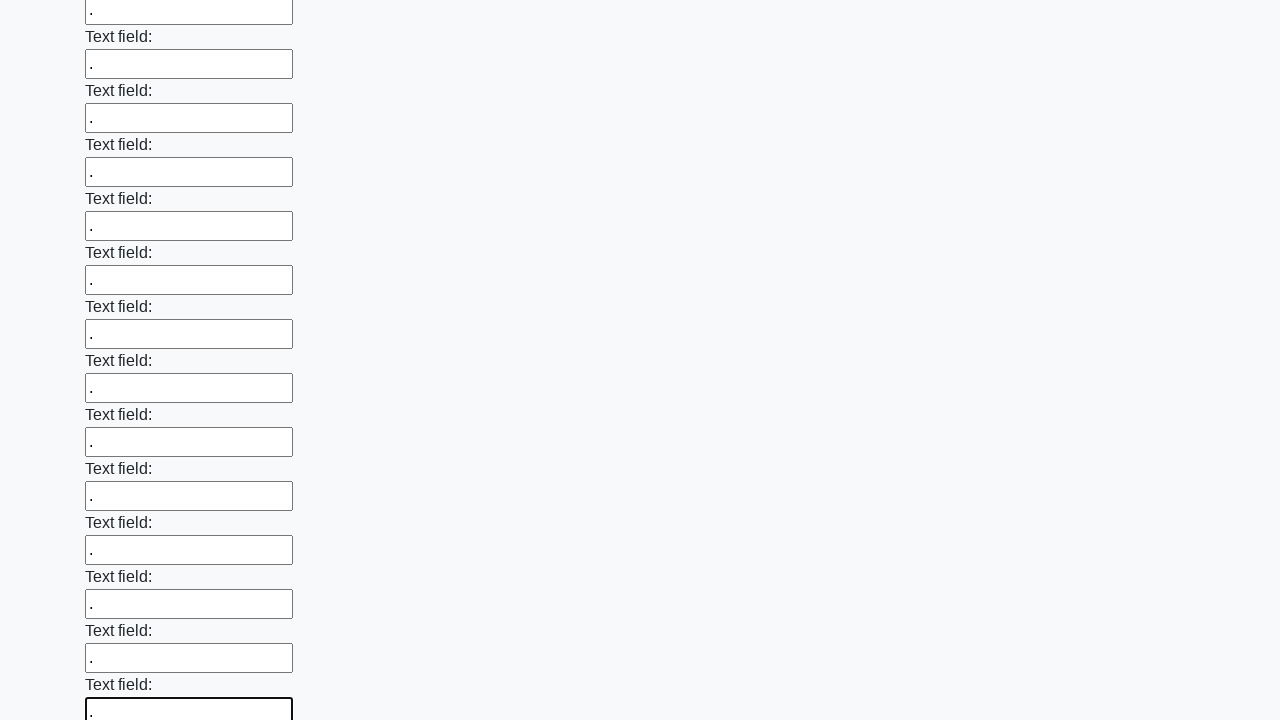

Filled text input field 64 of 100 with a dot
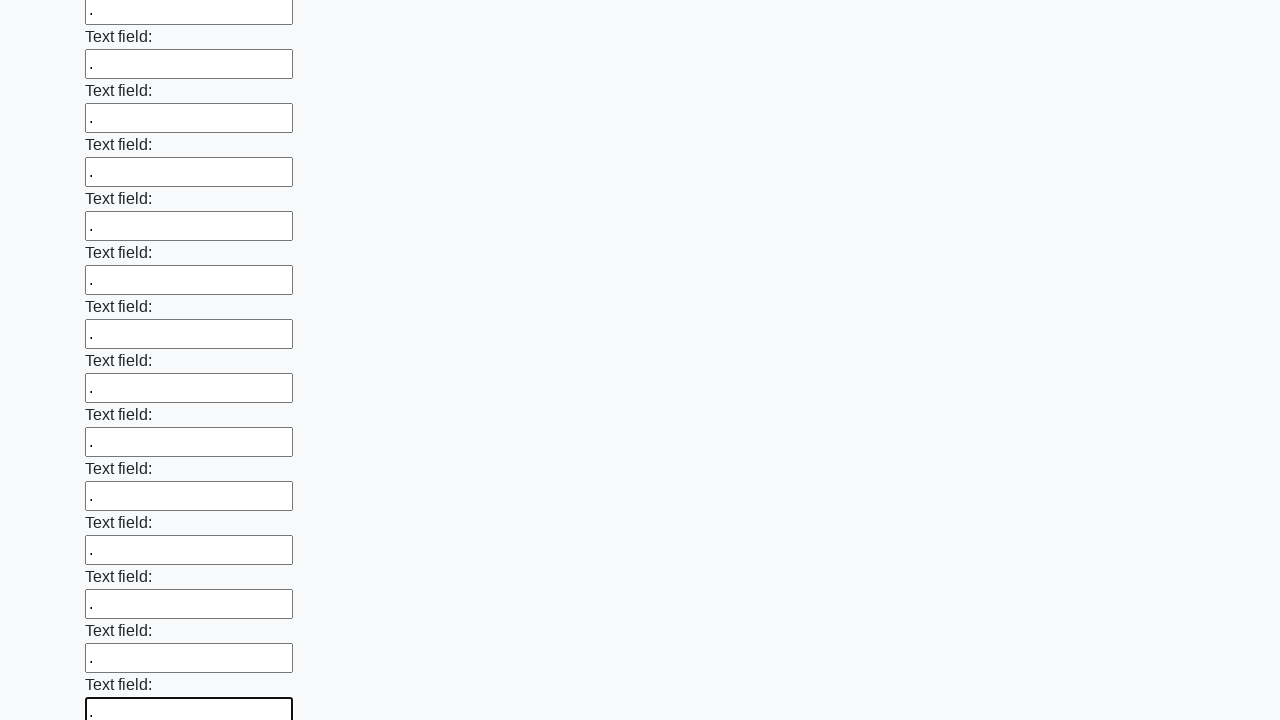

Filled text input field 65 of 100 with a dot
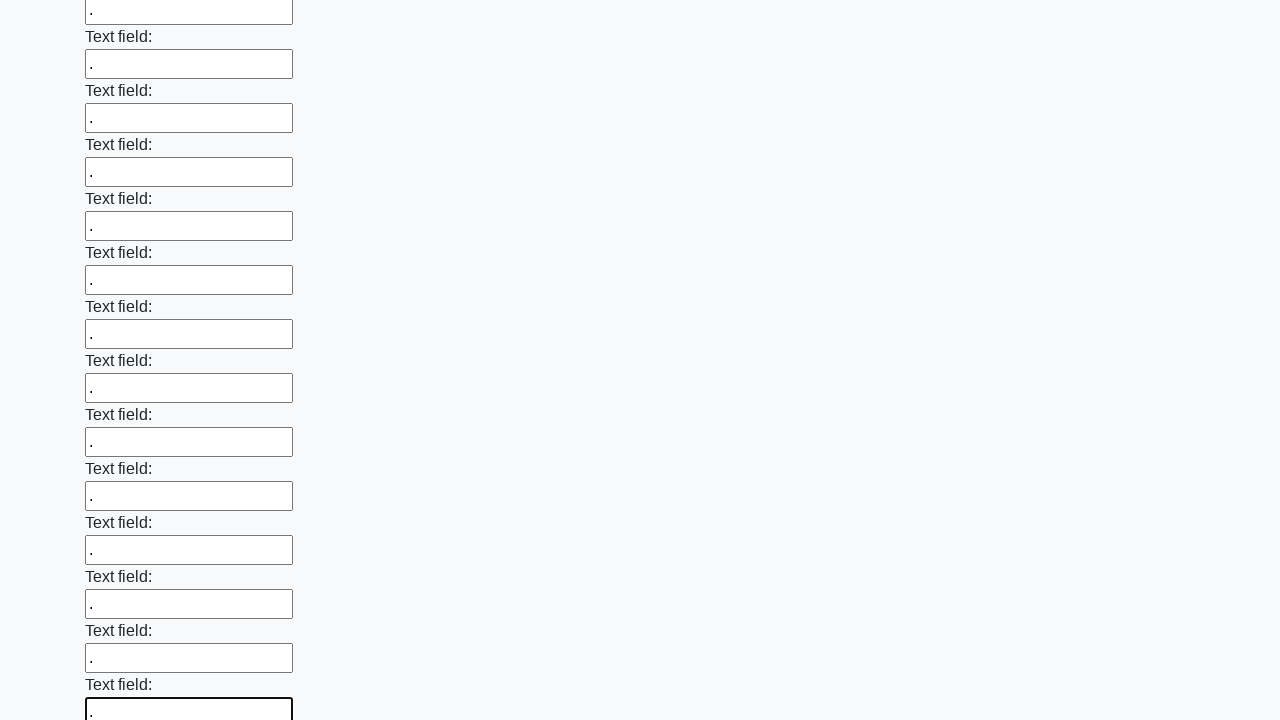

Filled text input field 66 of 100 with a dot
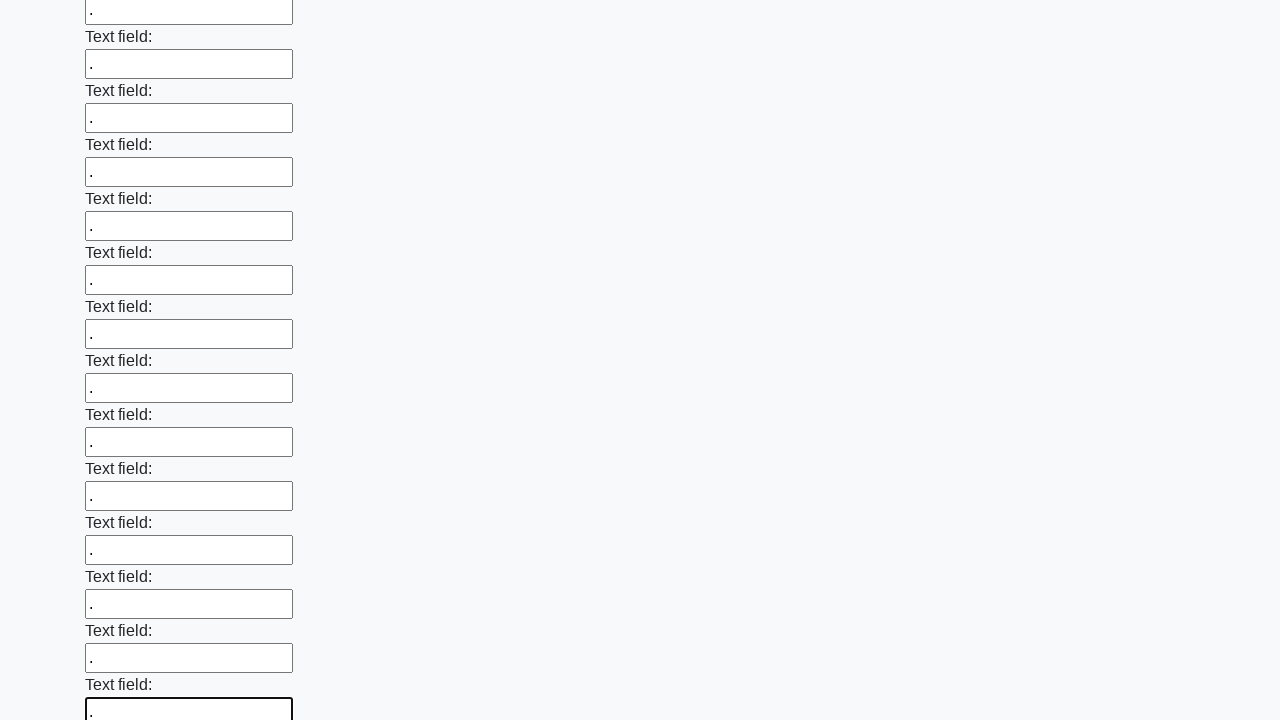

Filled text input field 67 of 100 with a dot
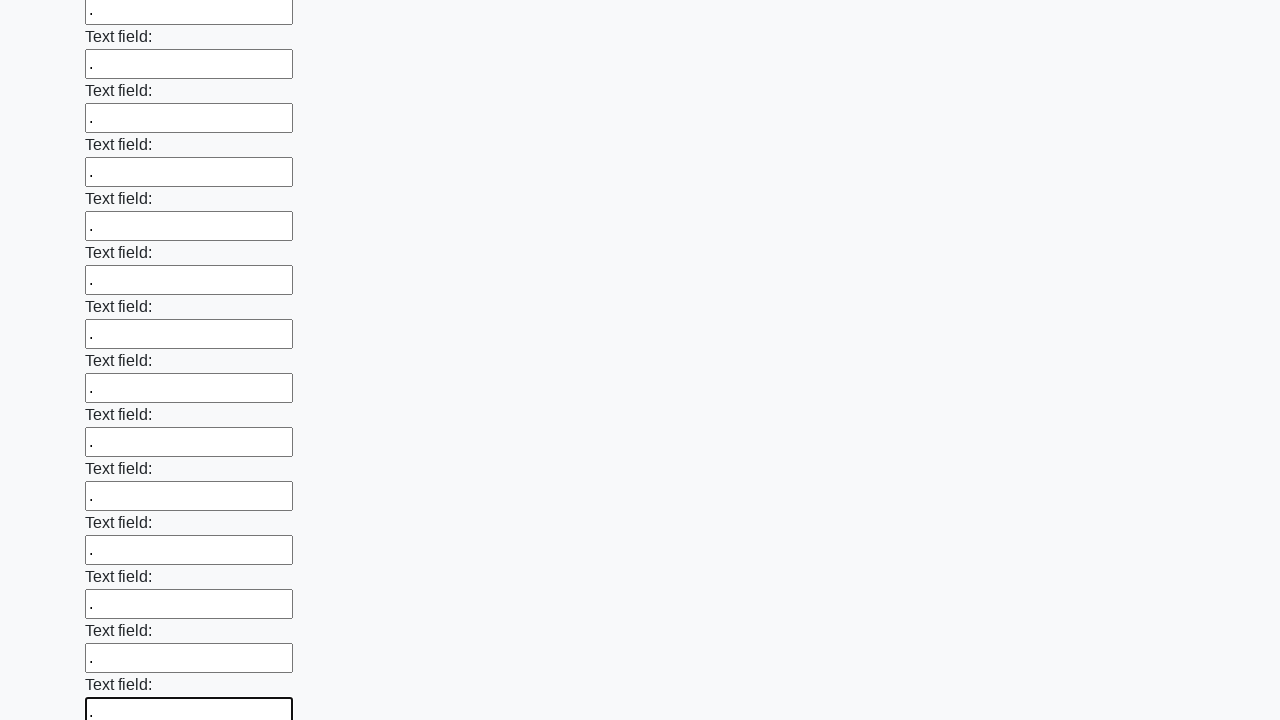

Filled text input field 68 of 100 with a dot
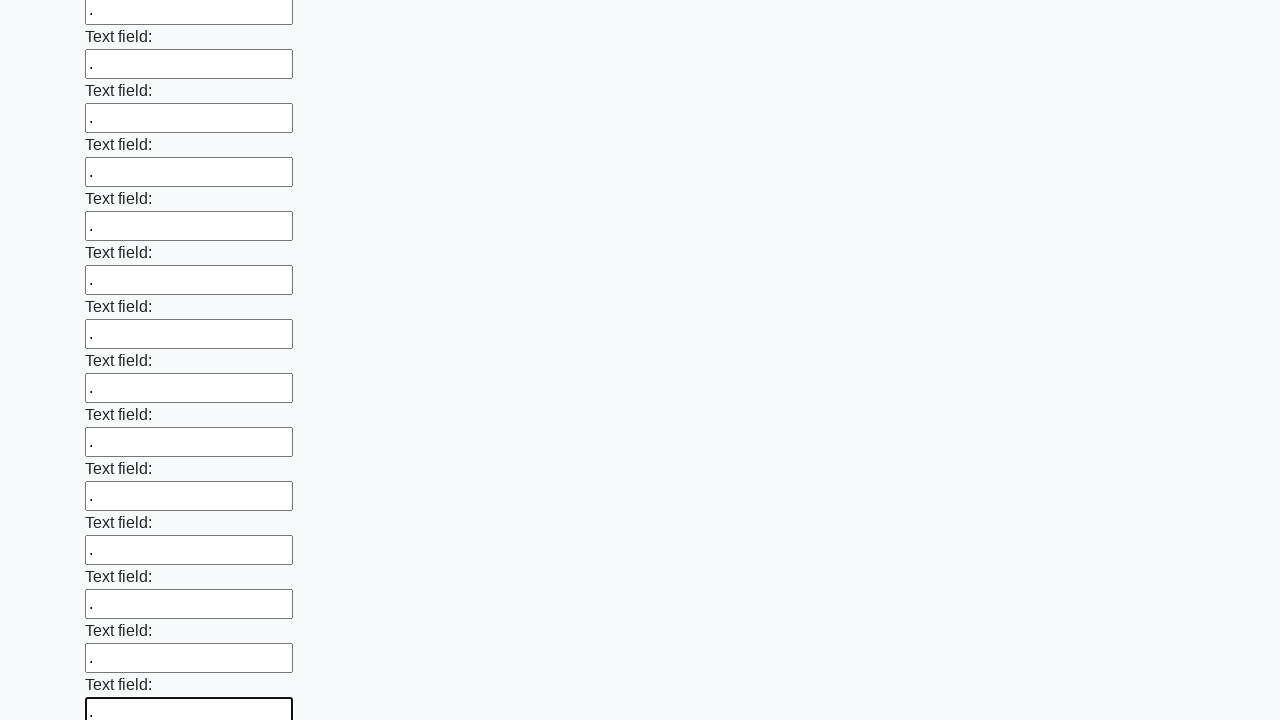

Filled text input field 69 of 100 with a dot
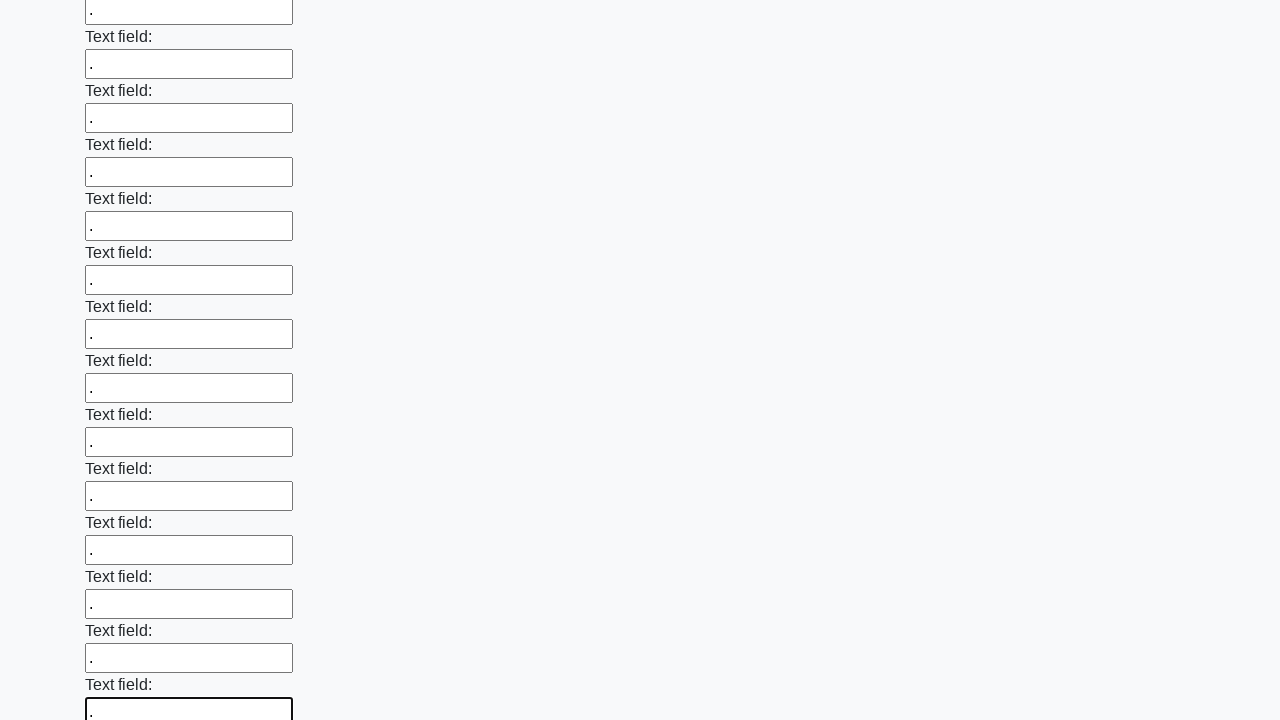

Filled text input field 70 of 100 with a dot
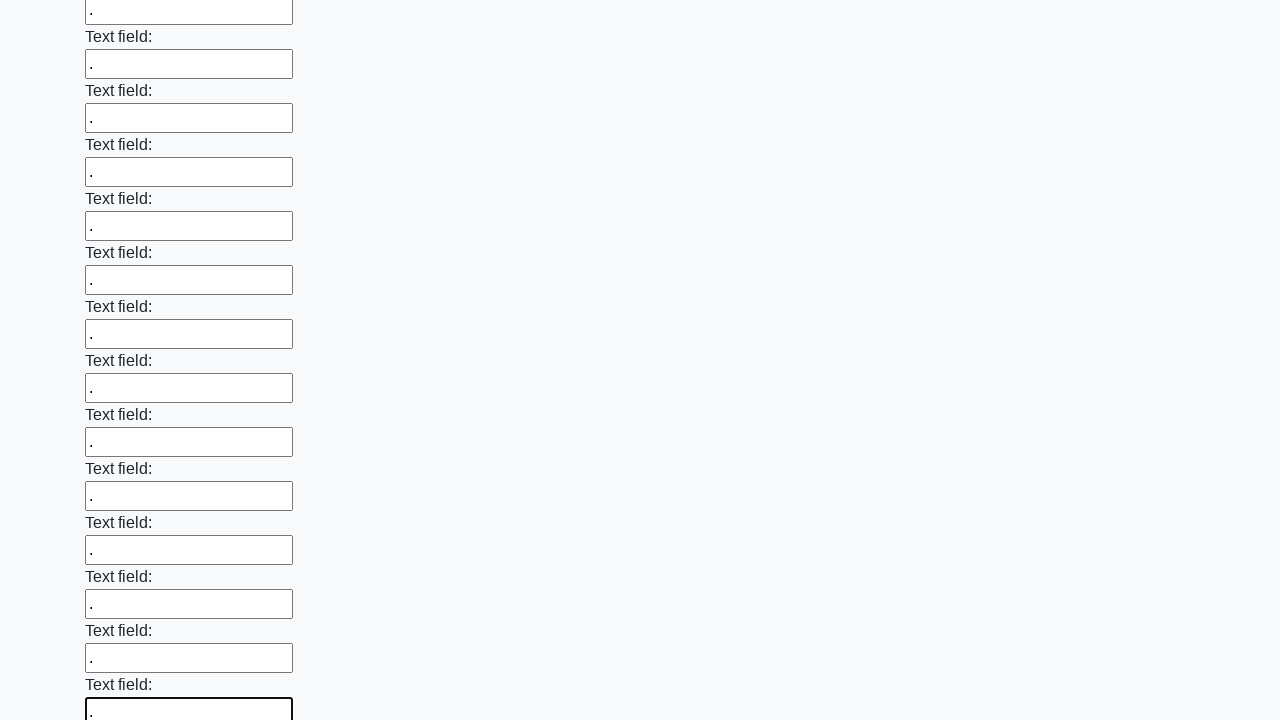

Filled text input field 71 of 100 with a dot
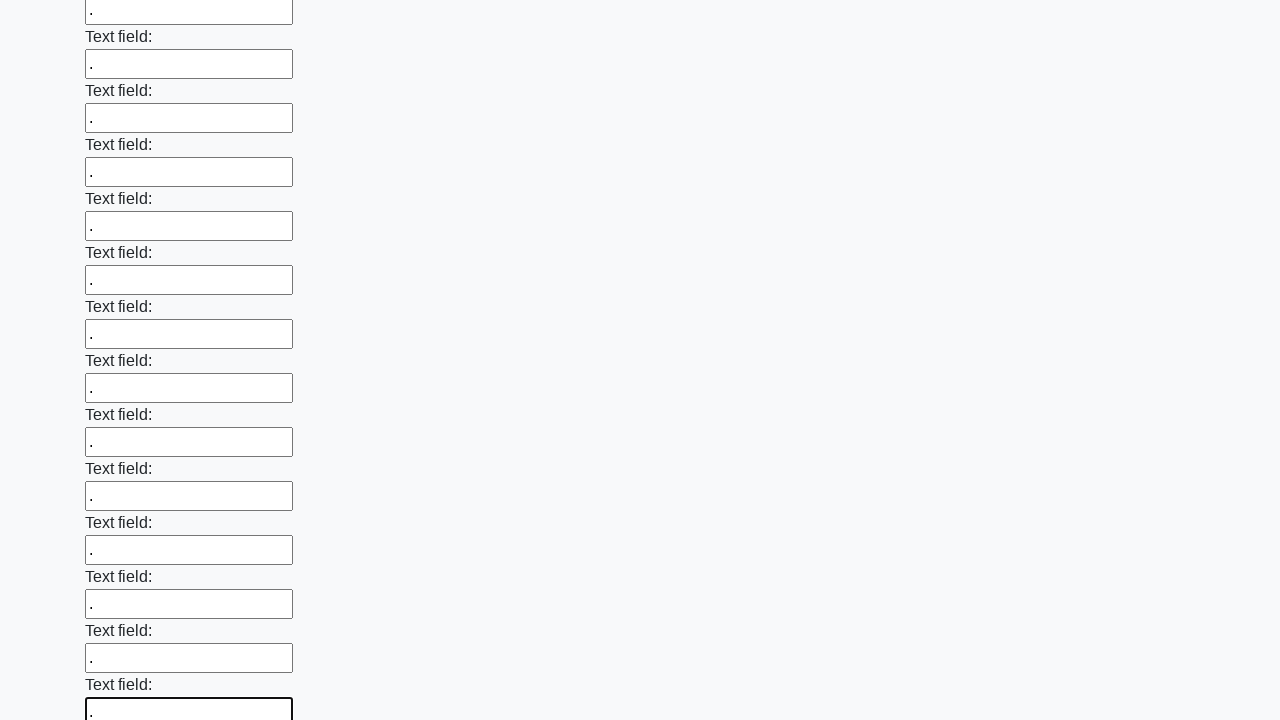

Filled text input field 72 of 100 with a dot
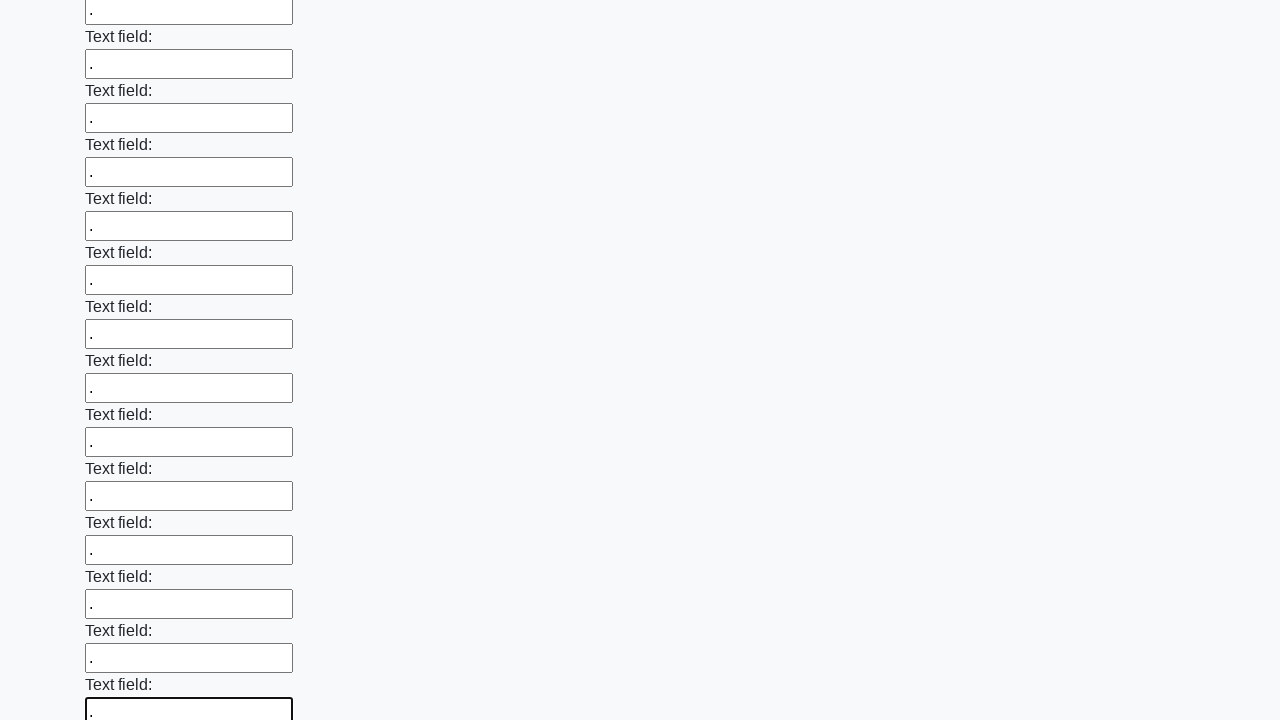

Filled text input field 73 of 100 with a dot
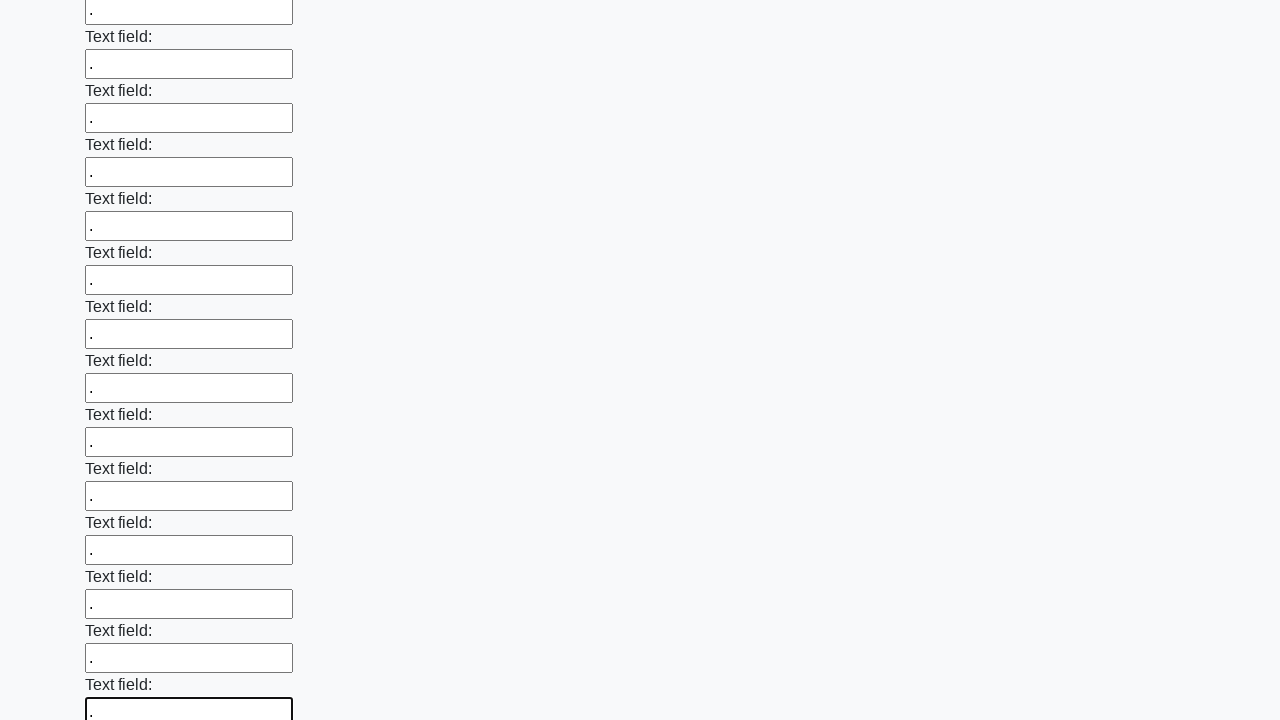

Filled text input field 74 of 100 with a dot
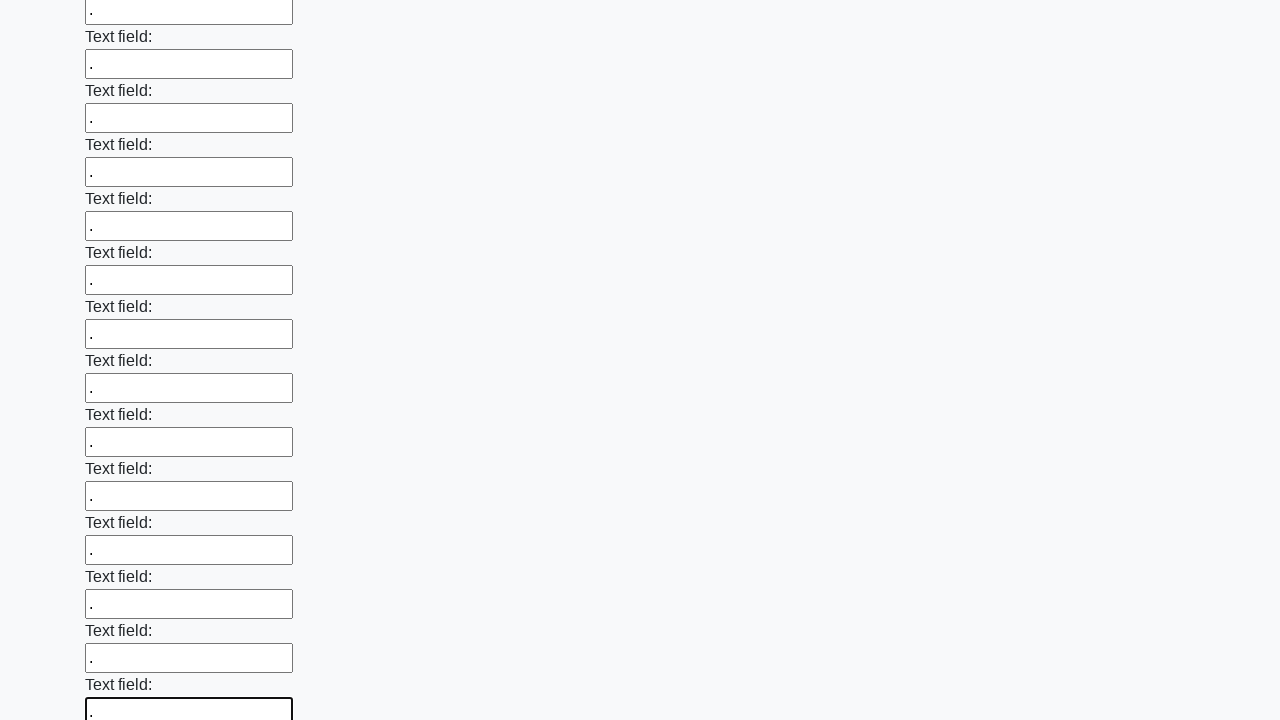

Filled text input field 75 of 100 with a dot
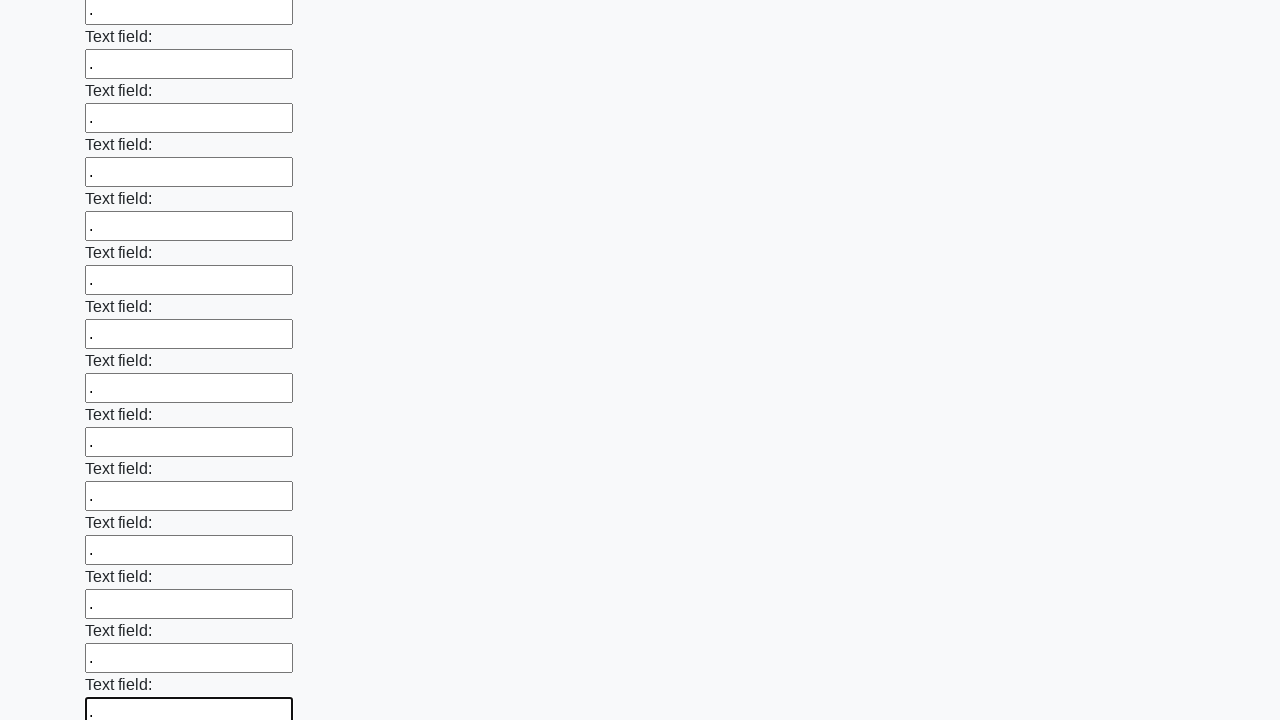

Filled text input field 76 of 100 with a dot
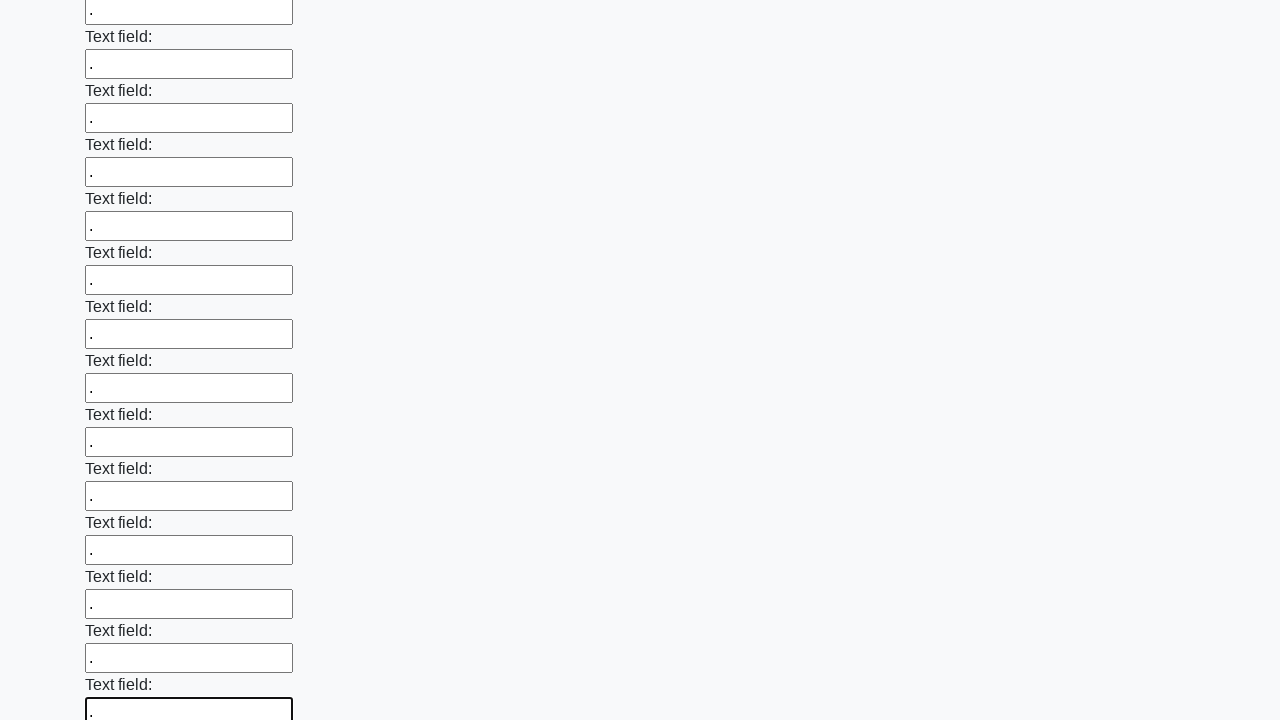

Filled text input field 77 of 100 with a dot
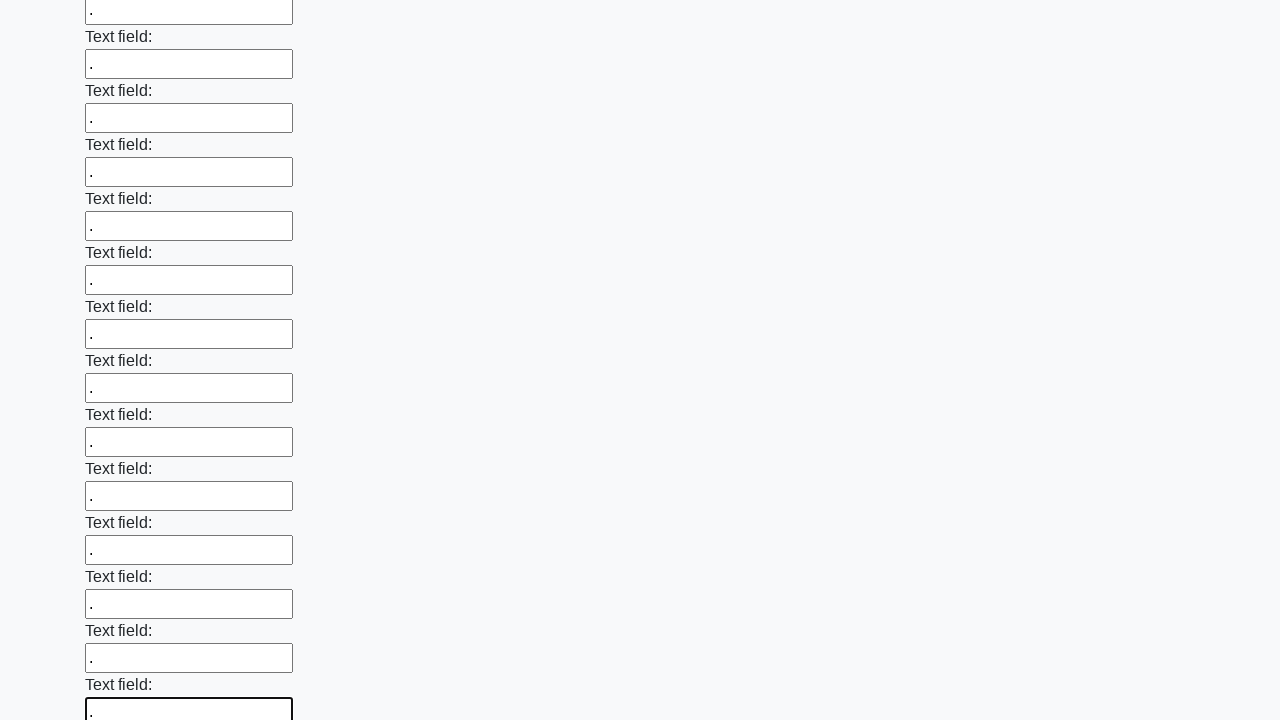

Filled text input field 78 of 100 with a dot
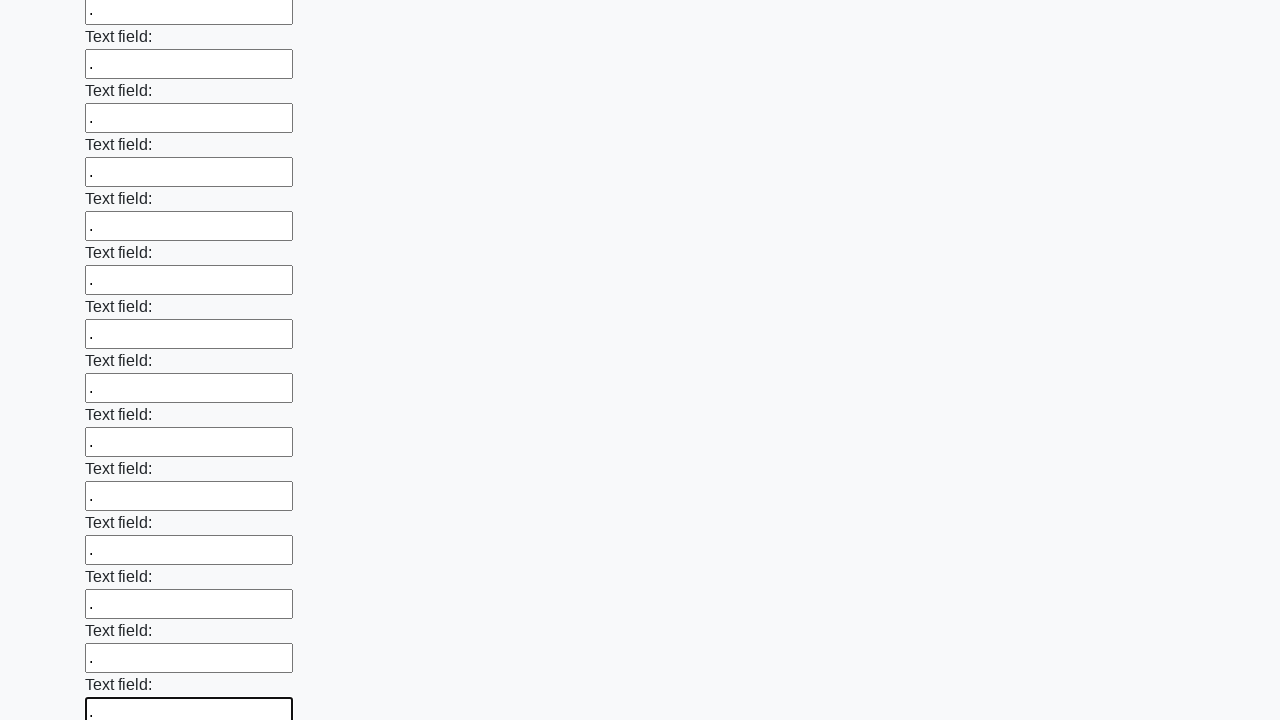

Filled text input field 79 of 100 with a dot
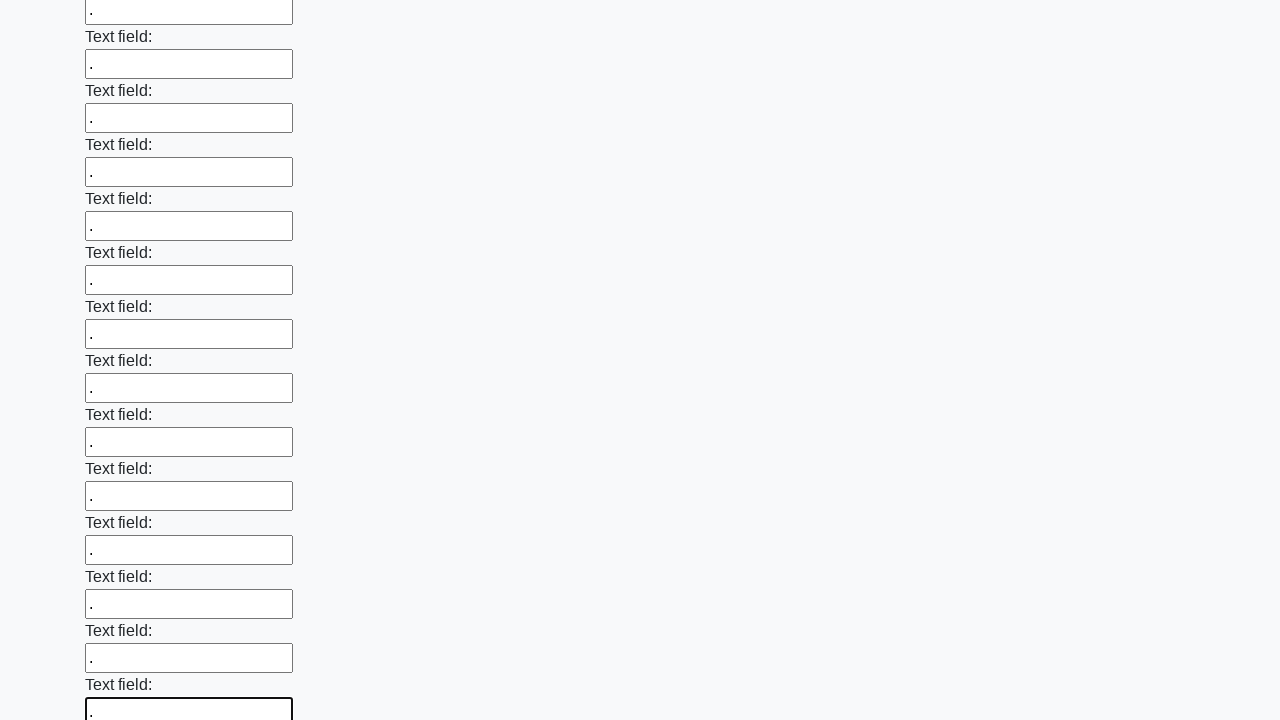

Filled text input field 80 of 100 with a dot
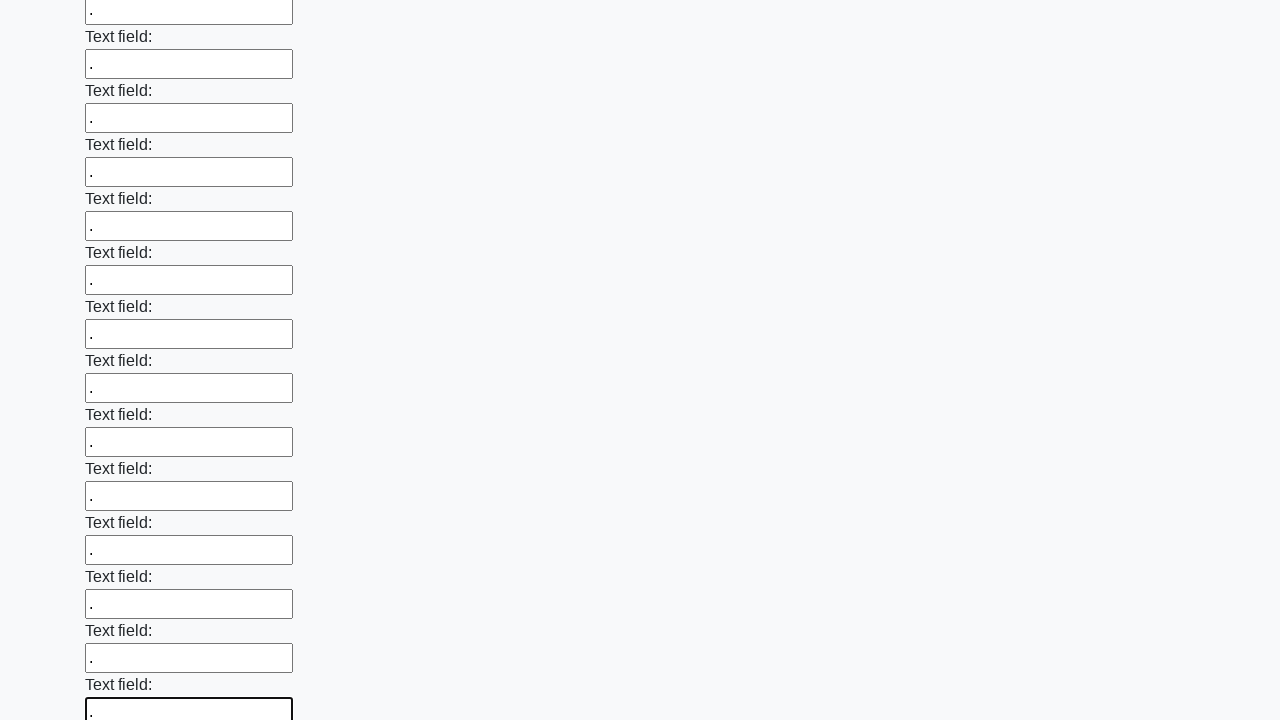

Filled text input field 81 of 100 with a dot
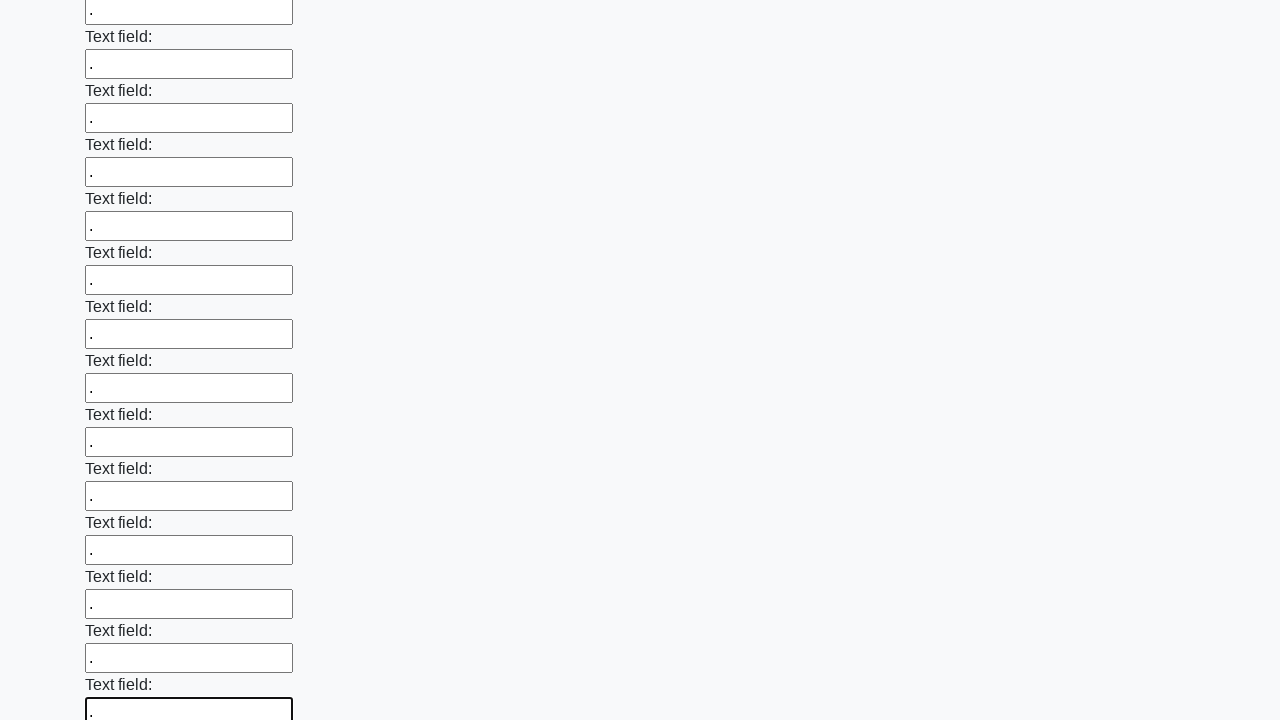

Filled text input field 82 of 100 with a dot
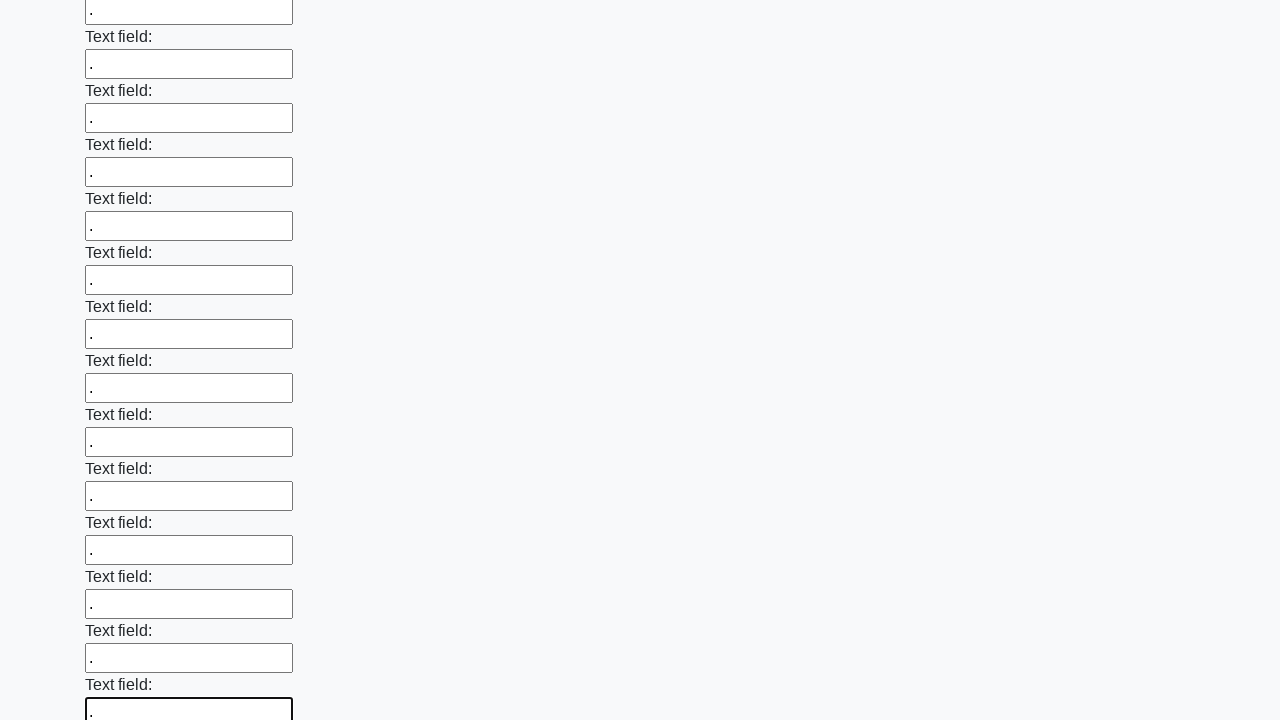

Filled text input field 83 of 100 with a dot
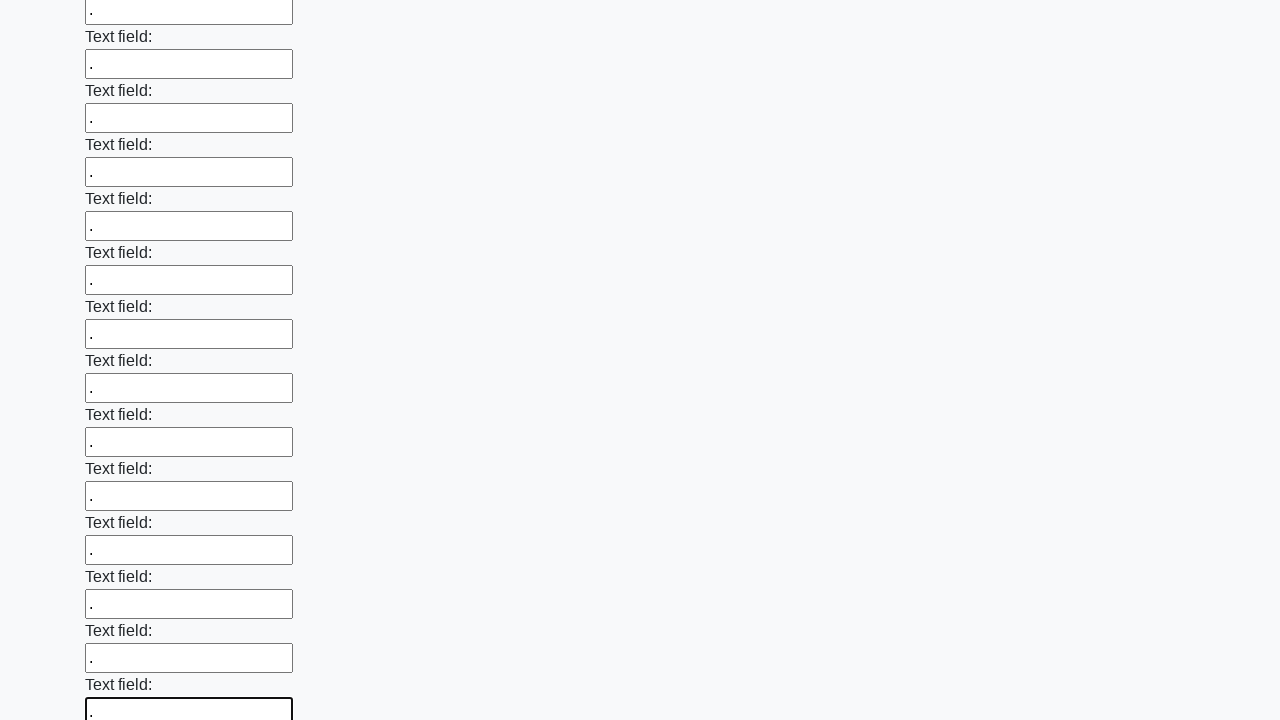

Filled text input field 84 of 100 with a dot
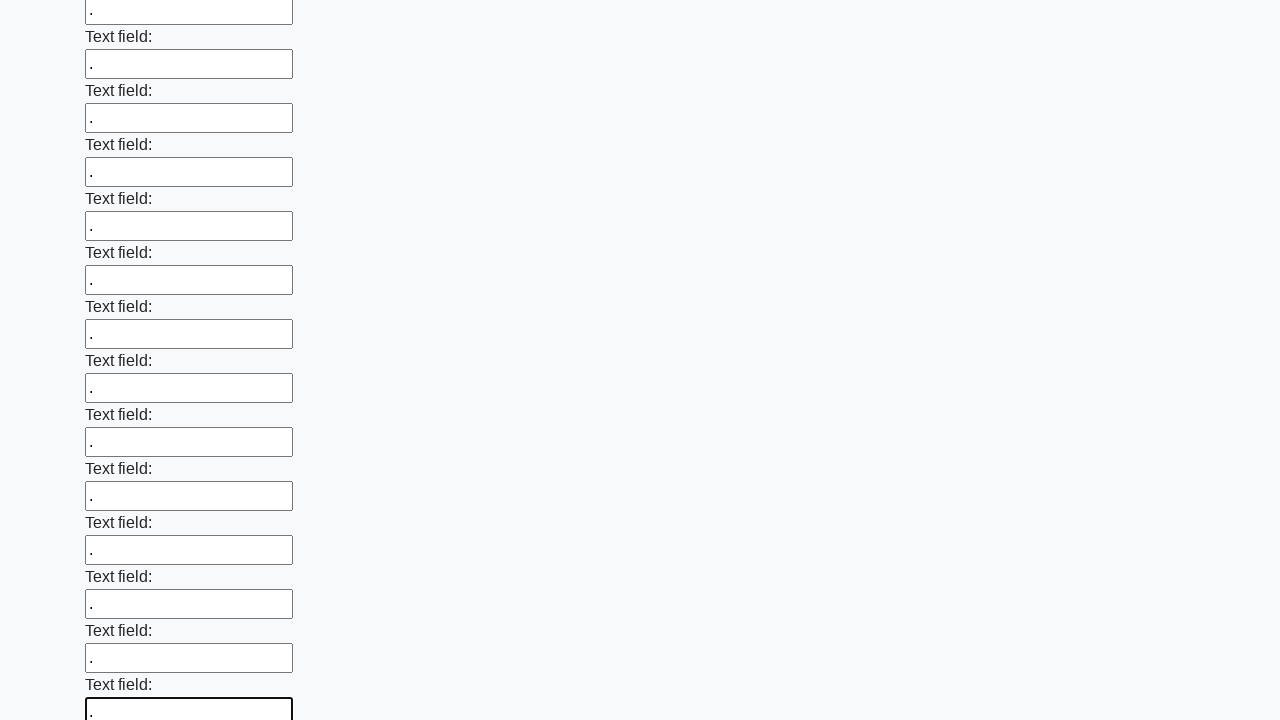

Filled text input field 85 of 100 with a dot
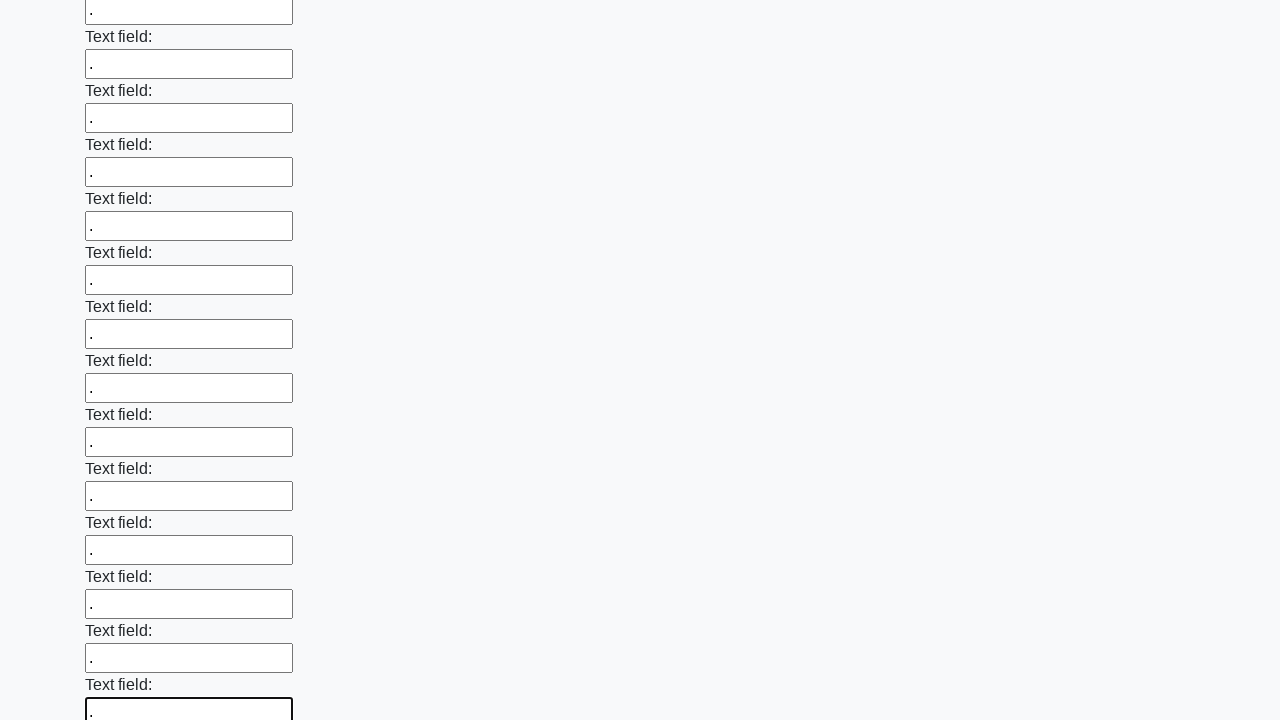

Filled text input field 86 of 100 with a dot
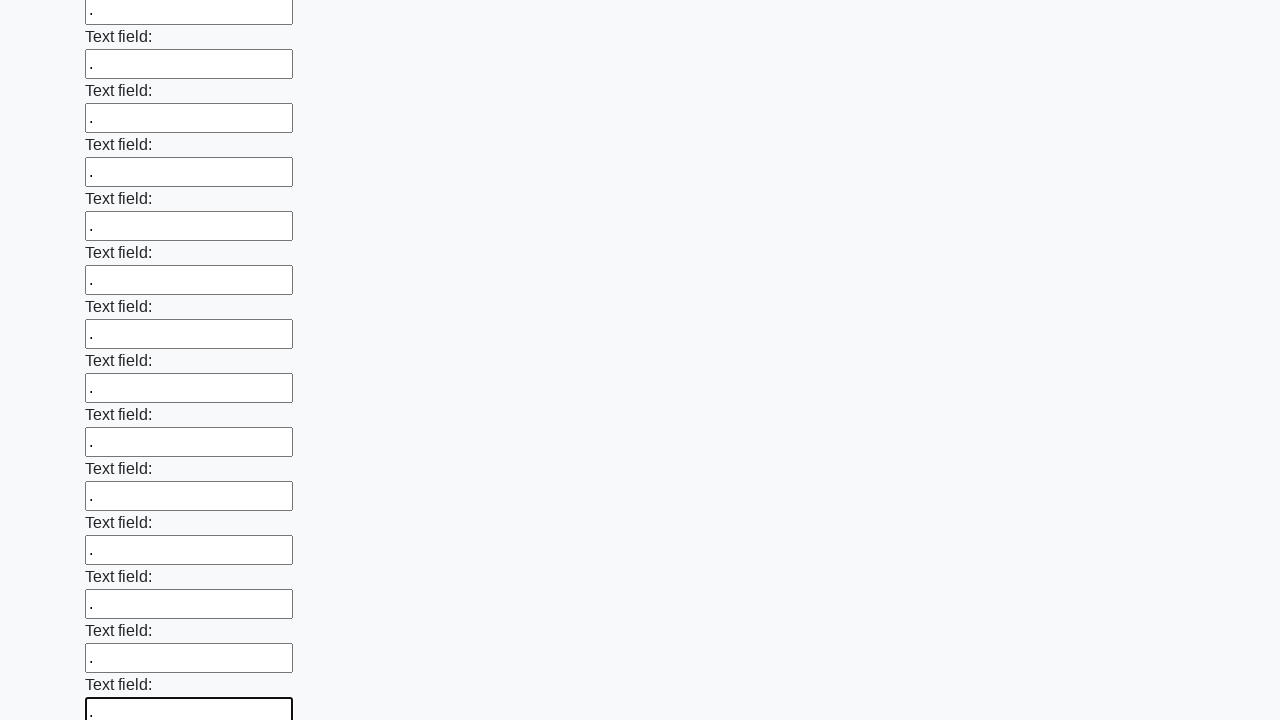

Filled text input field 87 of 100 with a dot
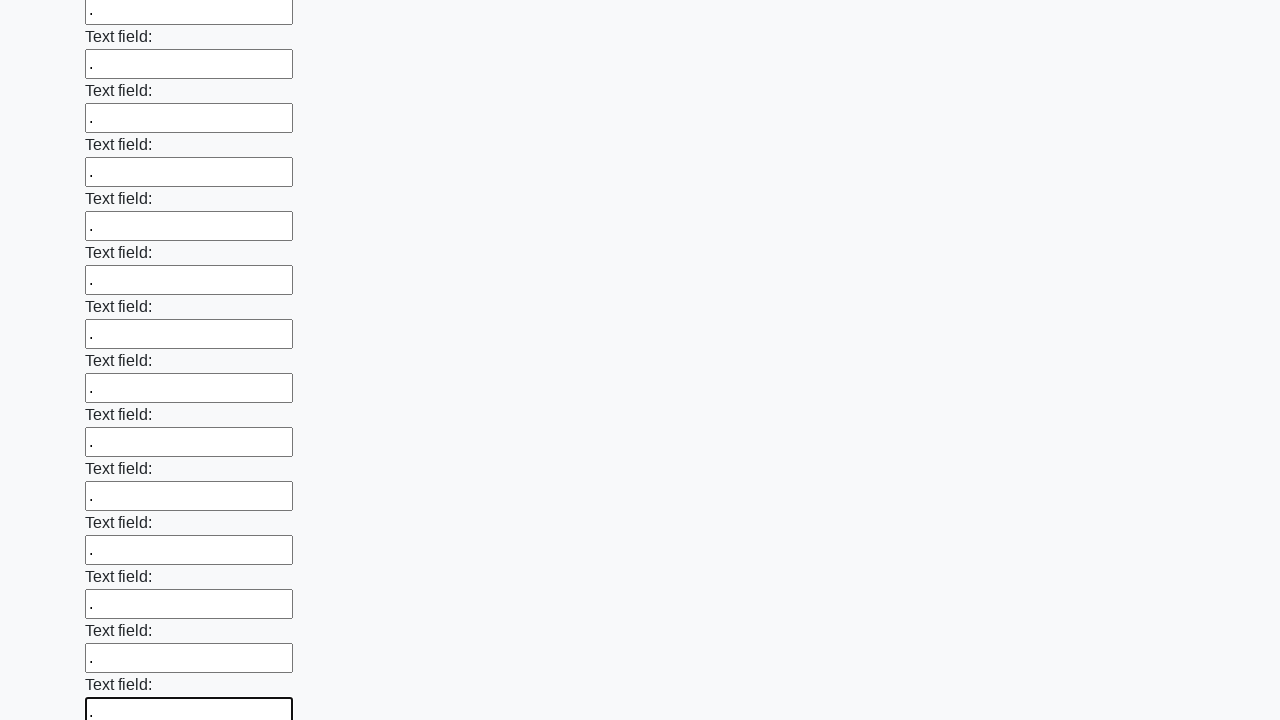

Filled text input field 88 of 100 with a dot
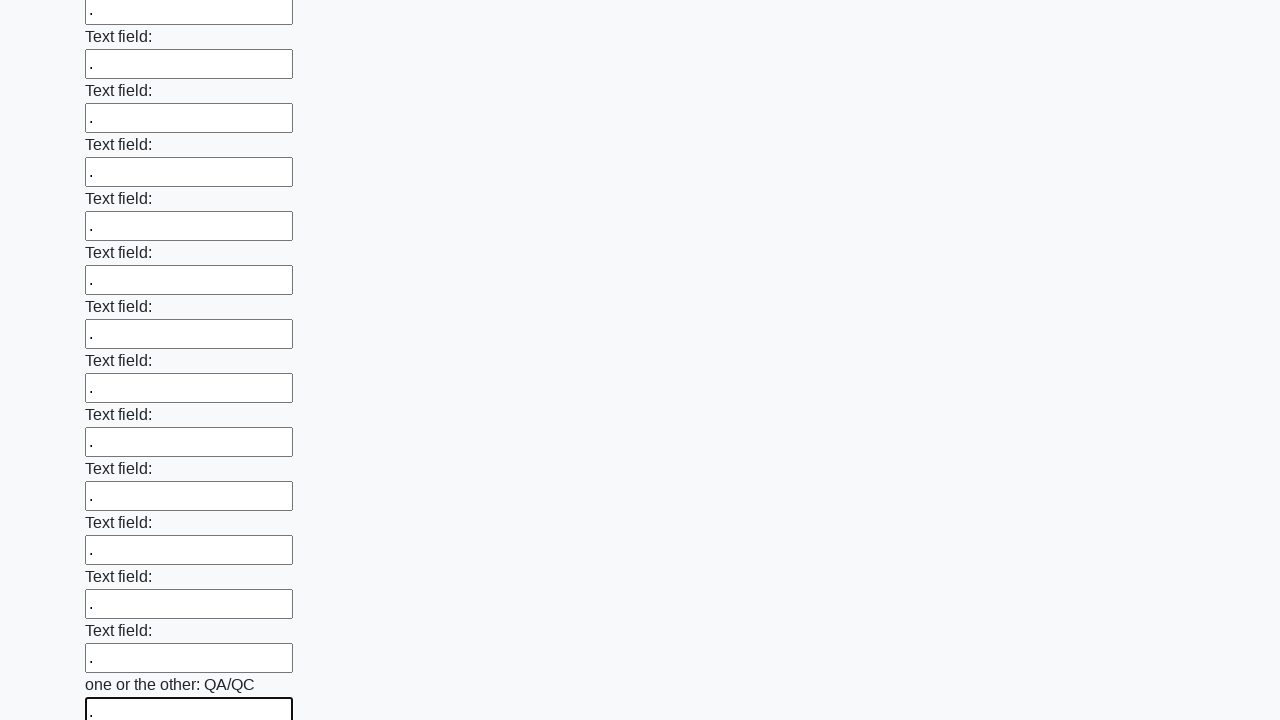

Filled text input field 89 of 100 with a dot
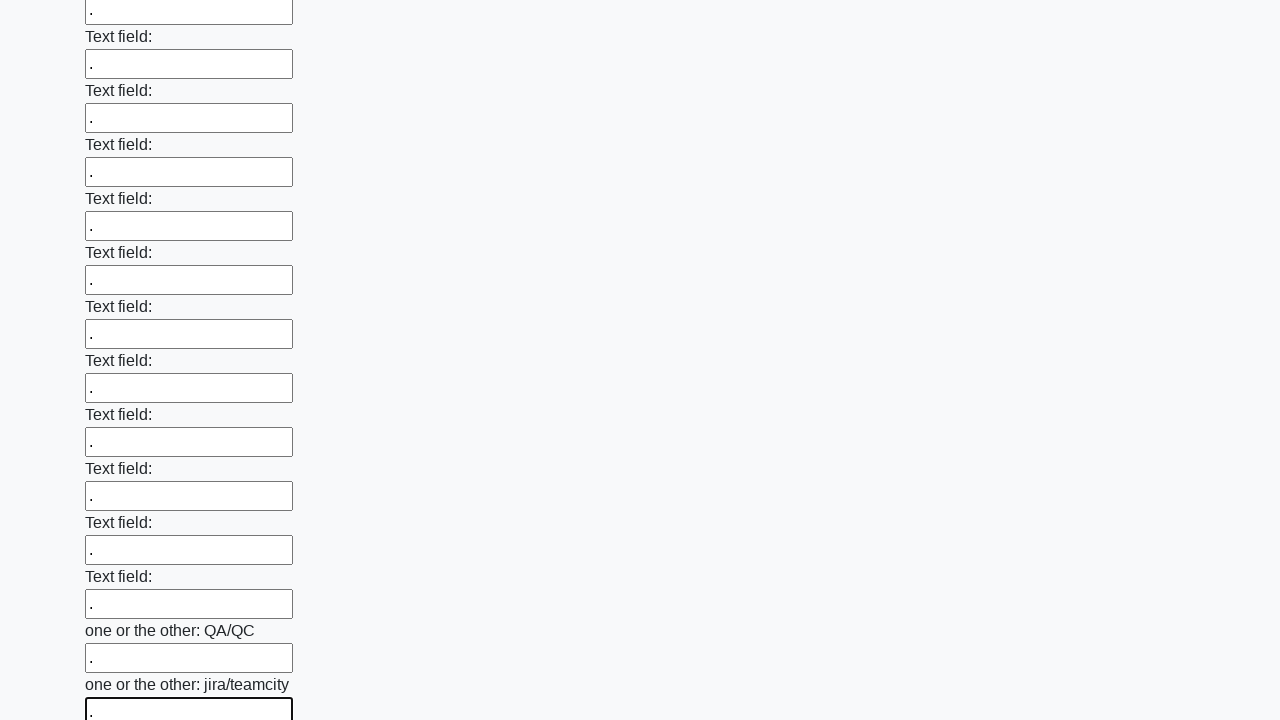

Filled text input field 90 of 100 with a dot
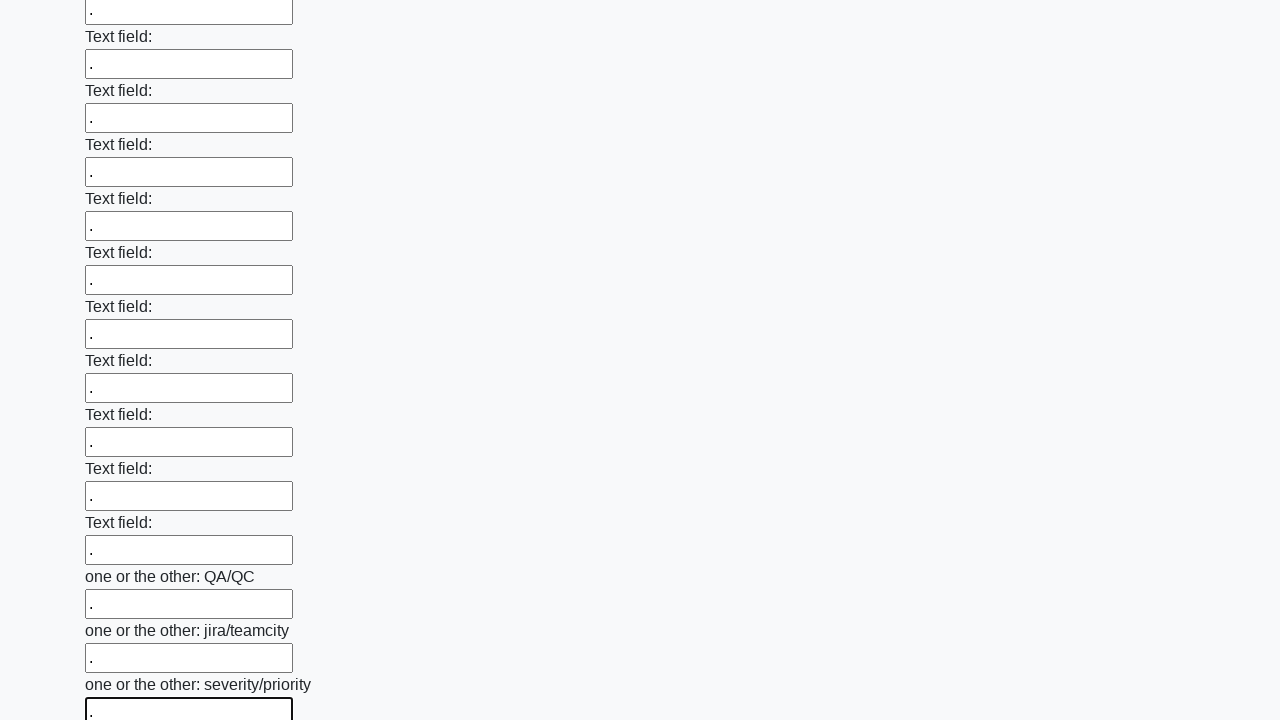

Filled text input field 91 of 100 with a dot
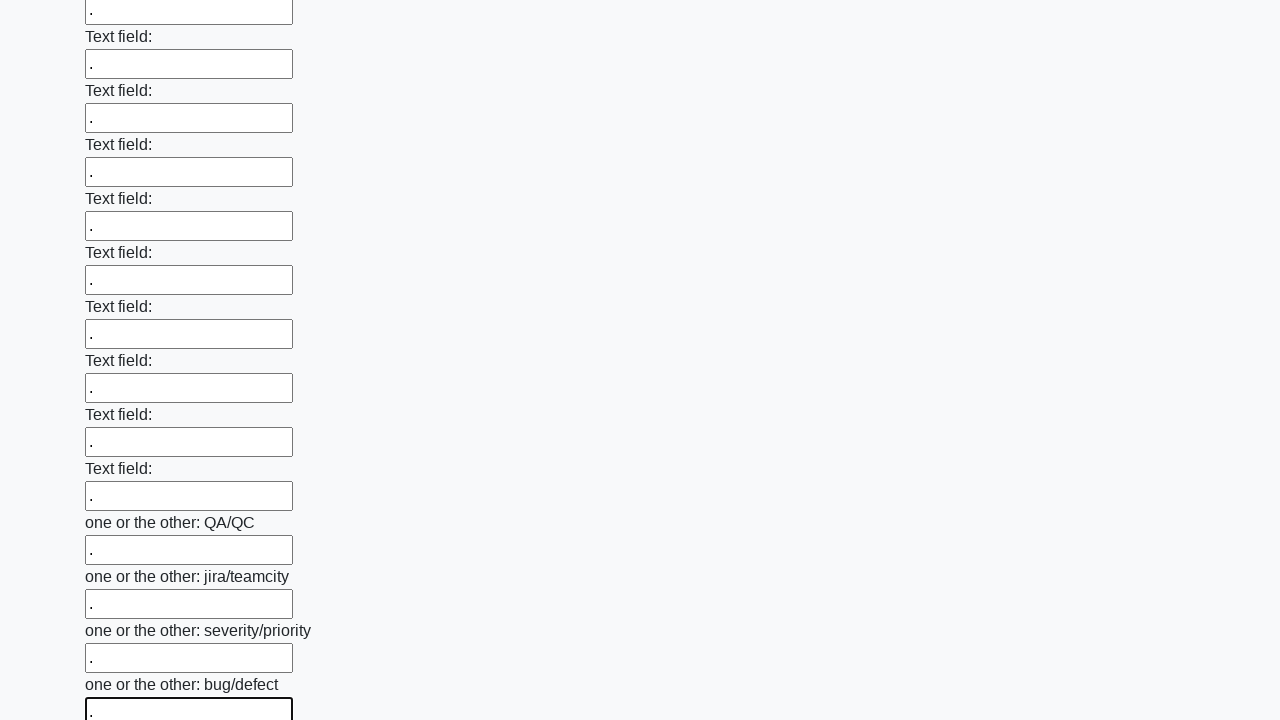

Filled text input field 92 of 100 with a dot
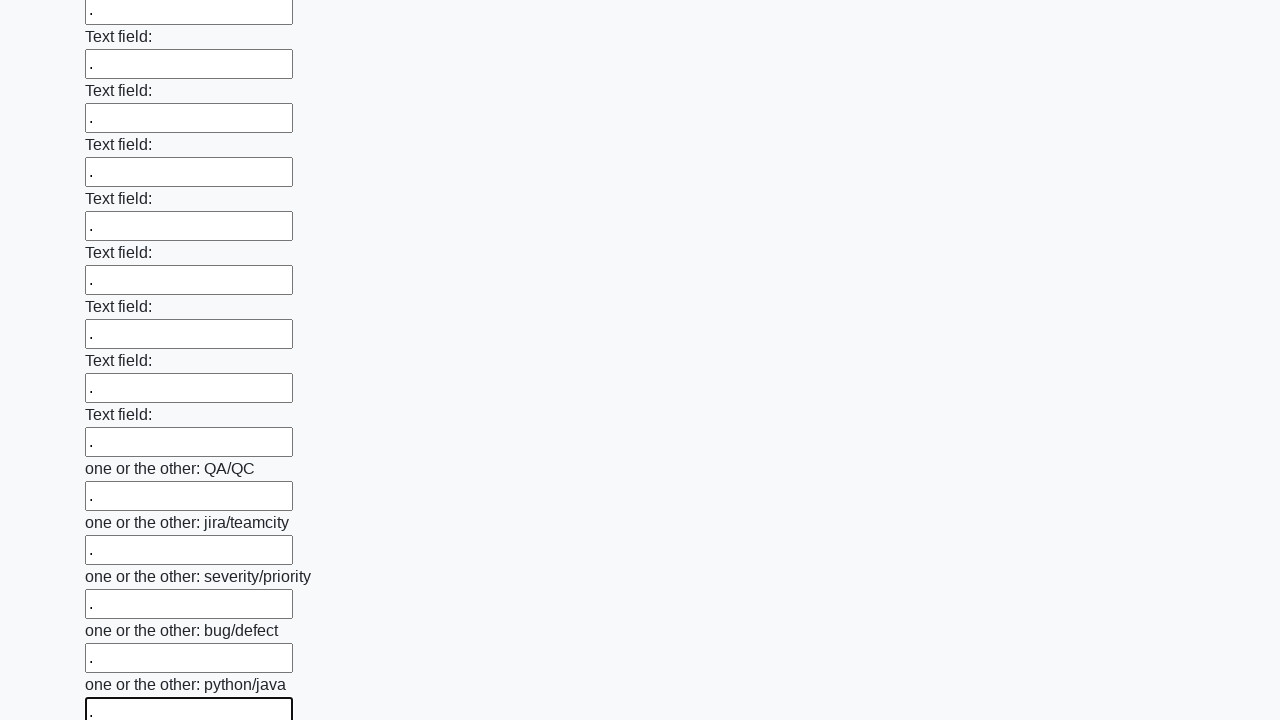

Filled text input field 93 of 100 with a dot
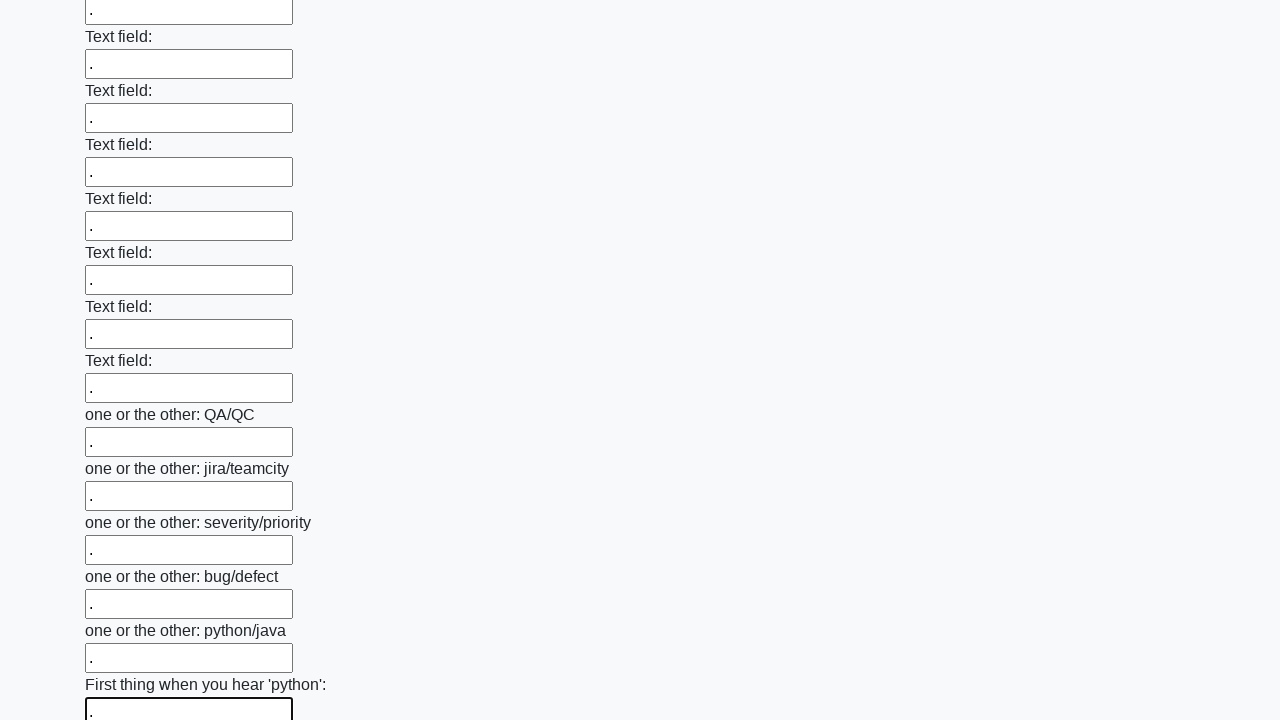

Filled text input field 94 of 100 with a dot
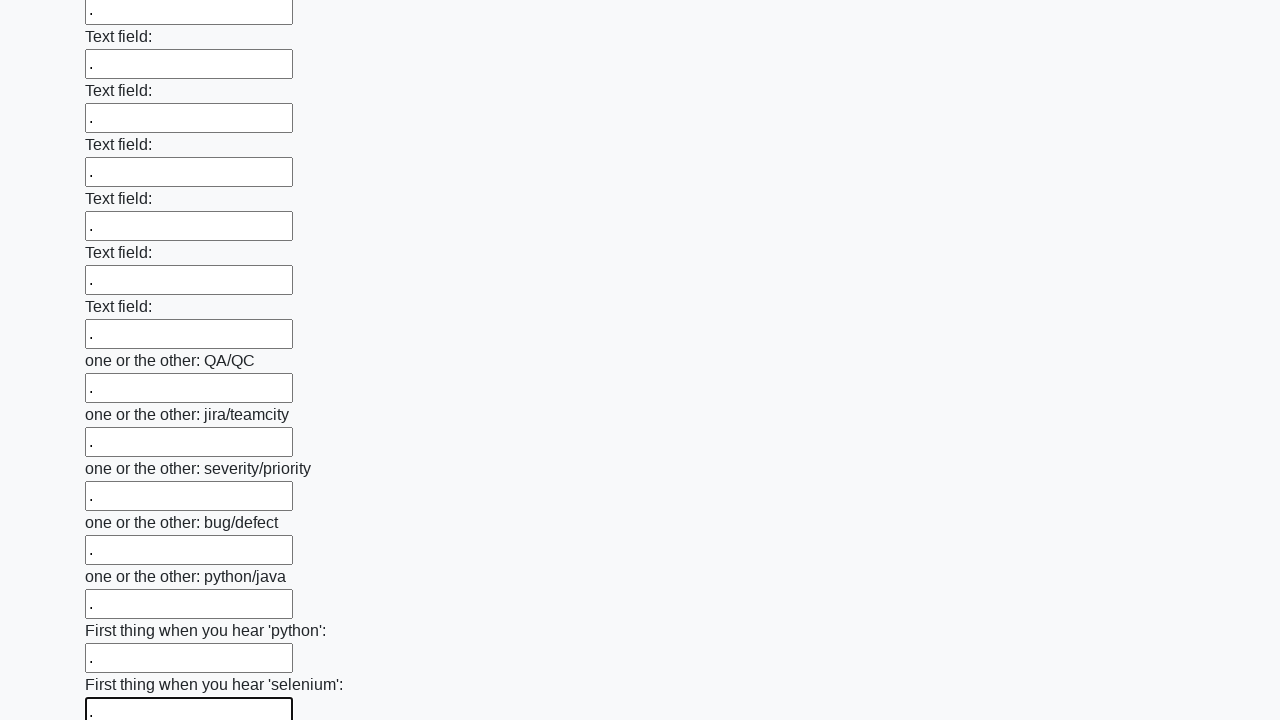

Filled text input field 95 of 100 with a dot
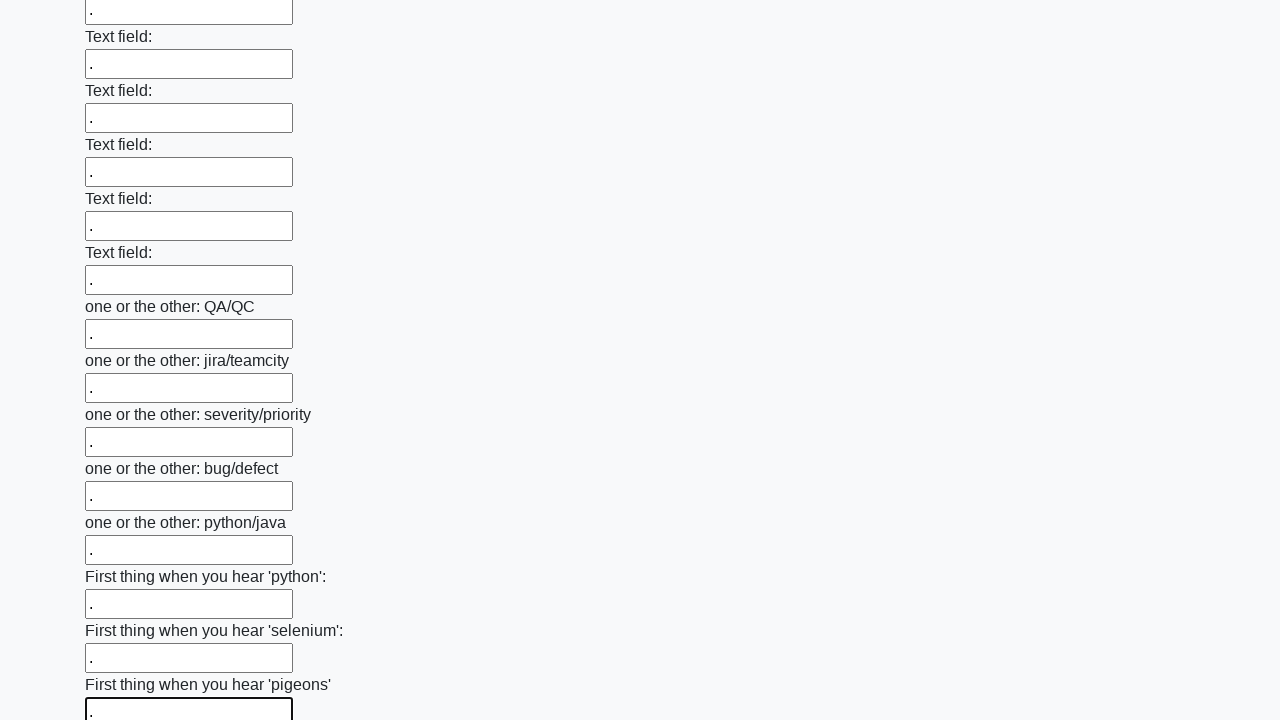

Filled text input field 96 of 100 with a dot
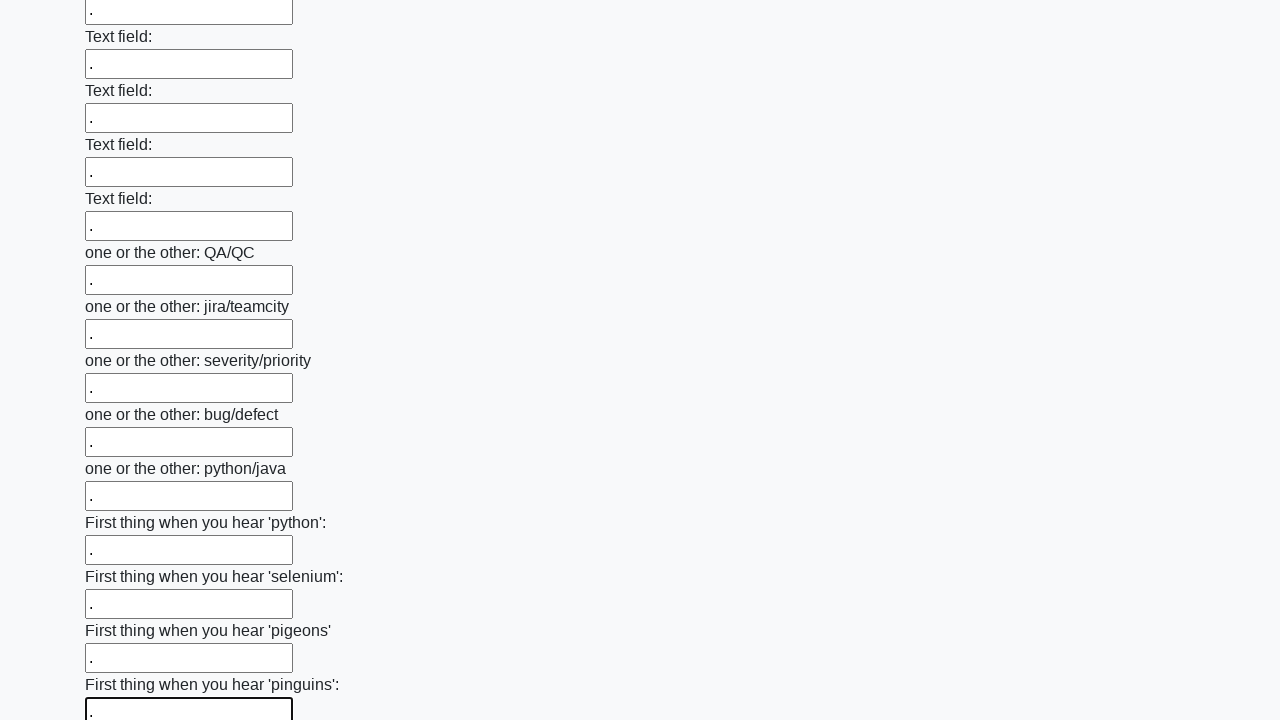

Filled text input field 97 of 100 with a dot
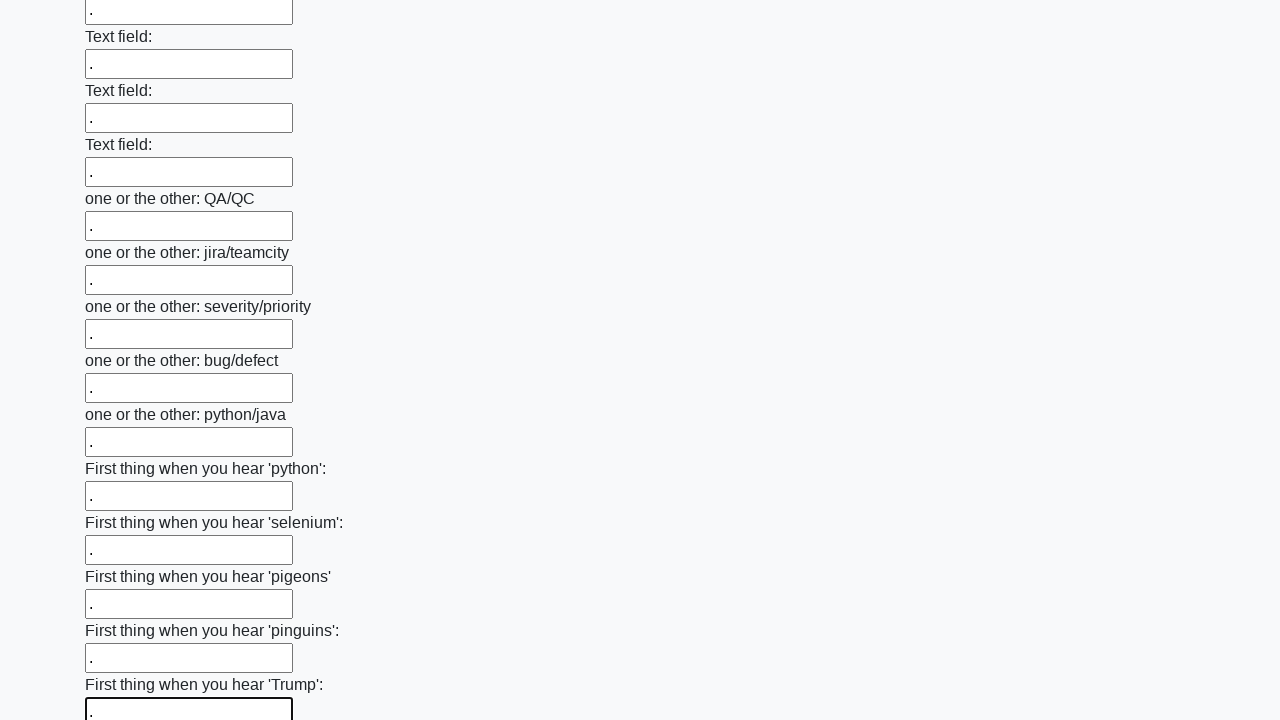

Filled text input field 98 of 100 with a dot
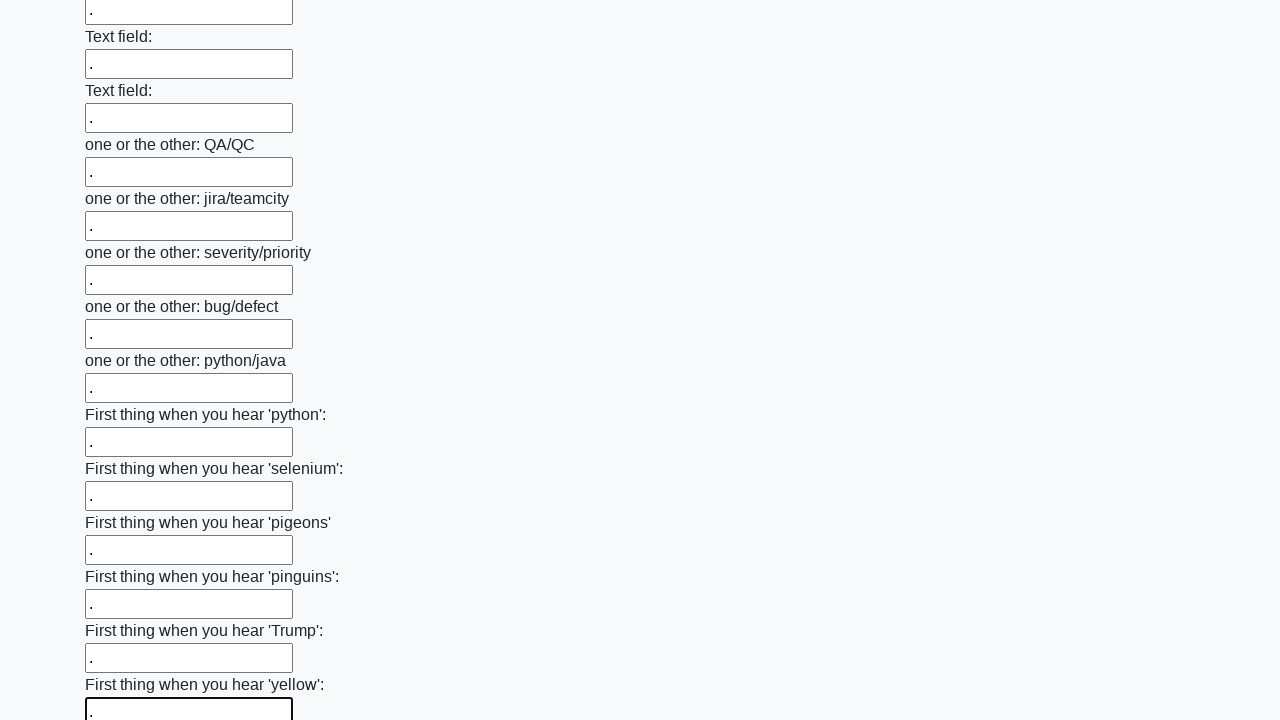

Filled text input field 99 of 100 with a dot
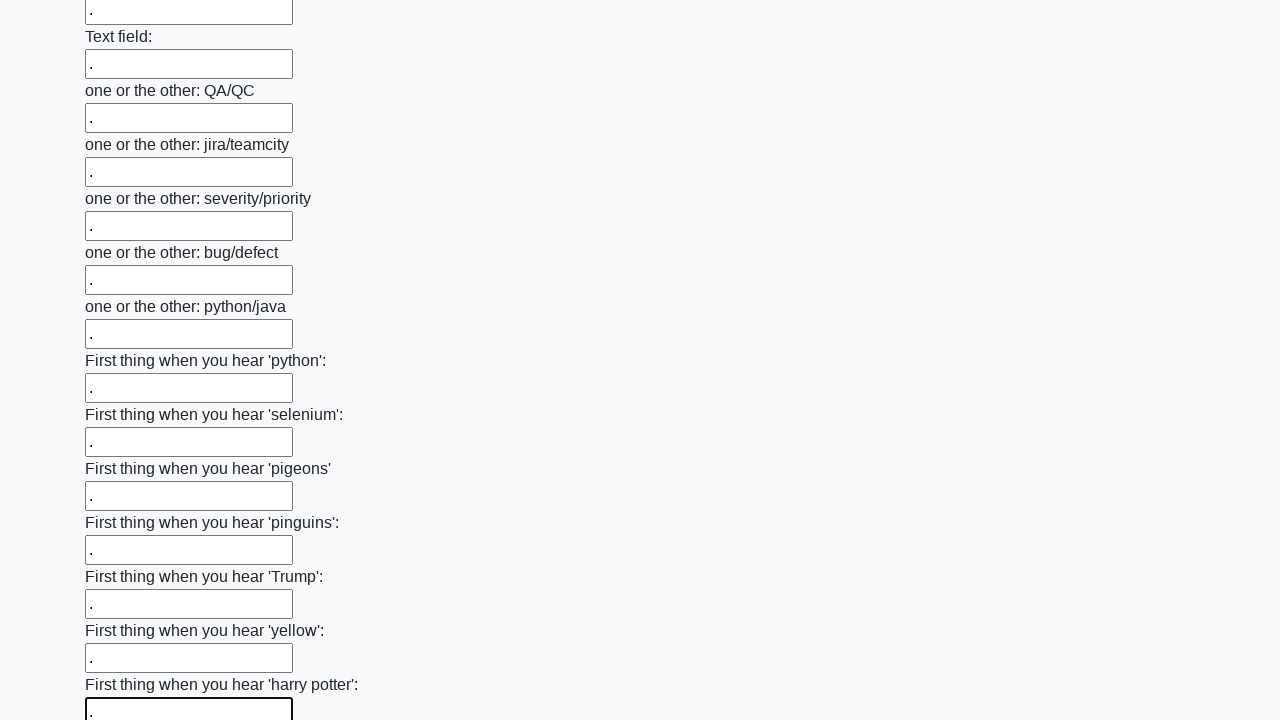

Filled text input field 100 of 100 with a dot
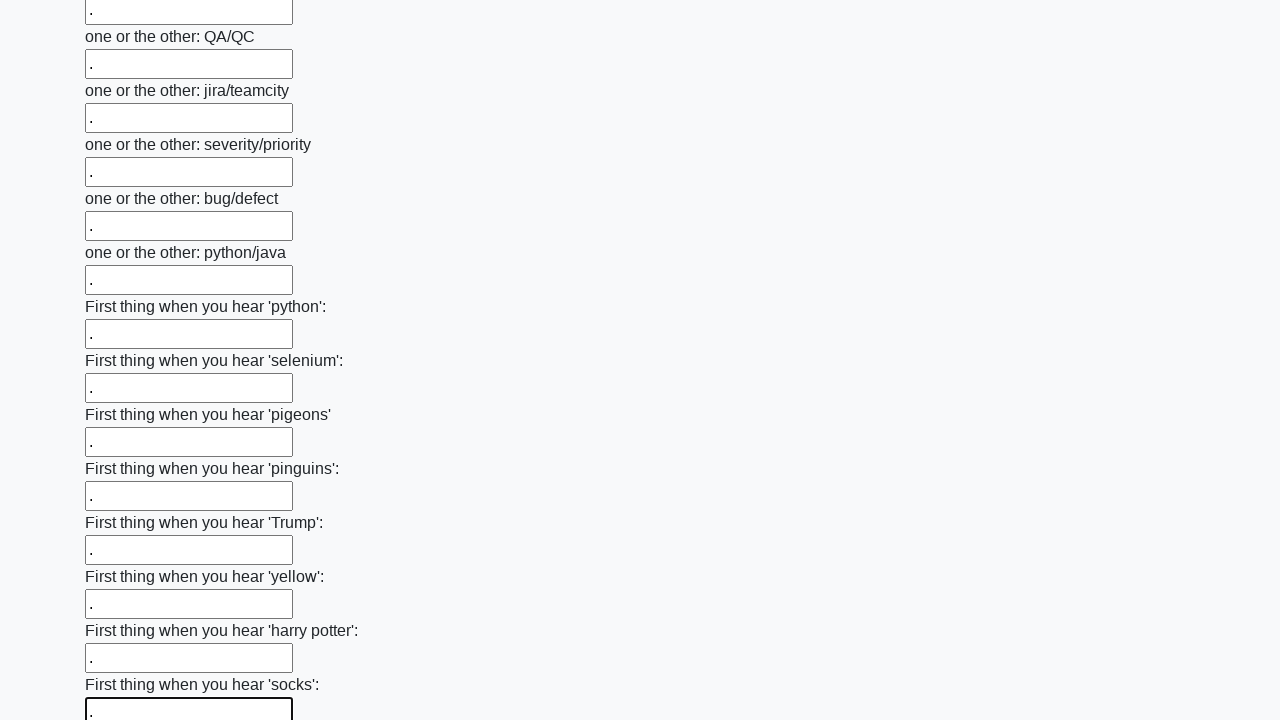

Clicked the form submit button
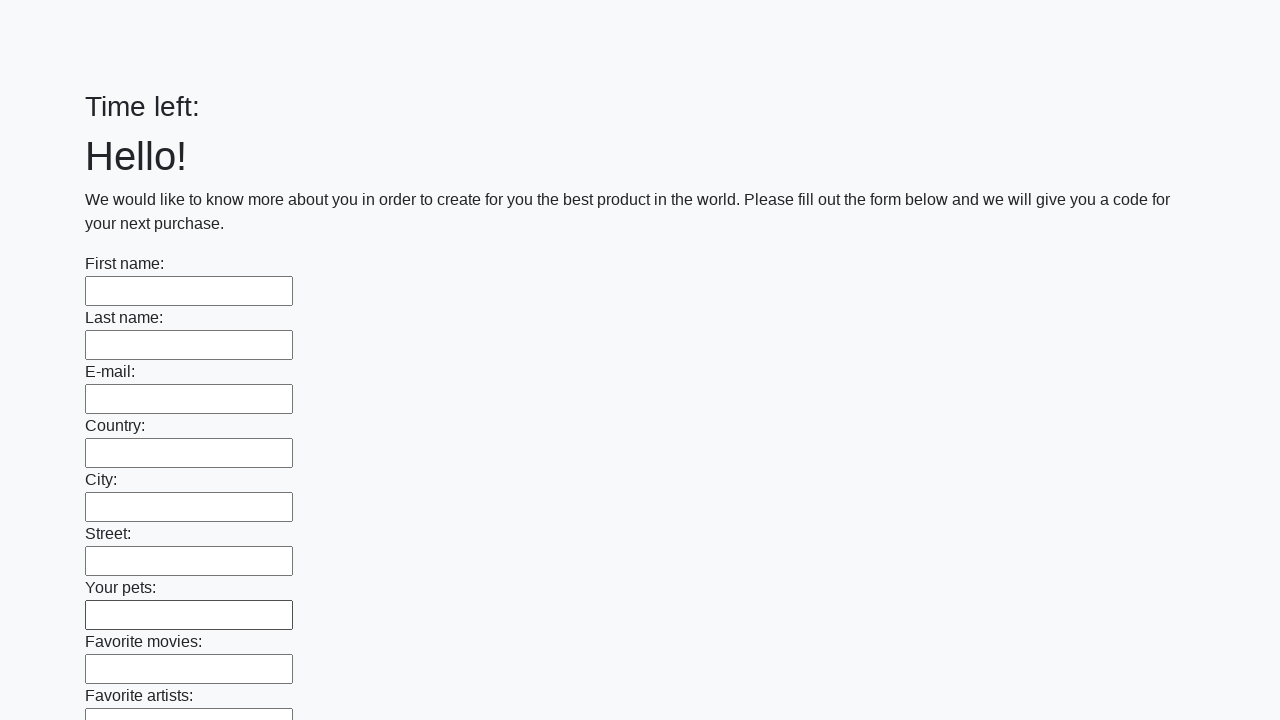

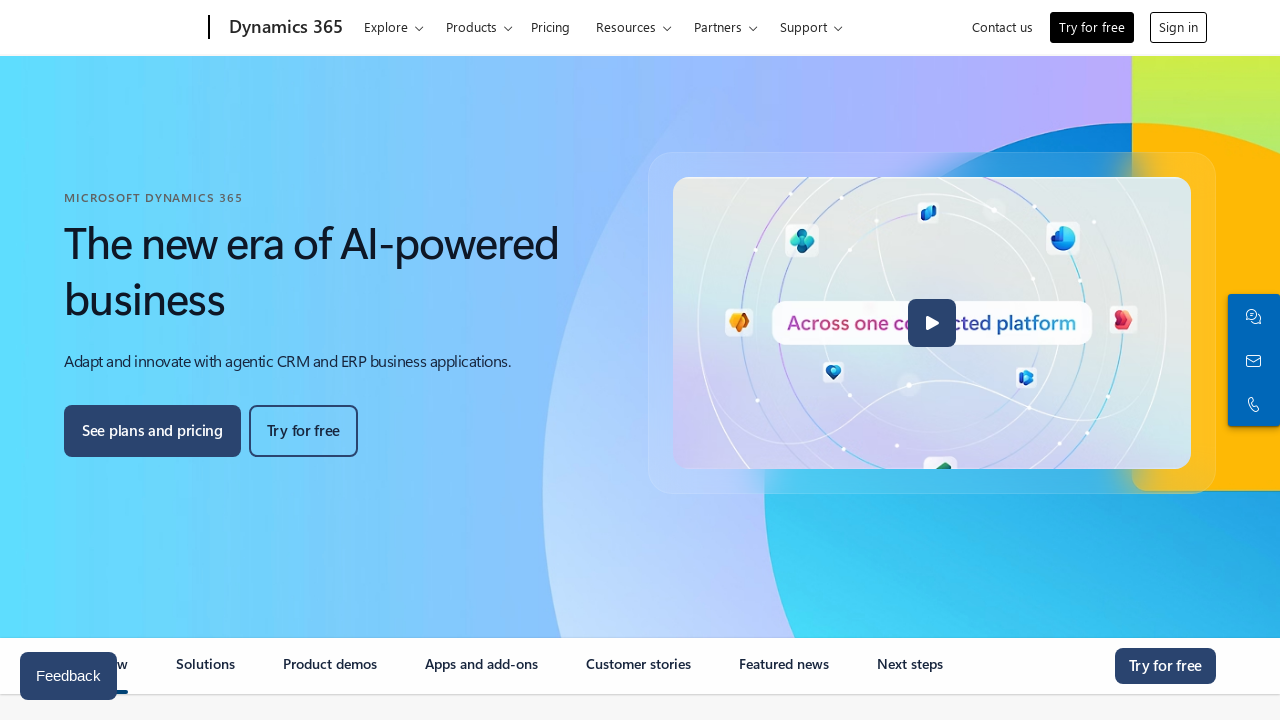